Tests filling a large form by entering text into all input fields within the first_block div and then clicking the submit button

Starting URL: http://suninjuly.github.io/huge_form.html

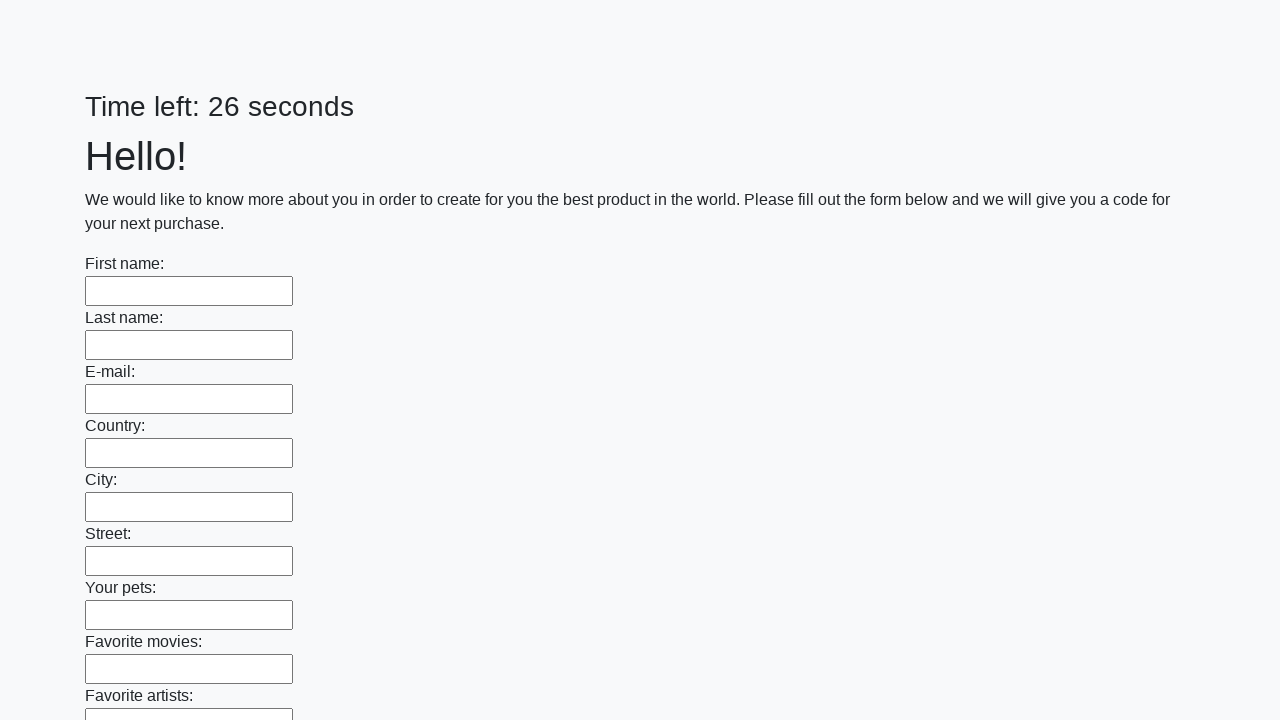

Located all input fields within the first_block div
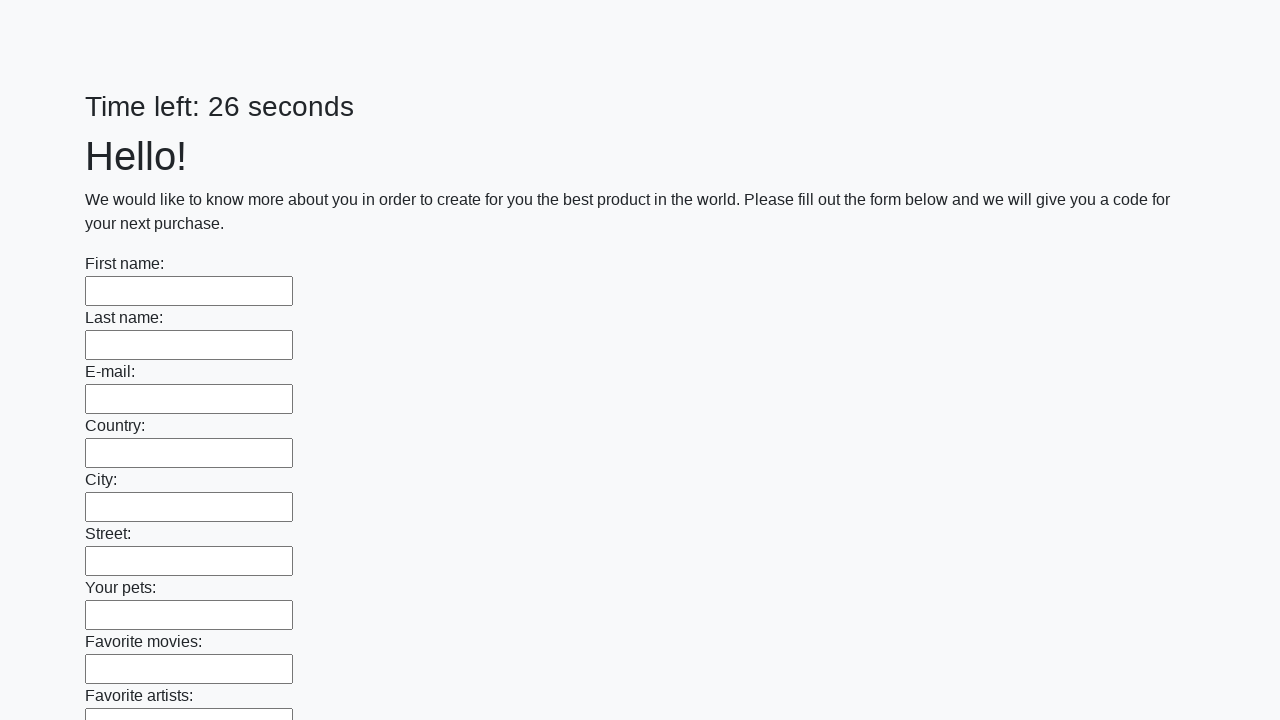

Filled input field with 'Гуляем!' on div.first_block input >> nth=0
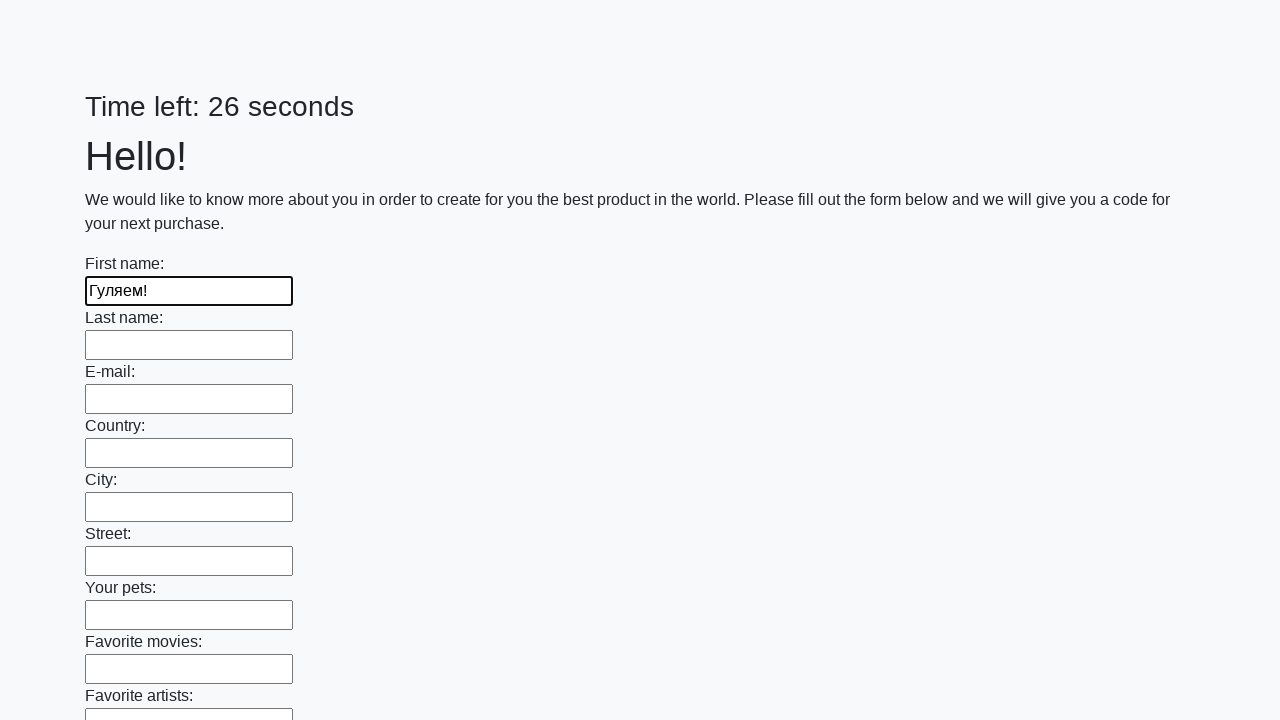

Filled input field with 'Гуляем!' on div.first_block input >> nth=1
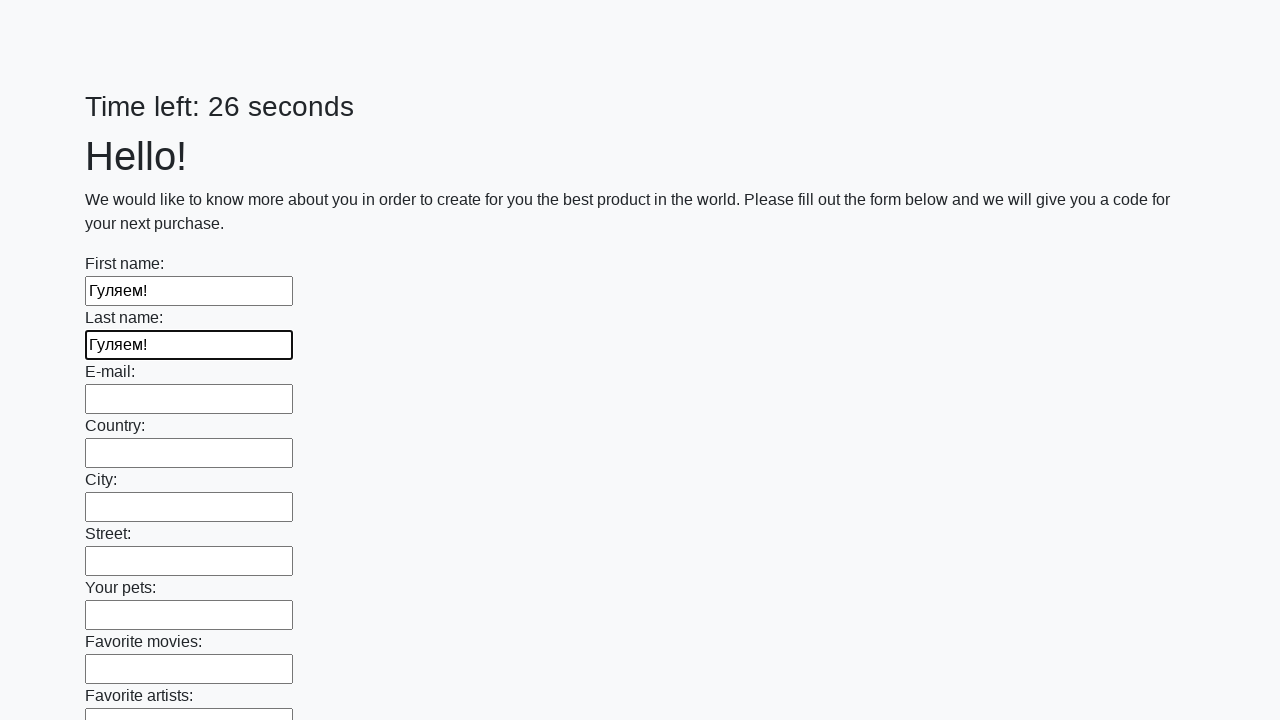

Filled input field with 'Гуляем!' on div.first_block input >> nth=2
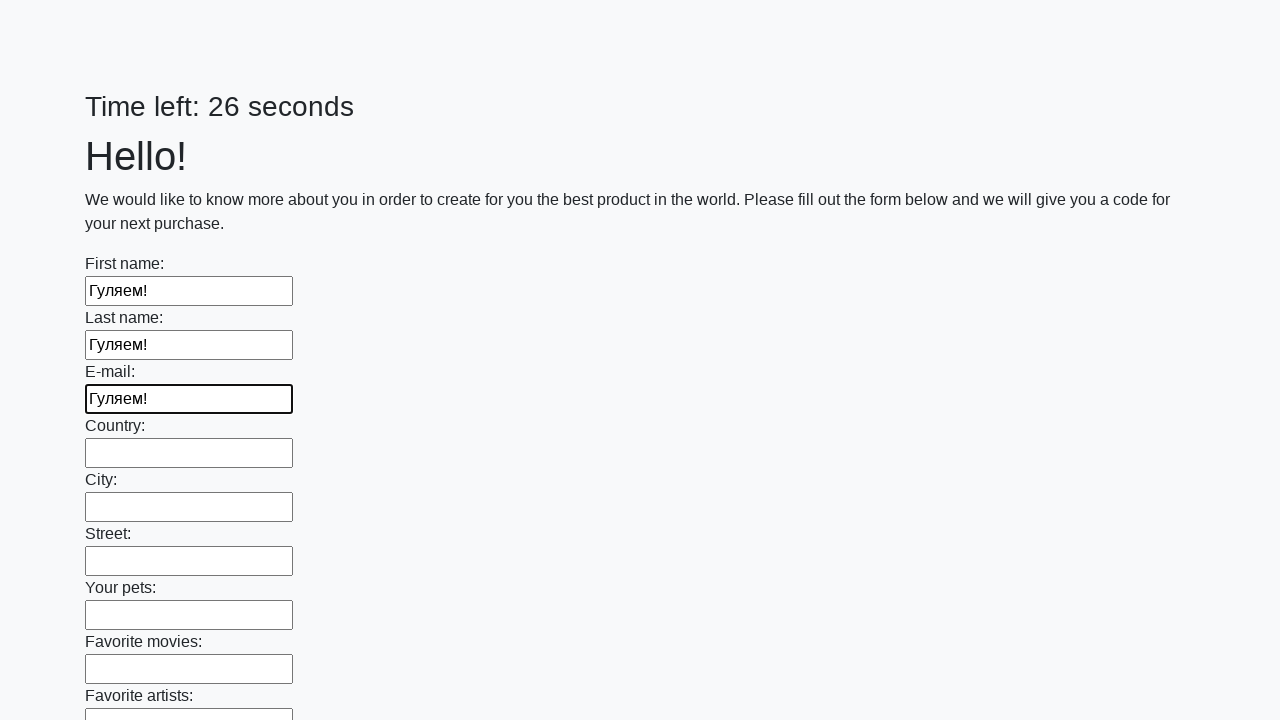

Filled input field with 'Гуляем!' on div.first_block input >> nth=3
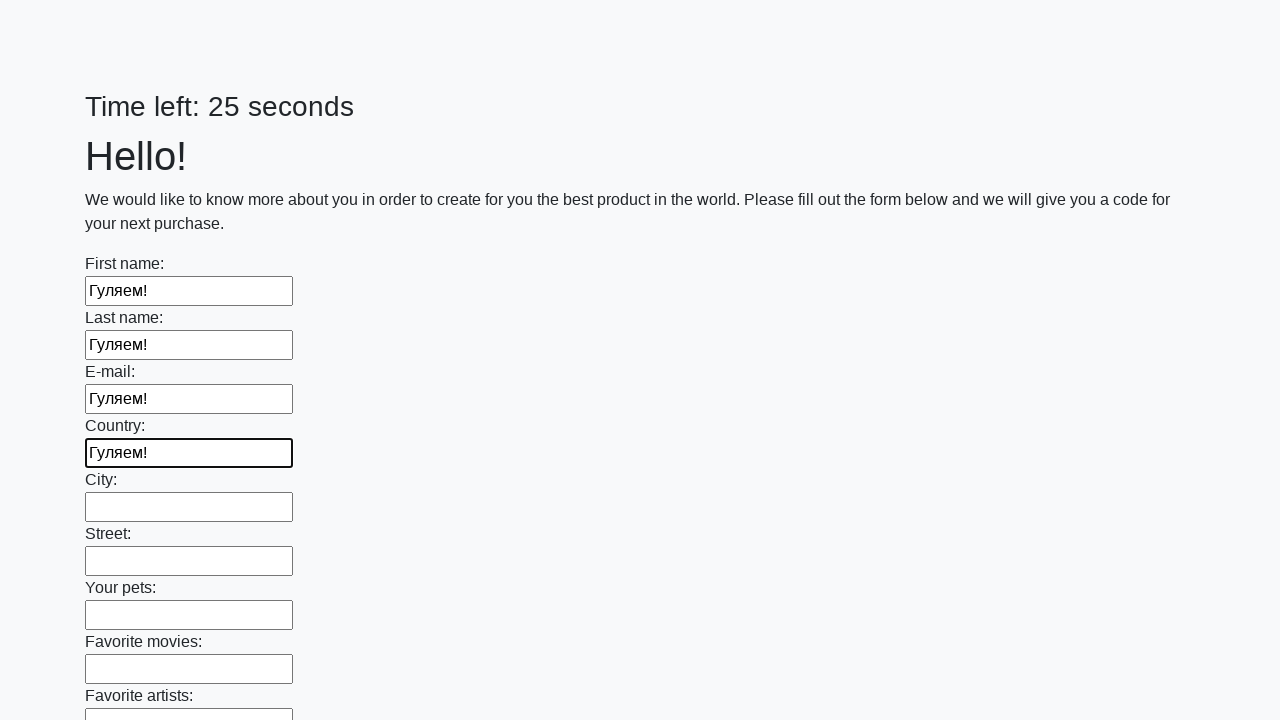

Filled input field with 'Гуляем!' on div.first_block input >> nth=4
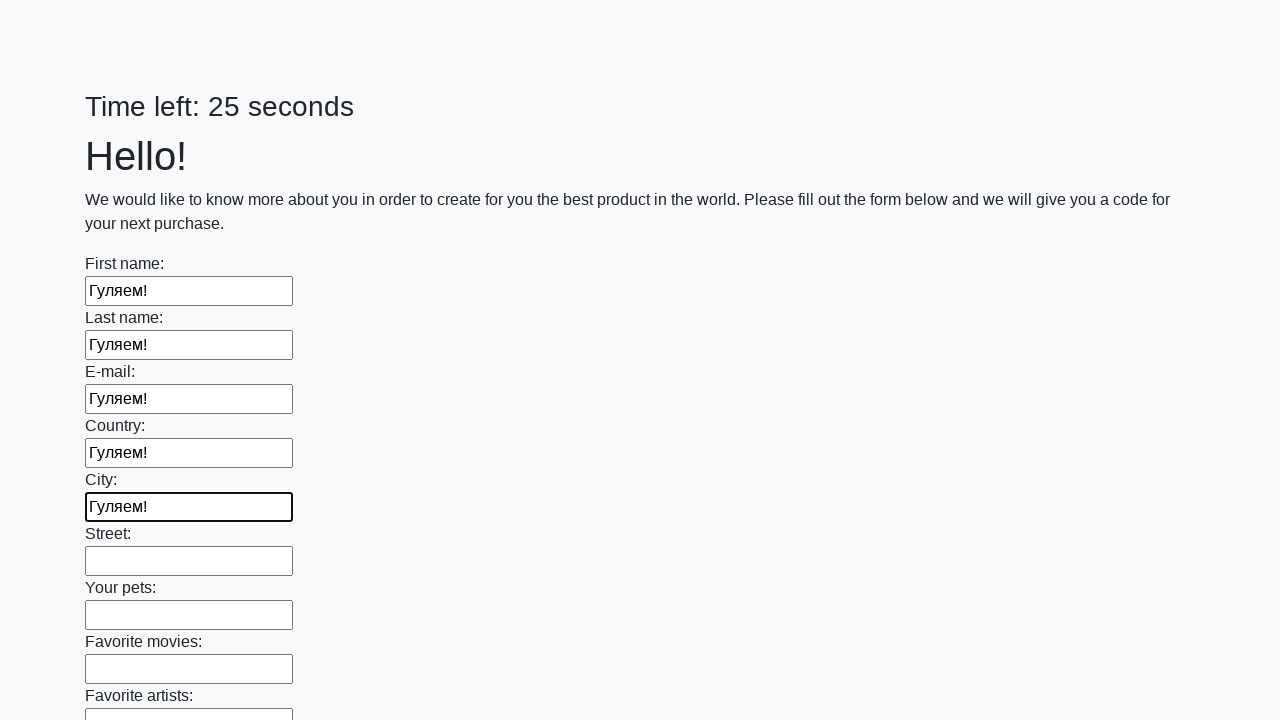

Filled input field with 'Гуляем!' on div.first_block input >> nth=5
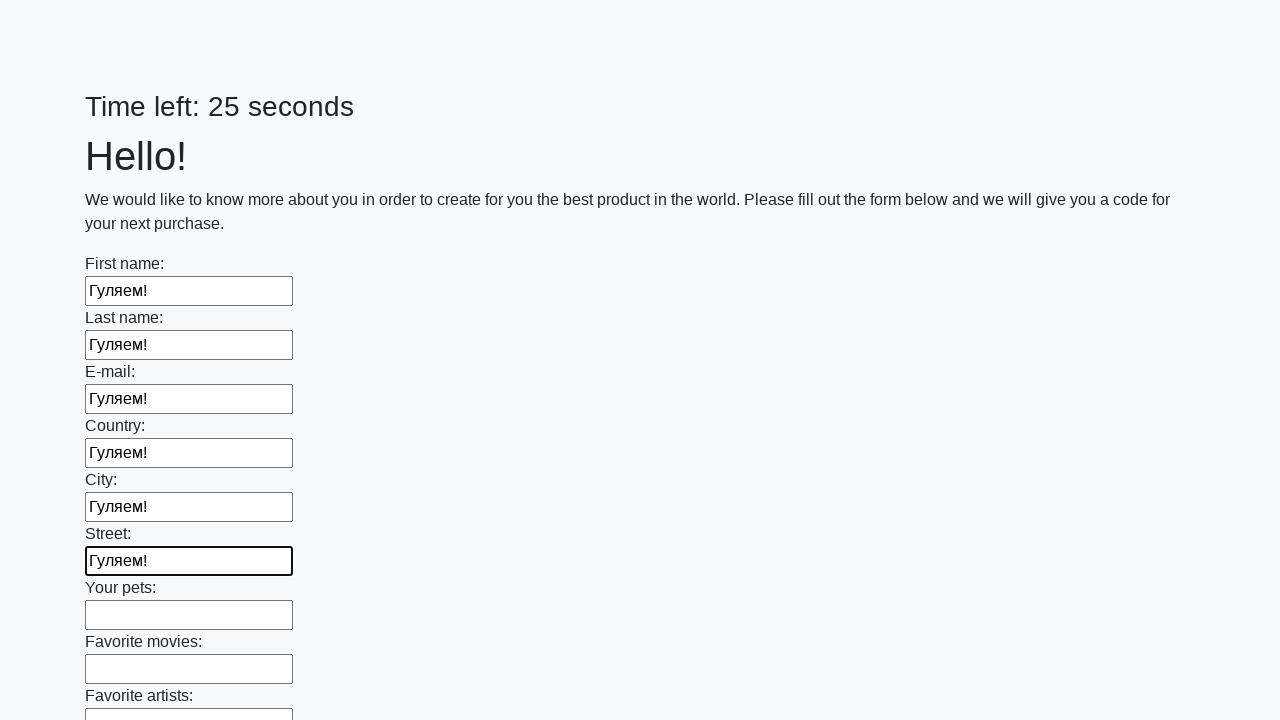

Filled input field with 'Гуляем!' on div.first_block input >> nth=6
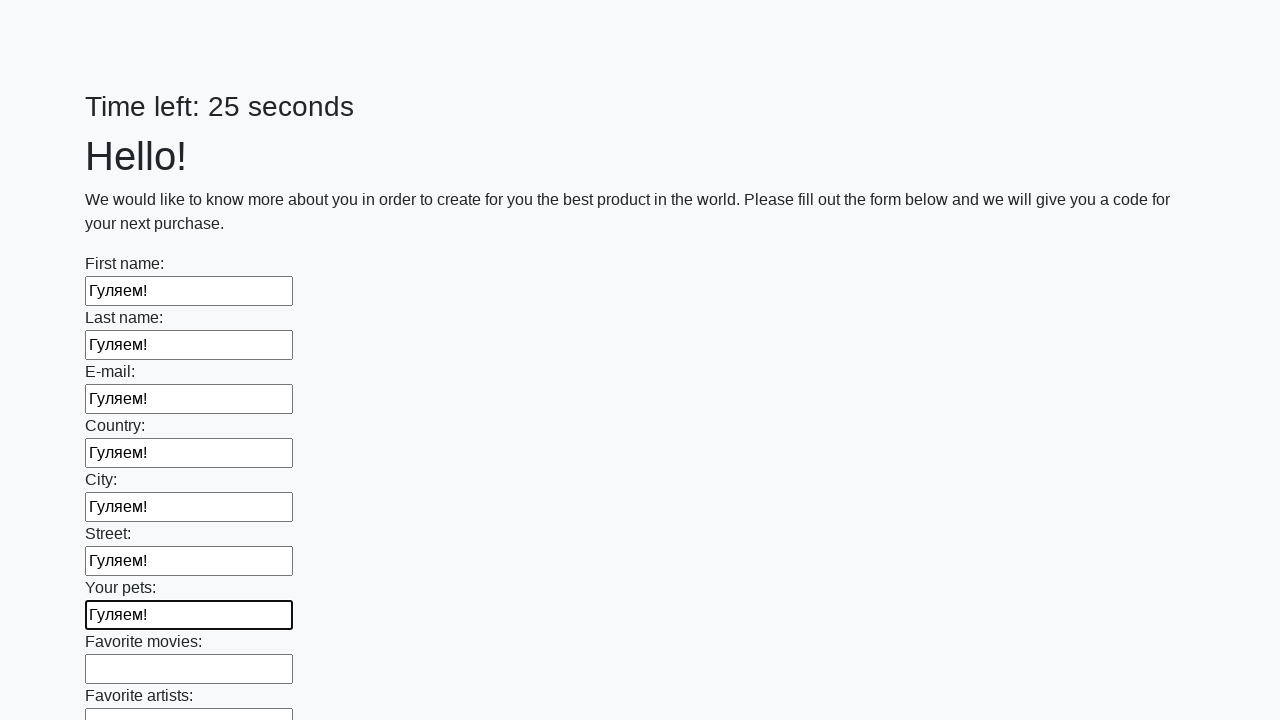

Filled input field with 'Гуляем!' on div.first_block input >> nth=7
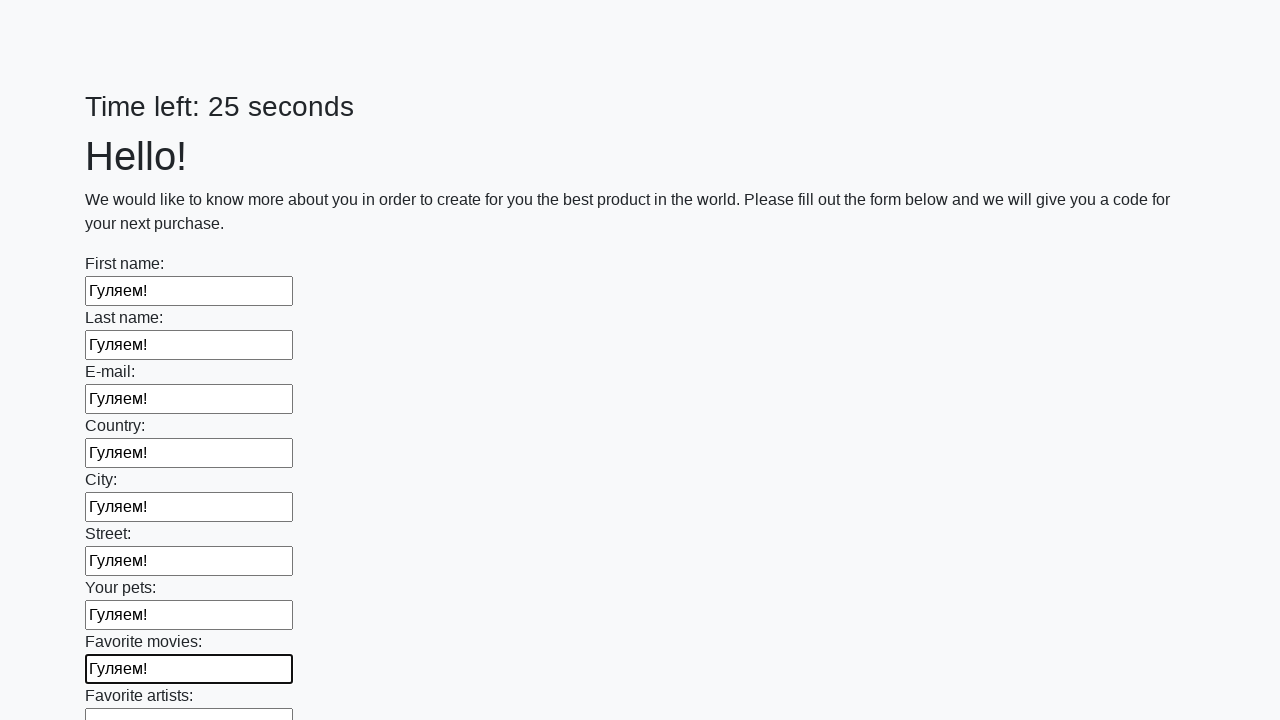

Filled input field with 'Гуляем!' on div.first_block input >> nth=8
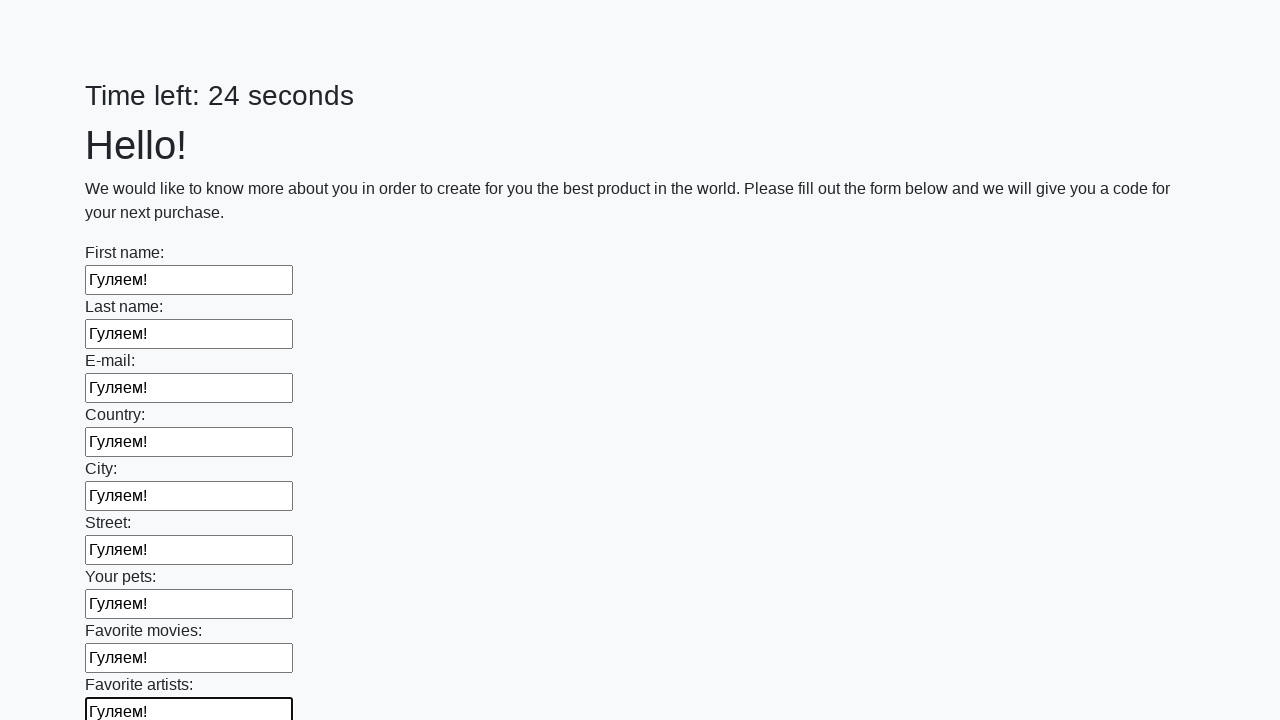

Filled input field with 'Гуляем!' on div.first_block input >> nth=9
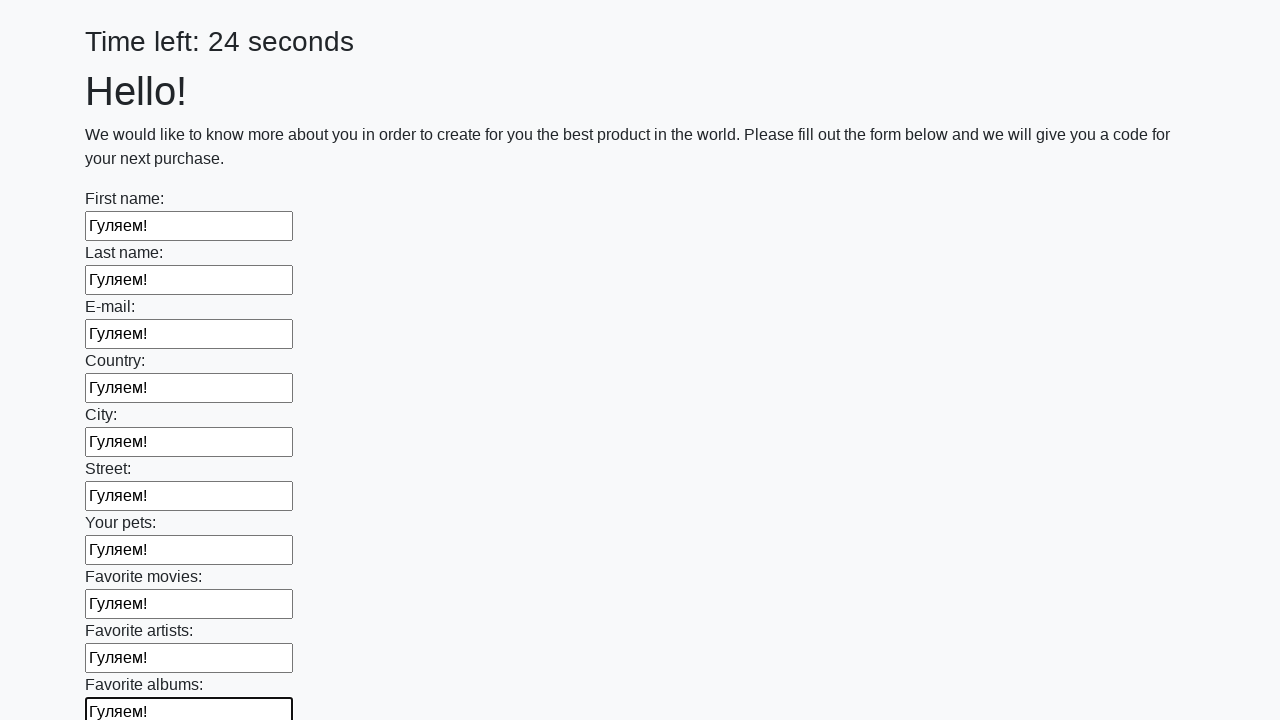

Filled input field with 'Гуляем!' on div.first_block input >> nth=10
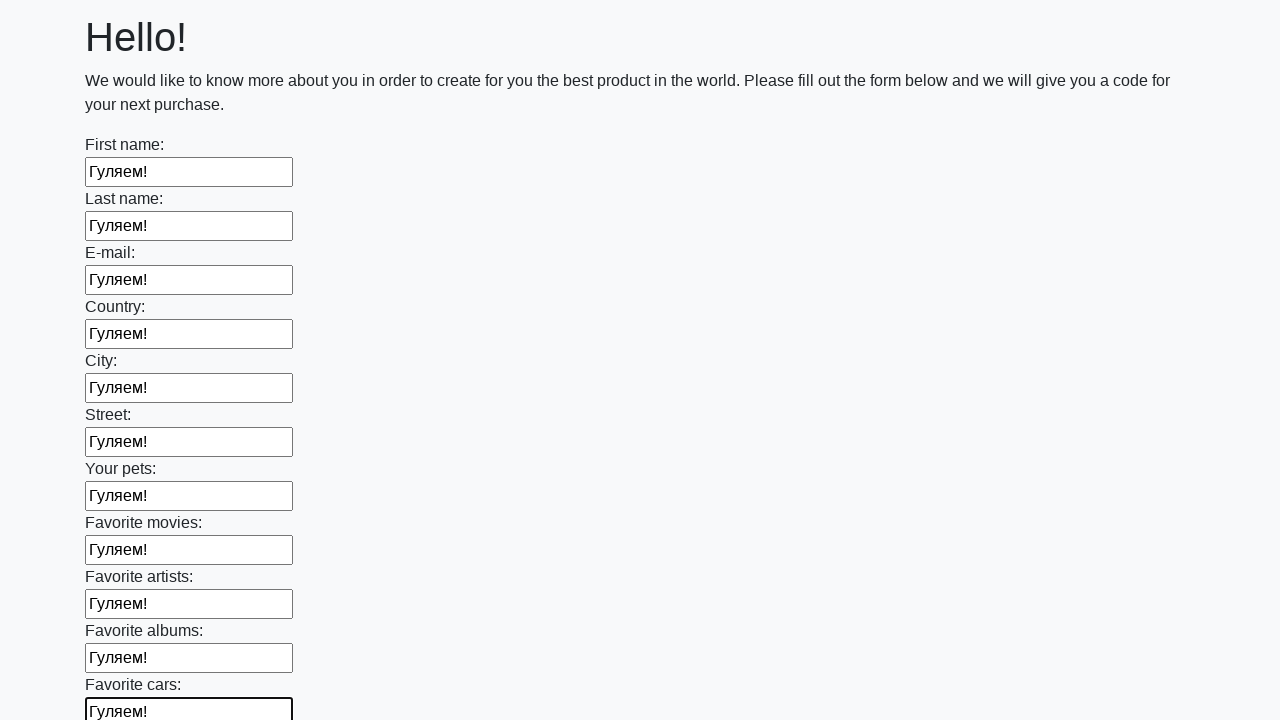

Filled input field with 'Гуляем!' on div.first_block input >> nth=11
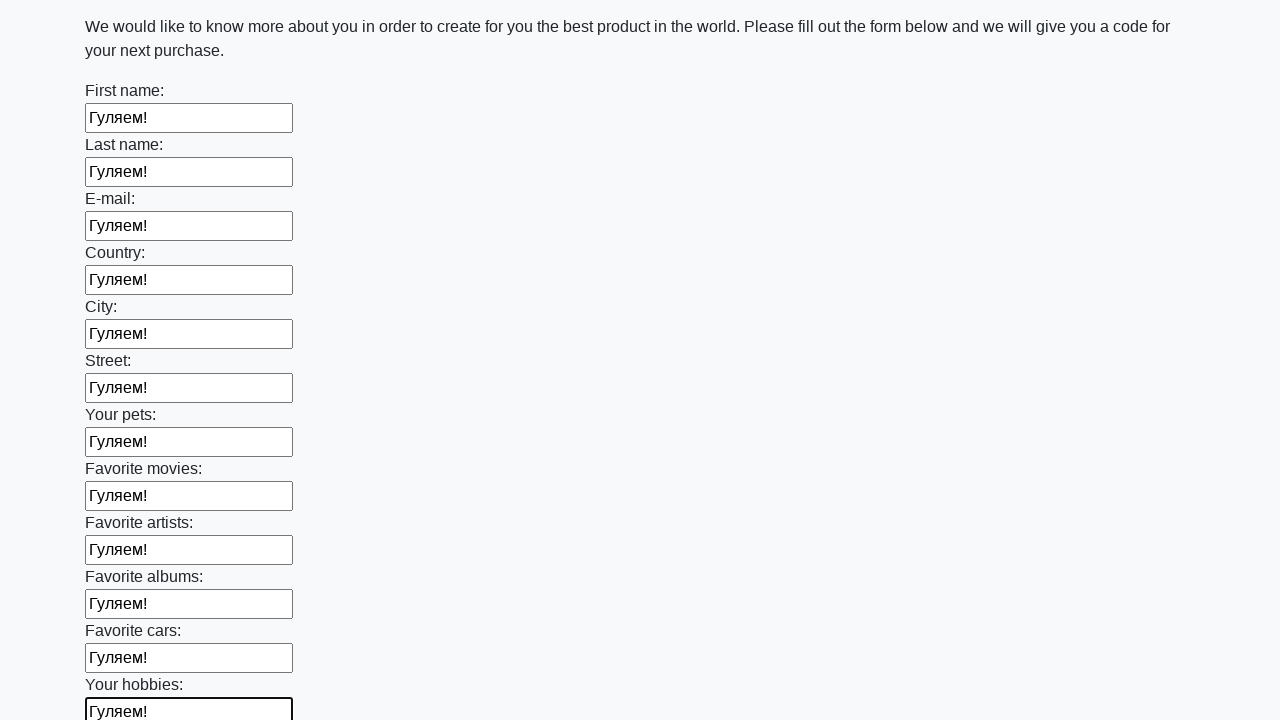

Filled input field with 'Гуляем!' on div.first_block input >> nth=12
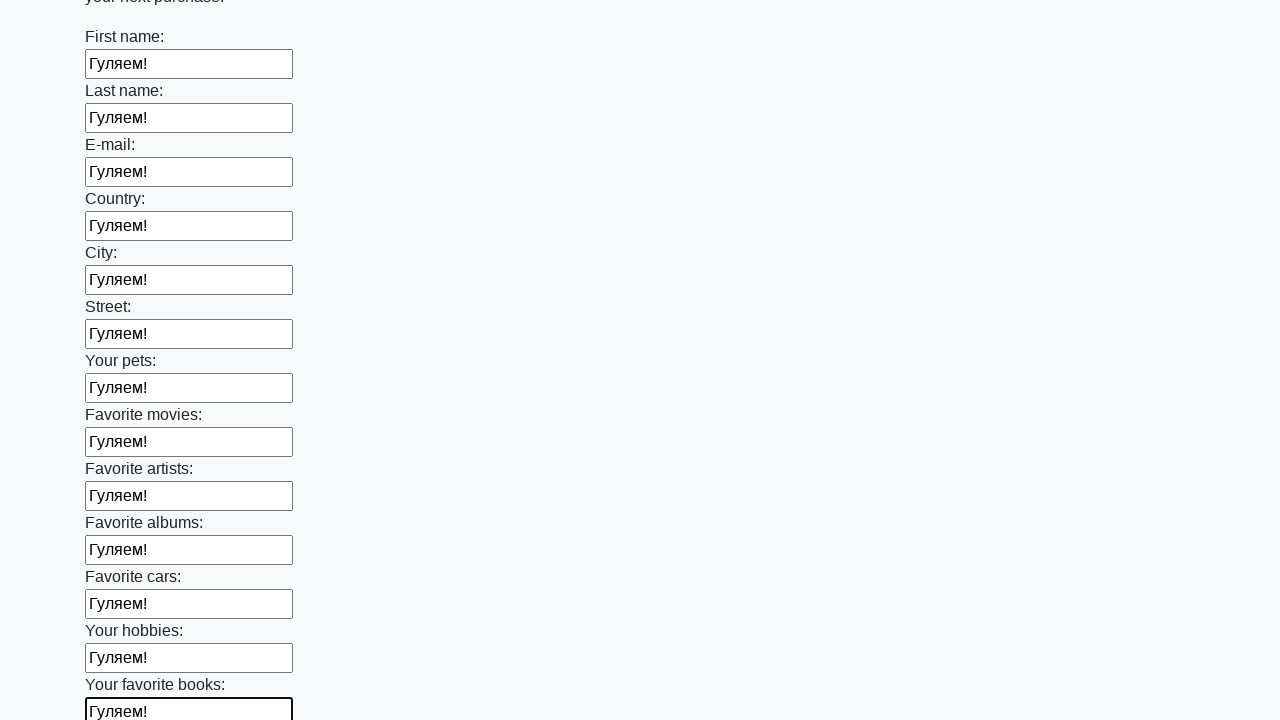

Filled input field with 'Гуляем!' on div.first_block input >> nth=13
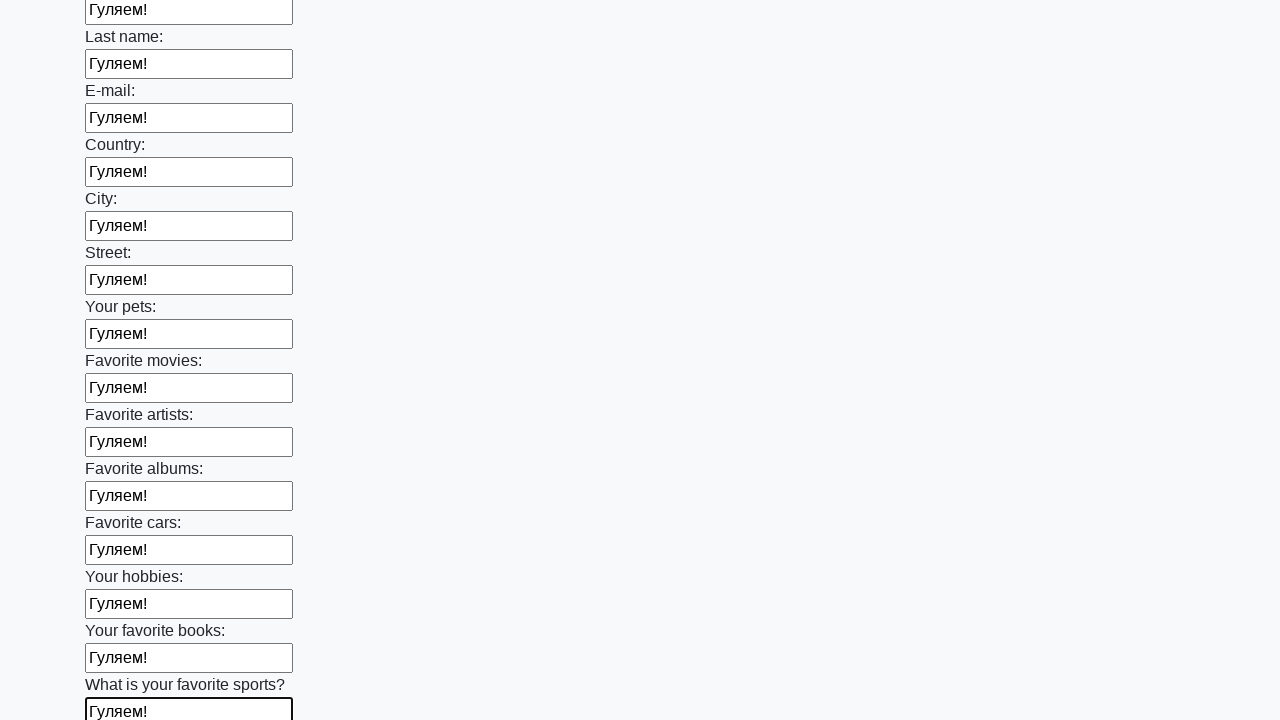

Filled input field with 'Гуляем!' on div.first_block input >> nth=14
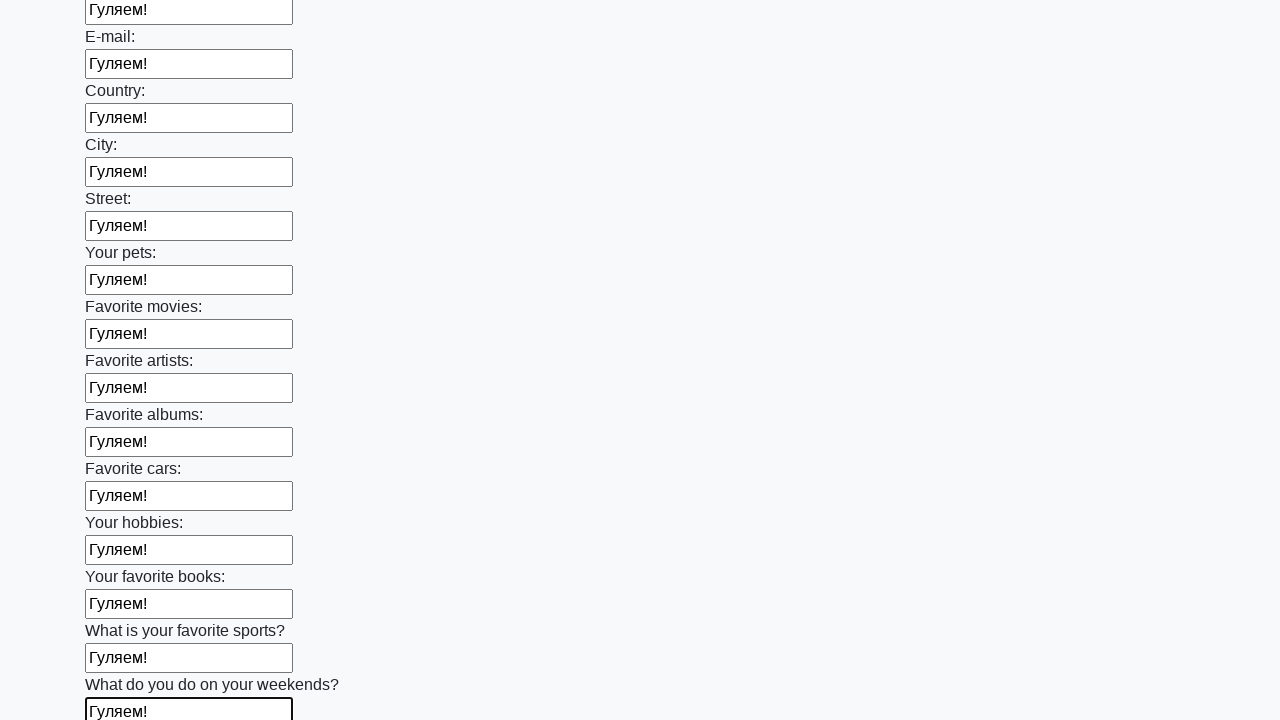

Filled input field with 'Гуляем!' on div.first_block input >> nth=15
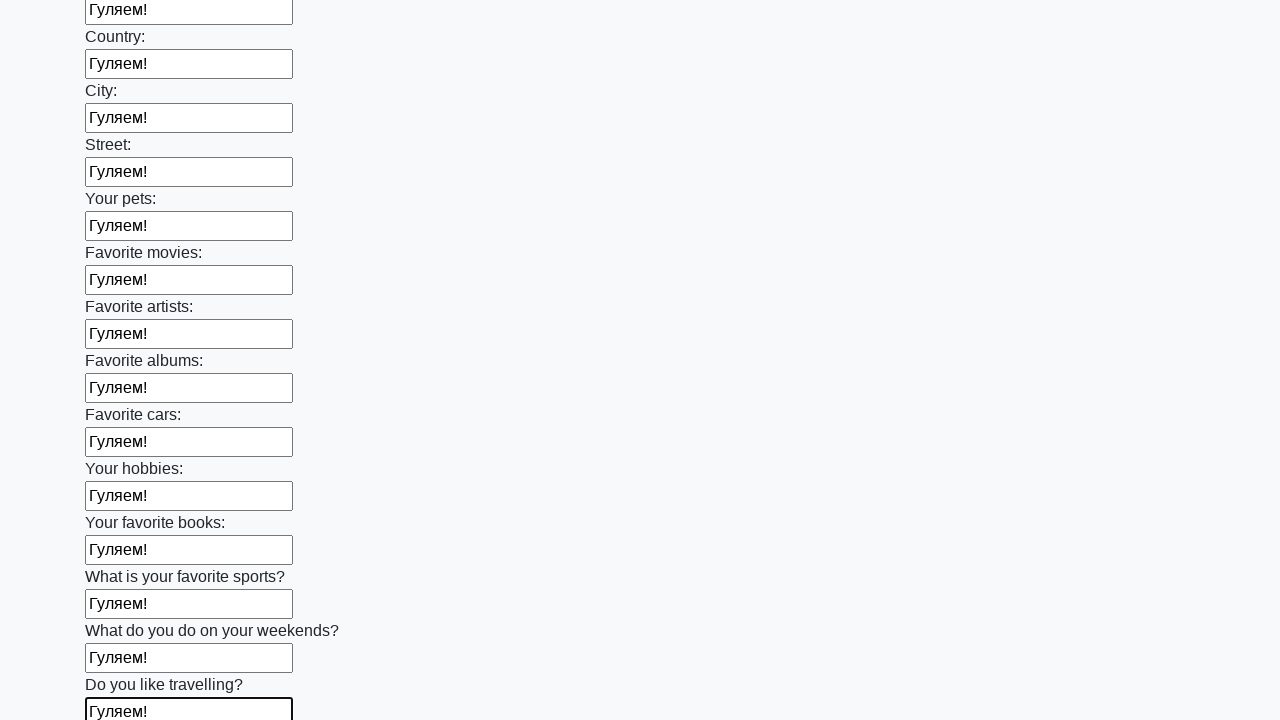

Filled input field with 'Гуляем!' on div.first_block input >> nth=16
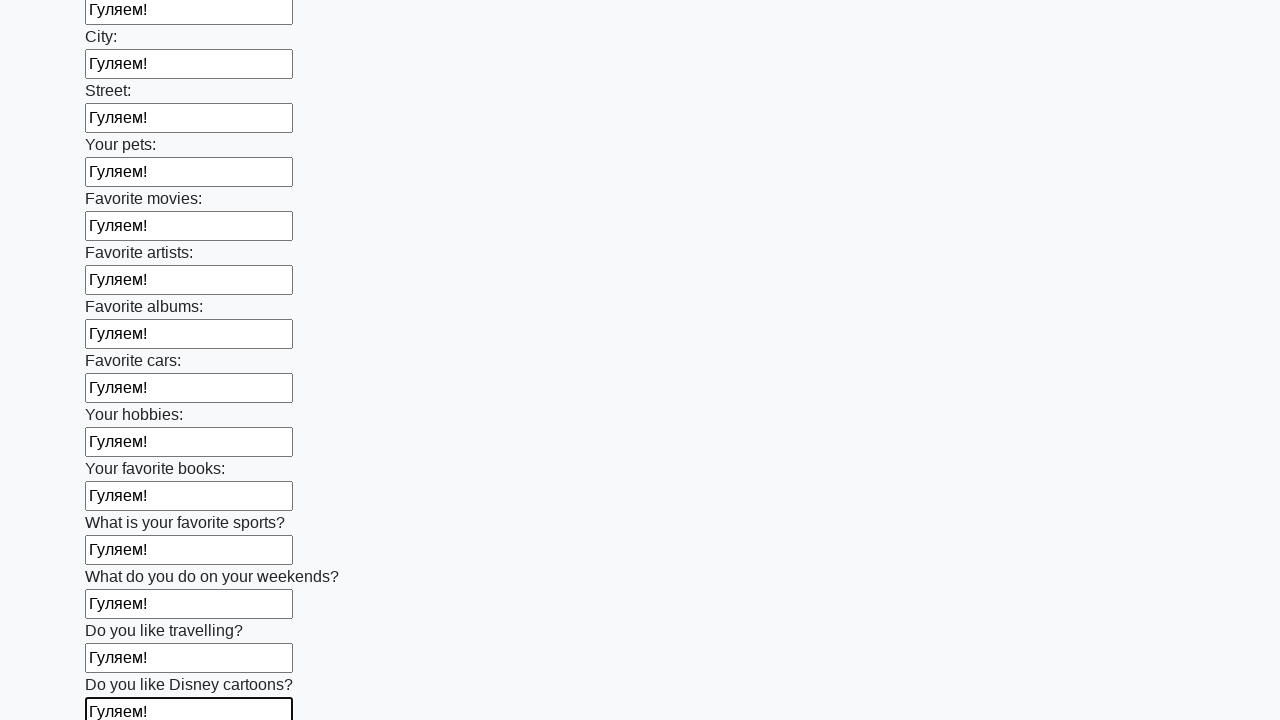

Filled input field with 'Гуляем!' on div.first_block input >> nth=17
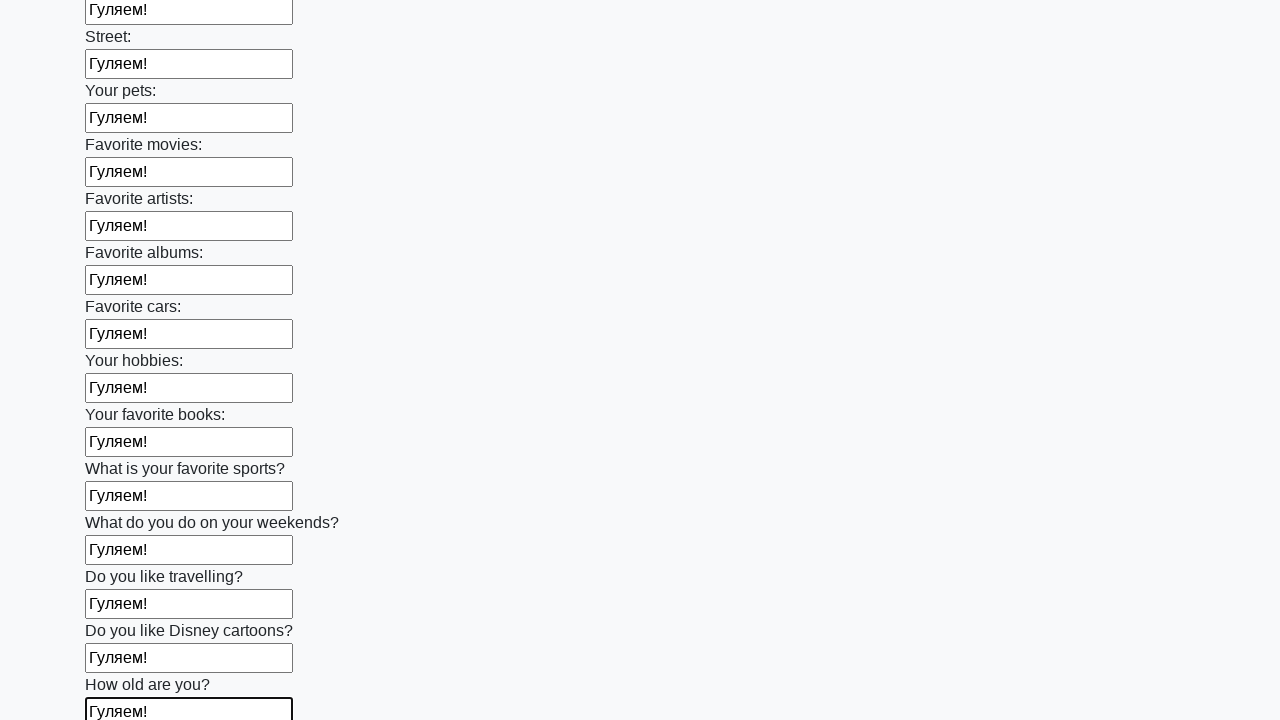

Filled input field with 'Гуляем!' on div.first_block input >> nth=18
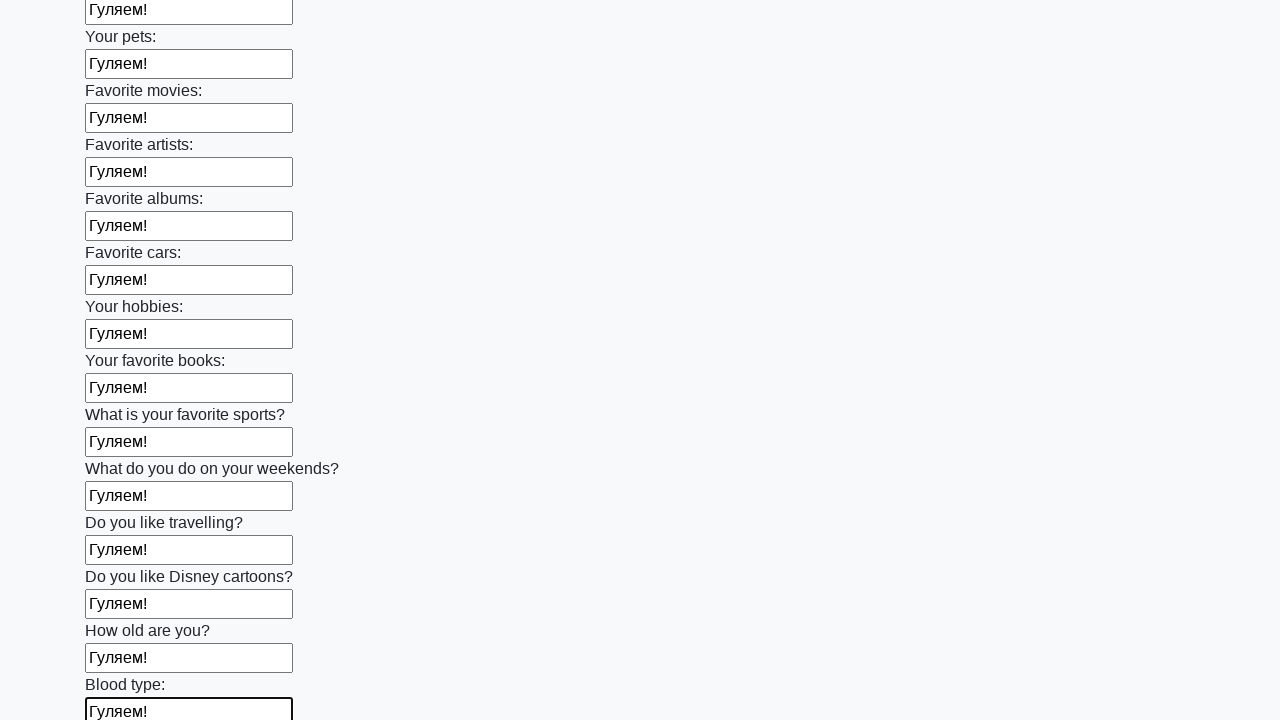

Filled input field with 'Гуляем!' on div.first_block input >> nth=19
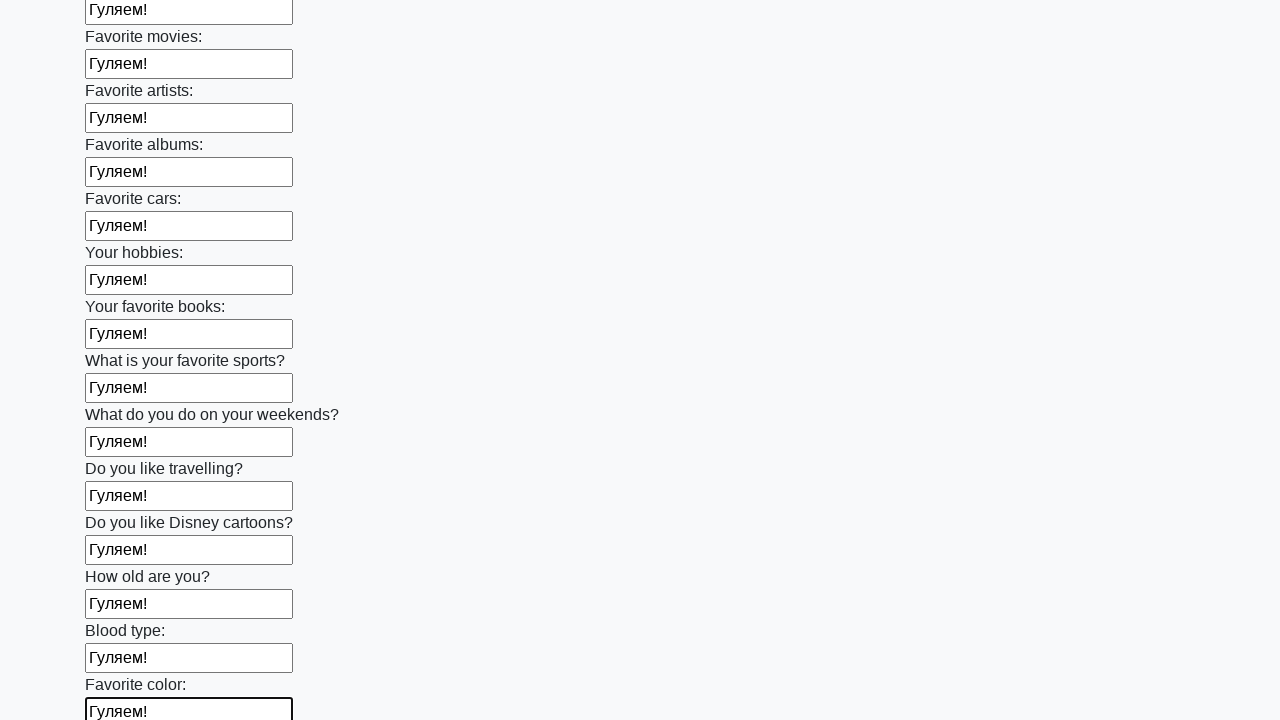

Filled input field with 'Гуляем!' on div.first_block input >> nth=20
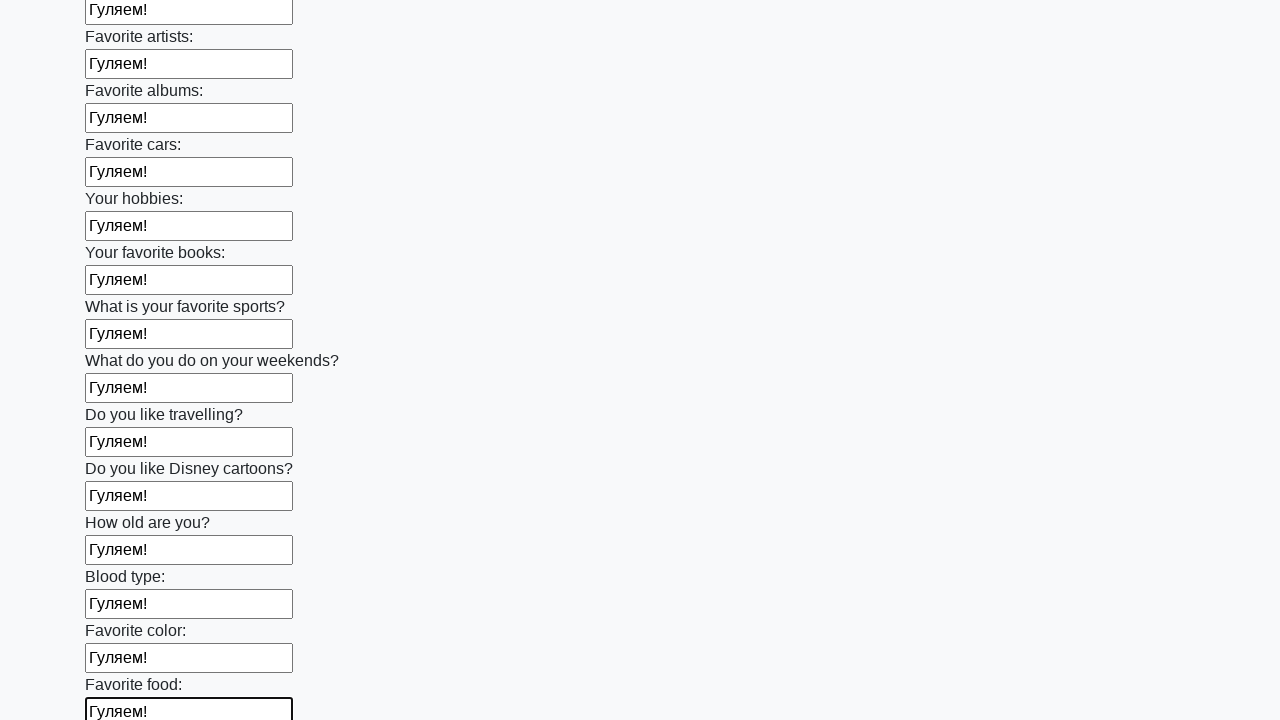

Filled input field with 'Гуляем!' on div.first_block input >> nth=21
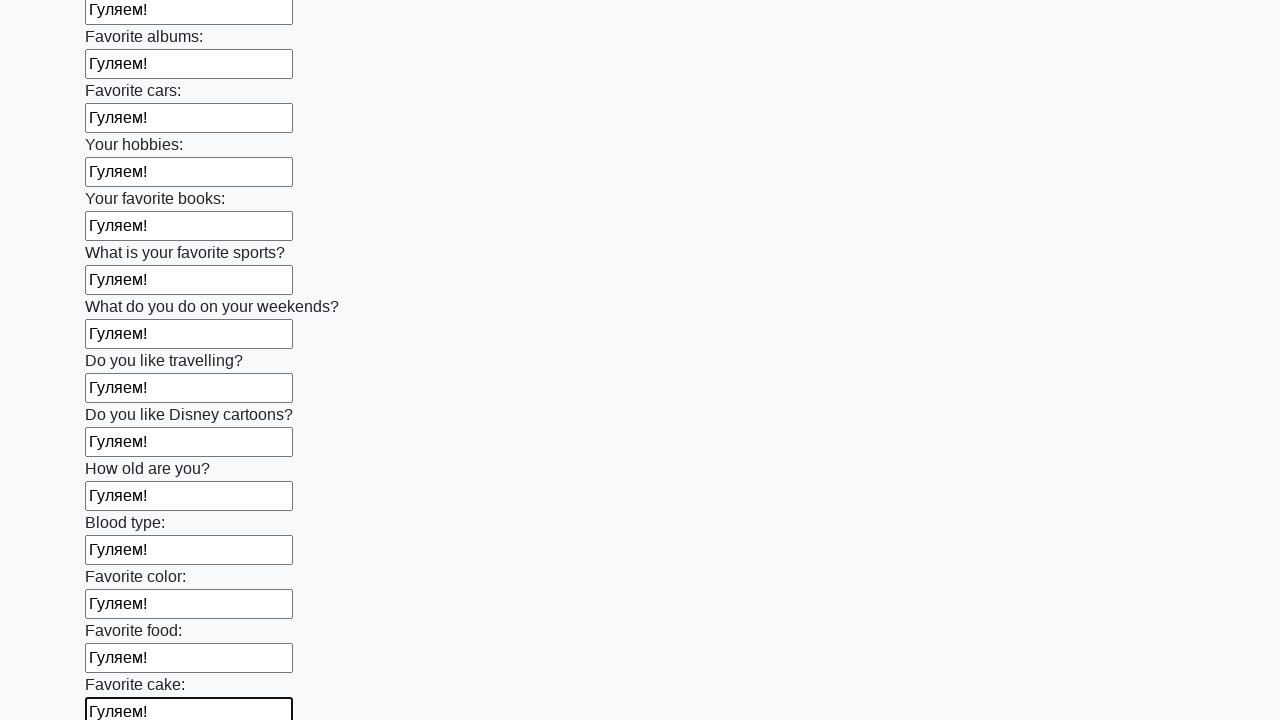

Filled input field with 'Гуляем!' on div.first_block input >> nth=22
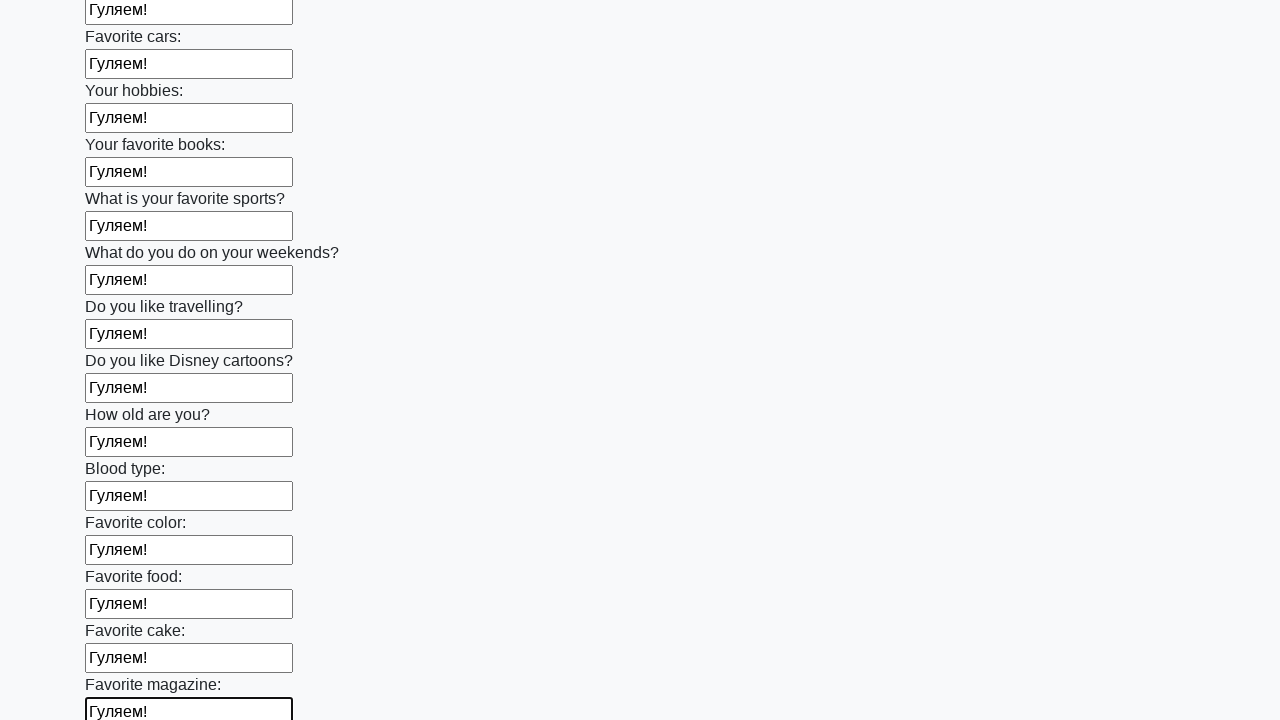

Filled input field with 'Гуляем!' on div.first_block input >> nth=23
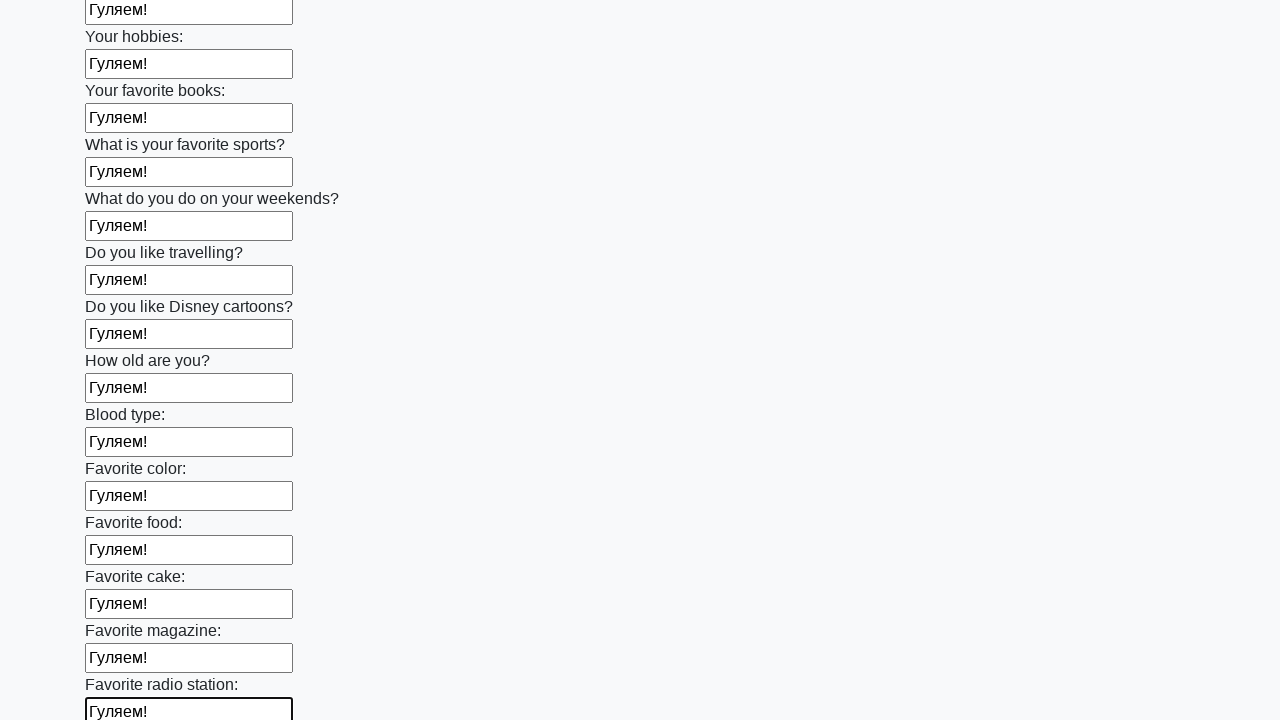

Filled input field with 'Гуляем!' on div.first_block input >> nth=24
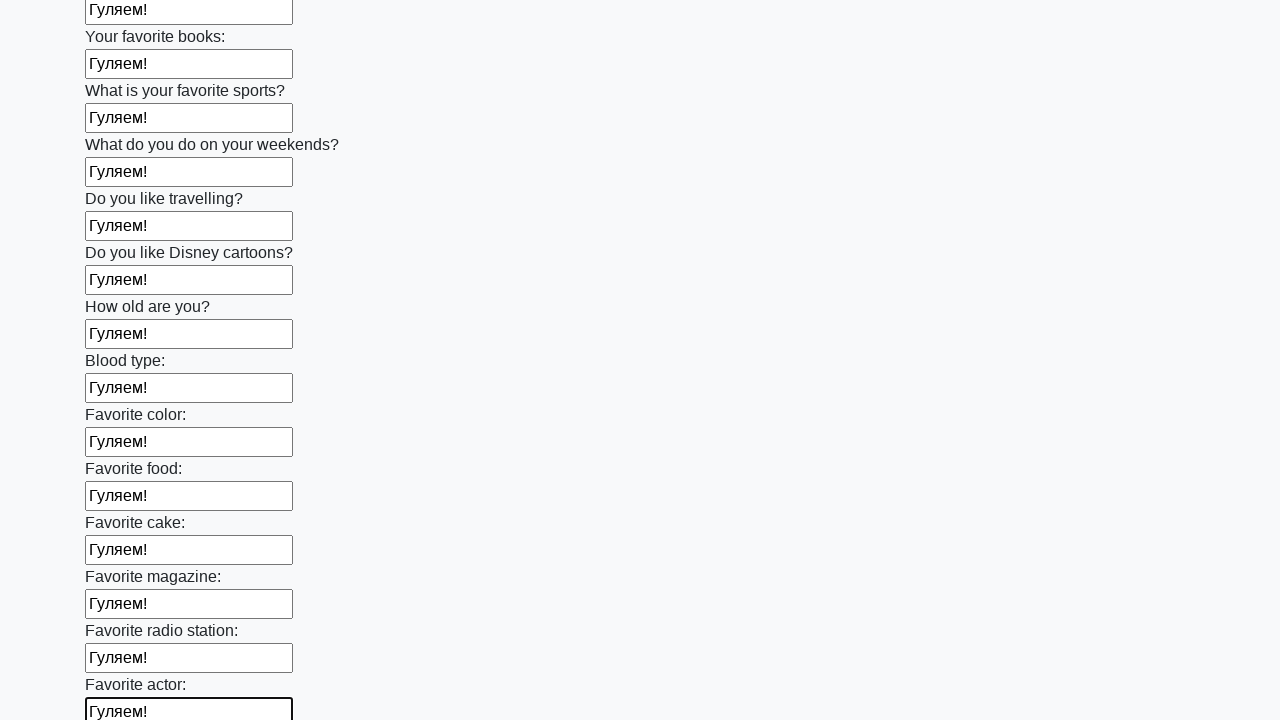

Filled input field with 'Гуляем!' on div.first_block input >> nth=25
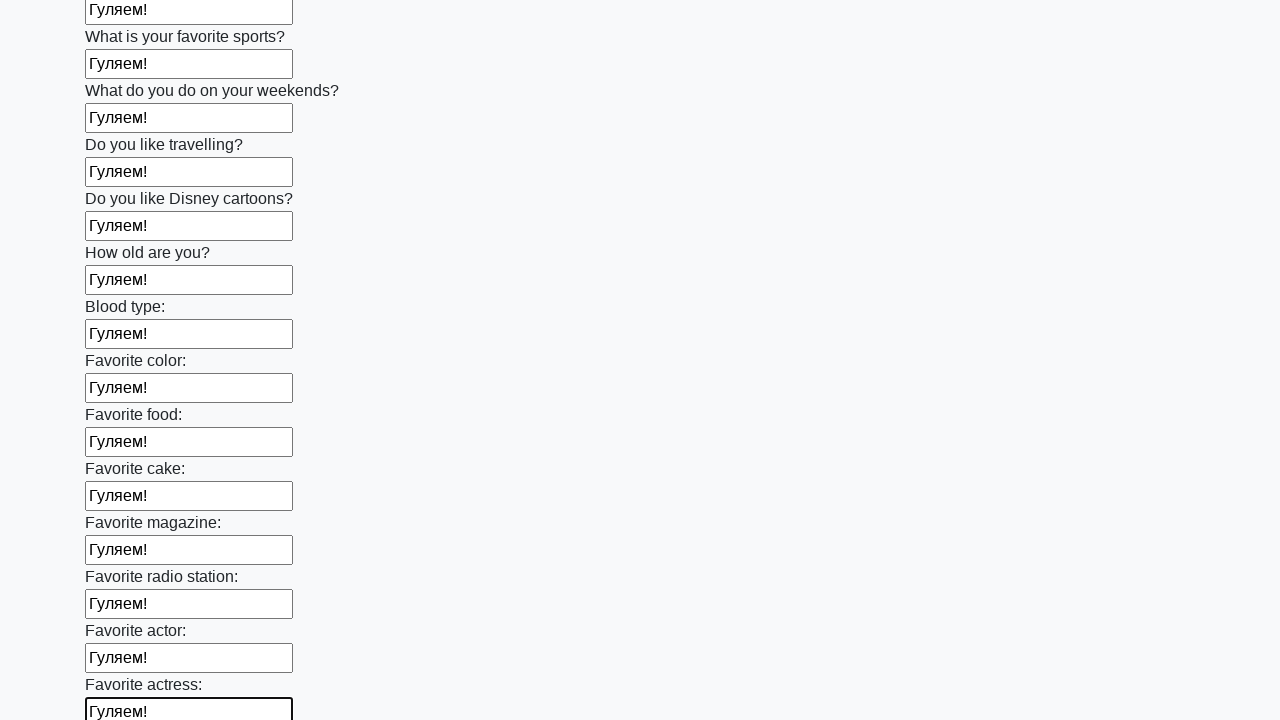

Filled input field with 'Гуляем!' on div.first_block input >> nth=26
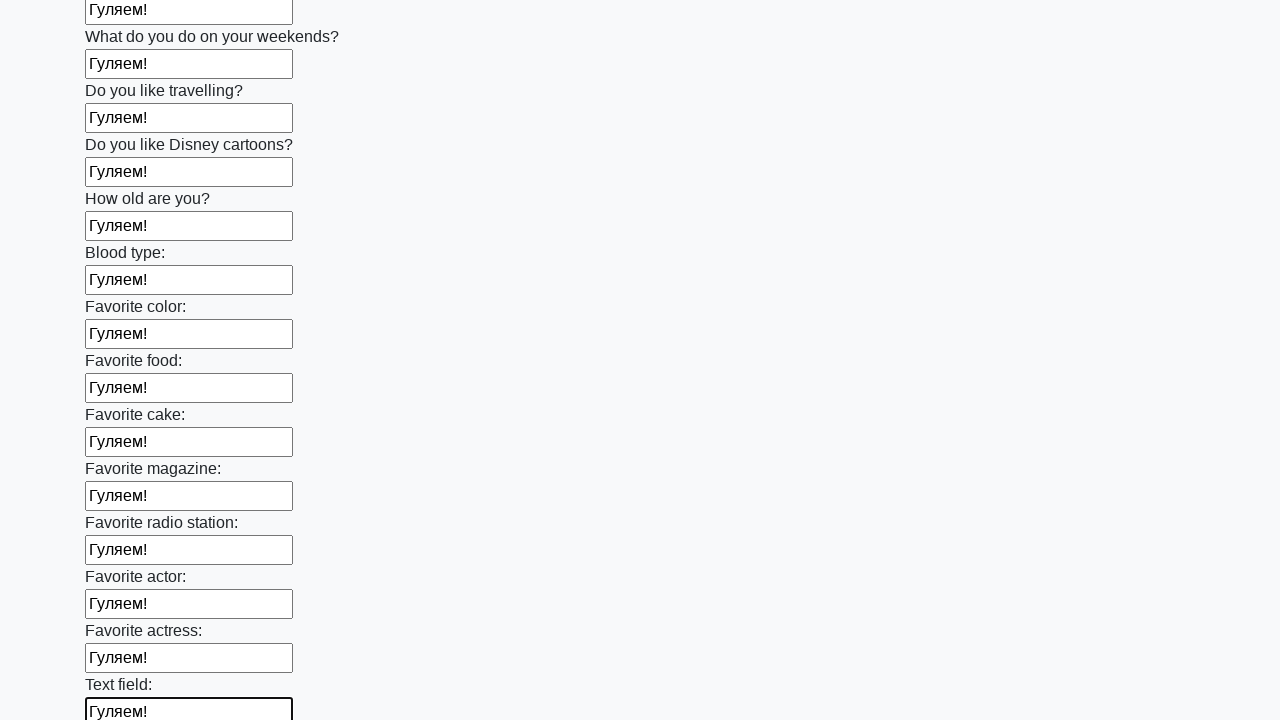

Filled input field with 'Гуляем!' on div.first_block input >> nth=27
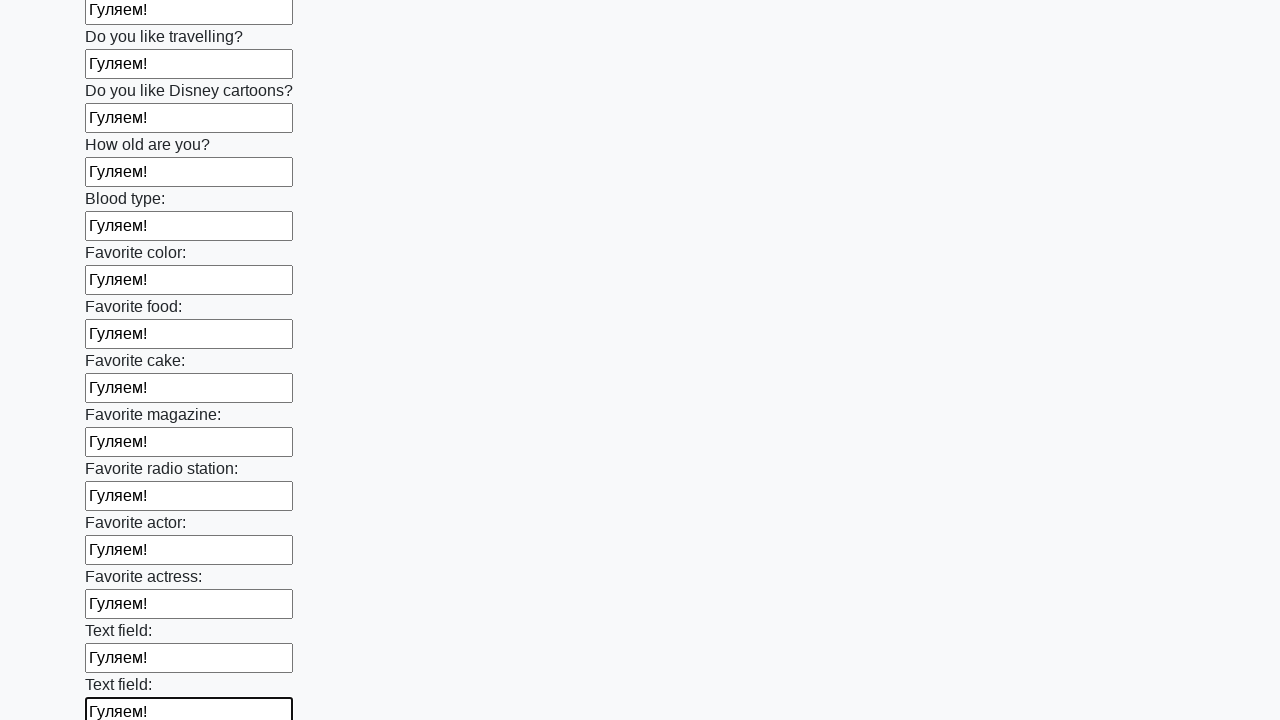

Filled input field with 'Гуляем!' on div.first_block input >> nth=28
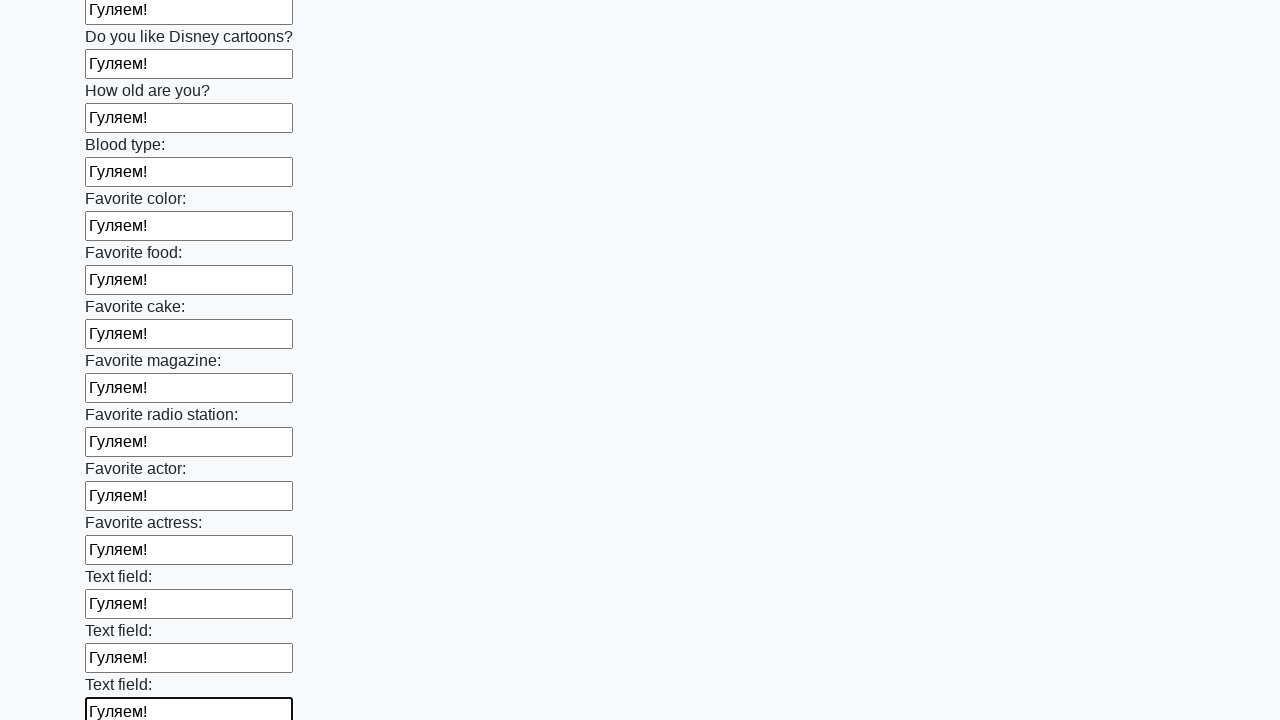

Filled input field with 'Гуляем!' on div.first_block input >> nth=29
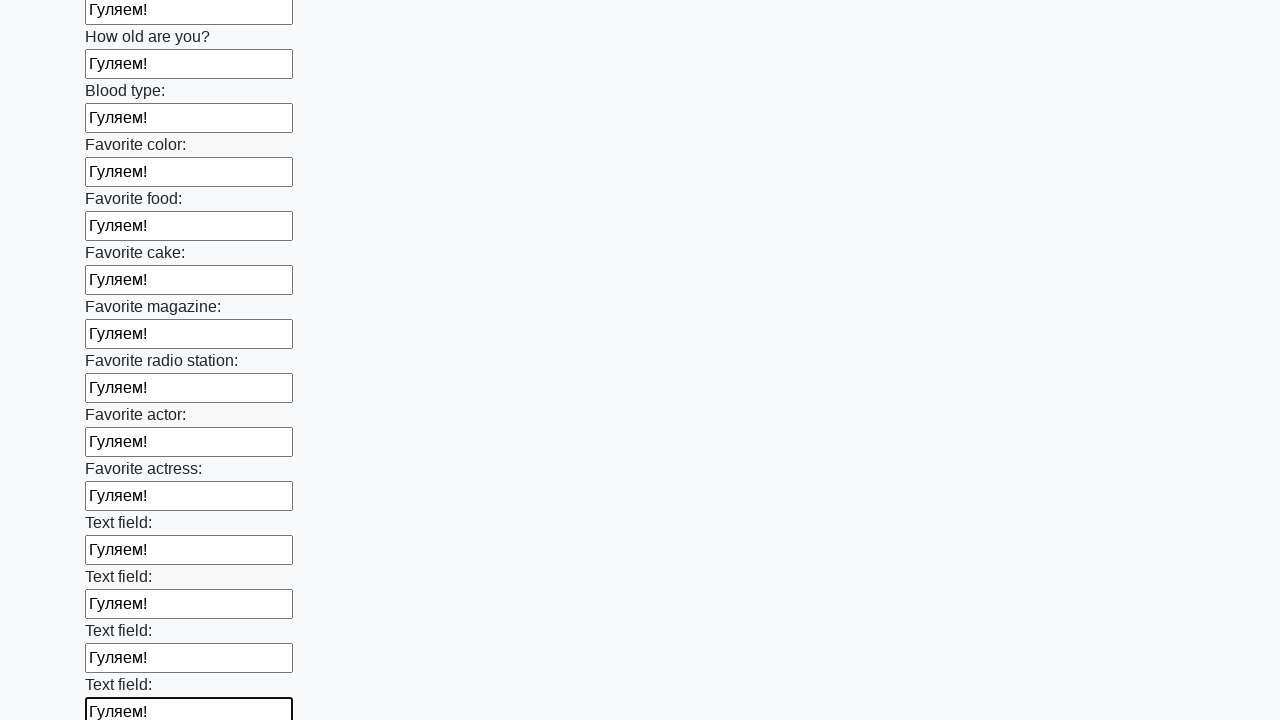

Filled input field with 'Гуляем!' on div.first_block input >> nth=30
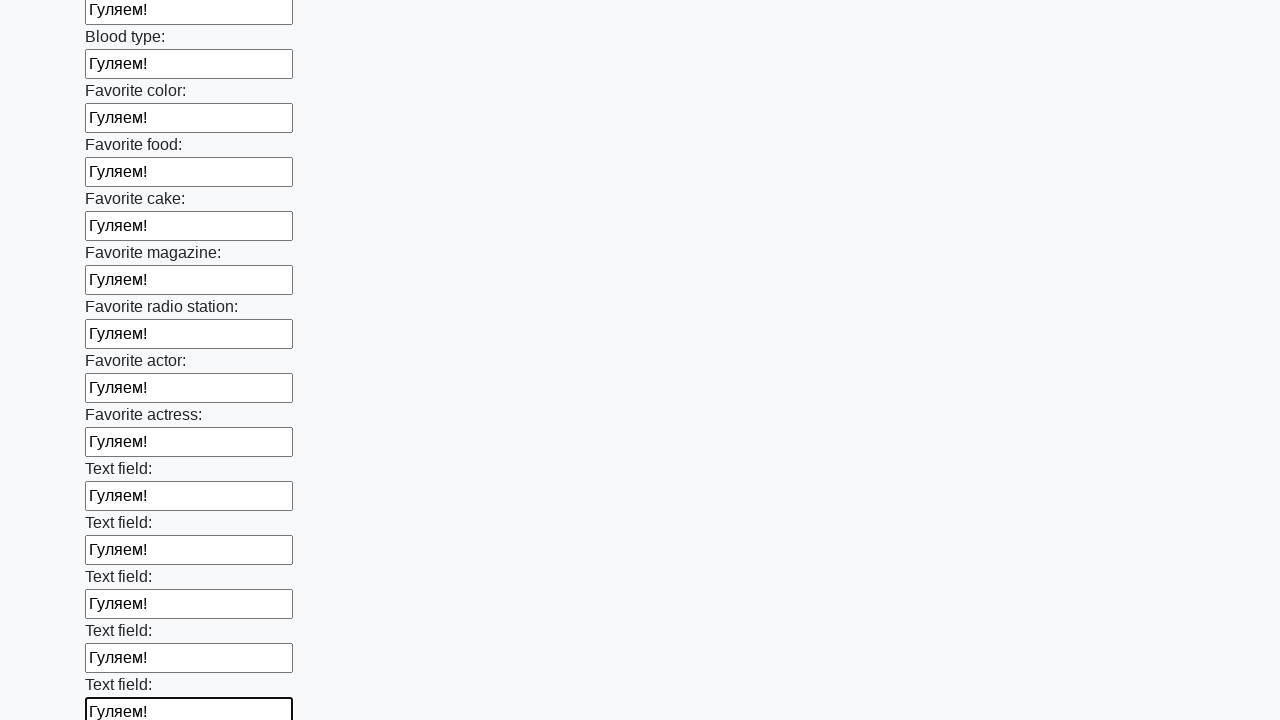

Filled input field with 'Гуляем!' on div.first_block input >> nth=31
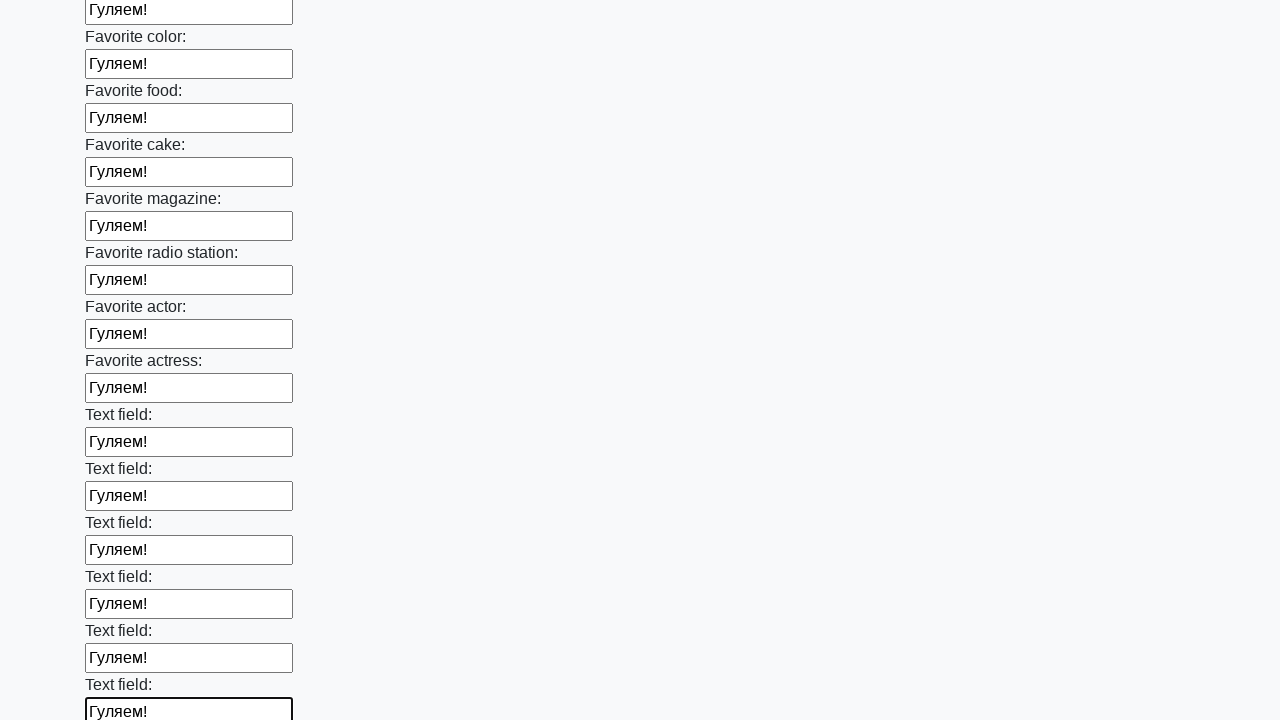

Filled input field with 'Гуляем!' on div.first_block input >> nth=32
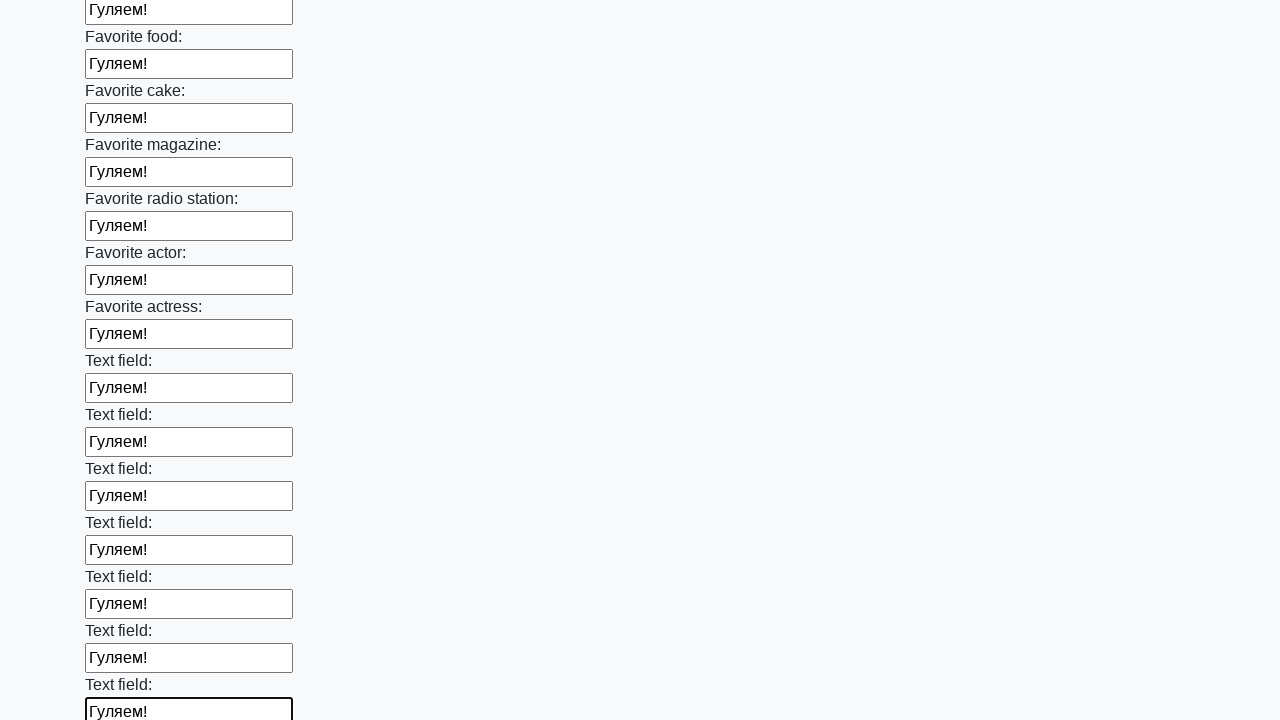

Filled input field with 'Гуляем!' on div.first_block input >> nth=33
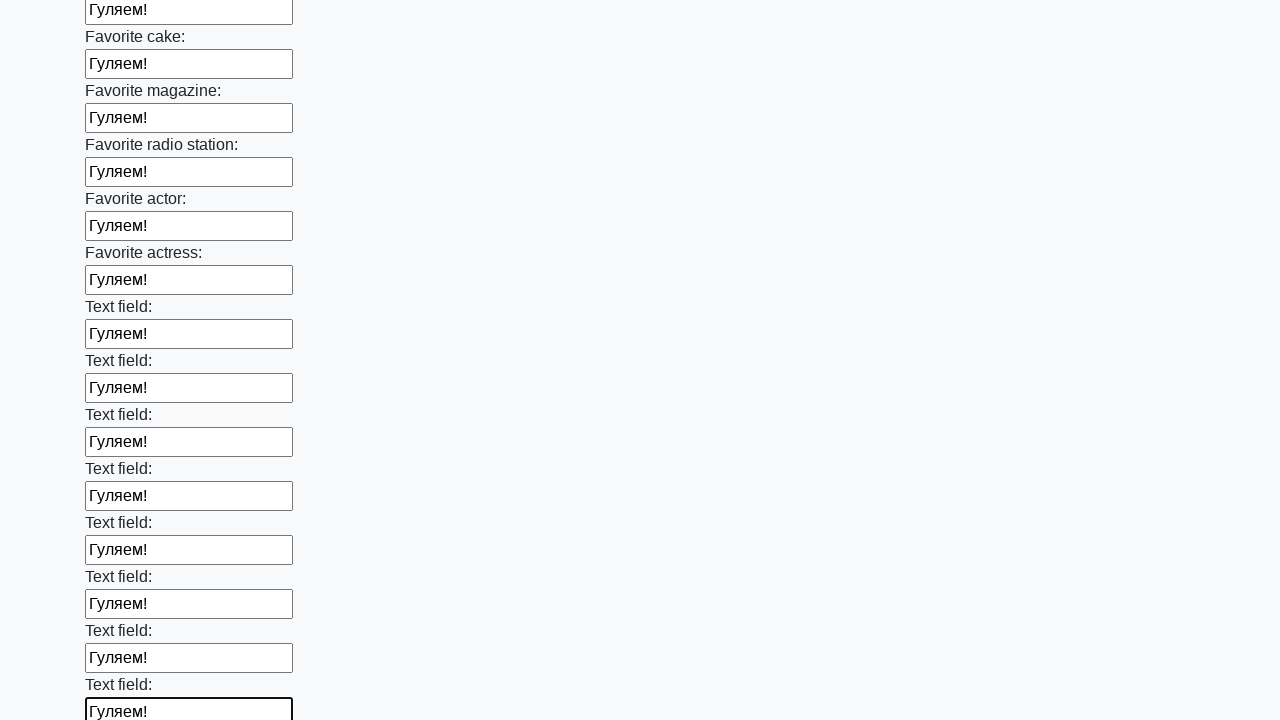

Filled input field with 'Гуляем!' on div.first_block input >> nth=34
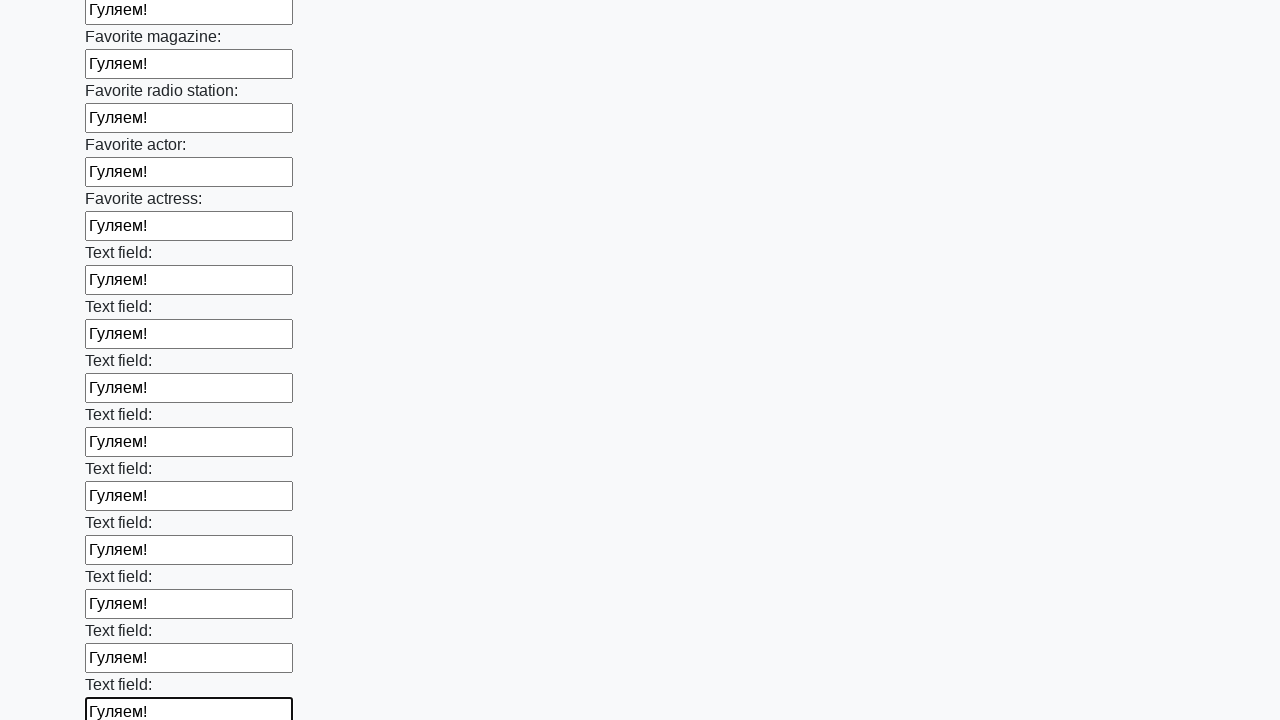

Filled input field with 'Гуляем!' on div.first_block input >> nth=35
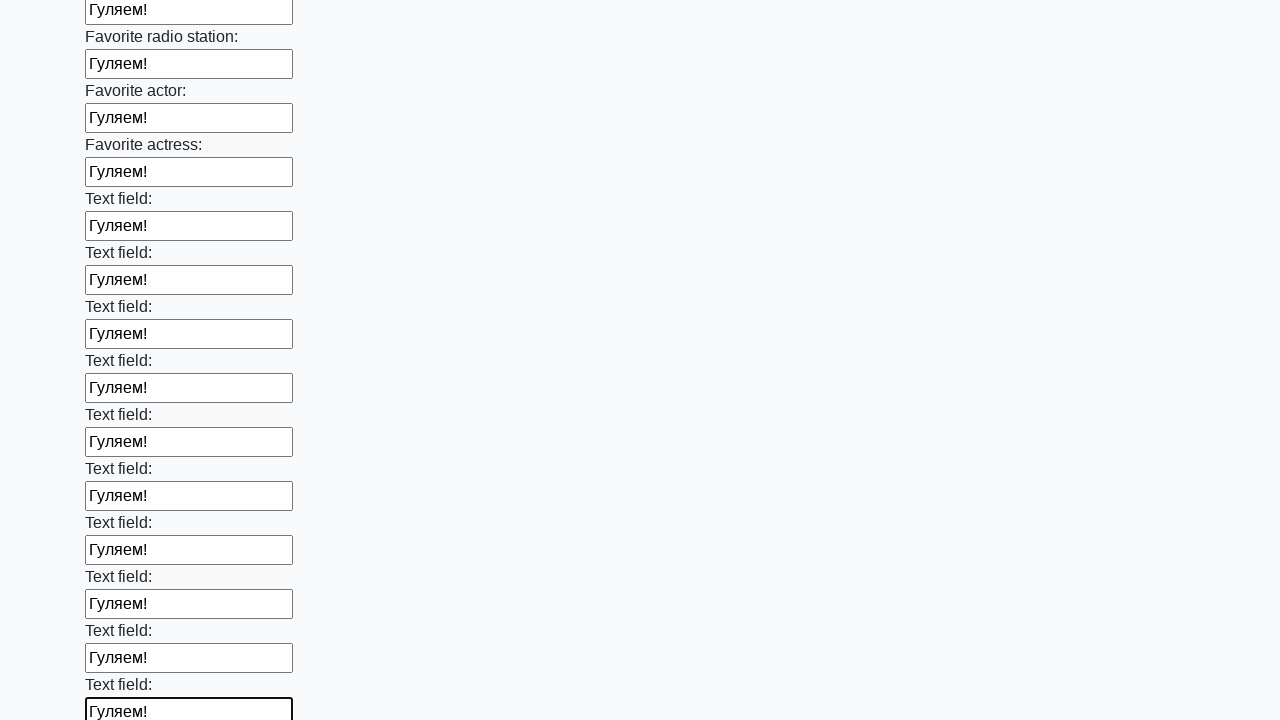

Filled input field with 'Гуляем!' on div.first_block input >> nth=36
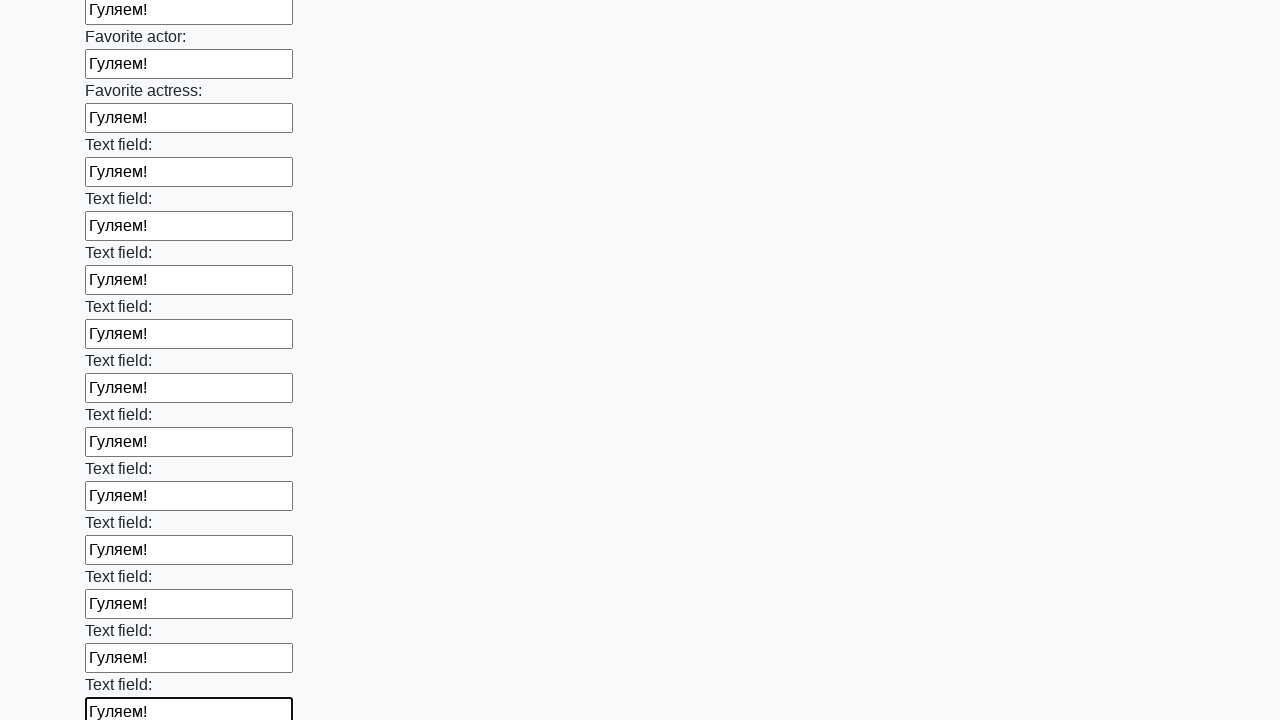

Filled input field with 'Гуляем!' on div.first_block input >> nth=37
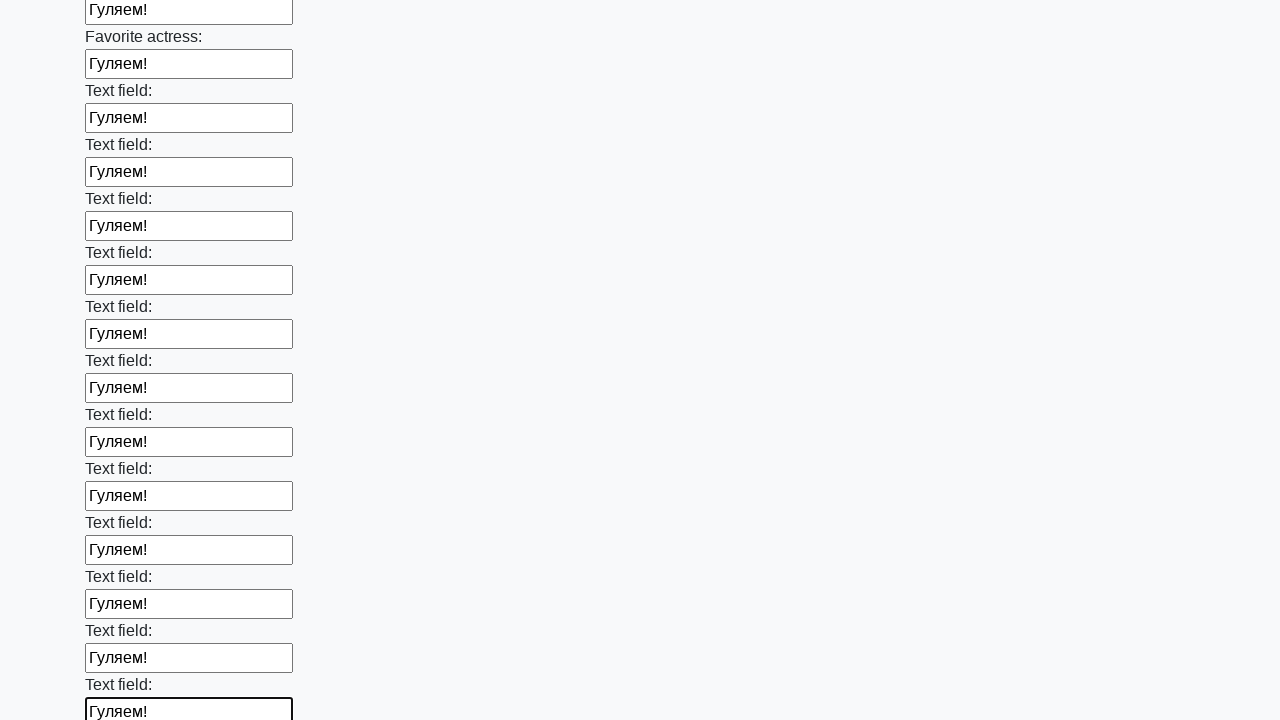

Filled input field with 'Гуляем!' on div.first_block input >> nth=38
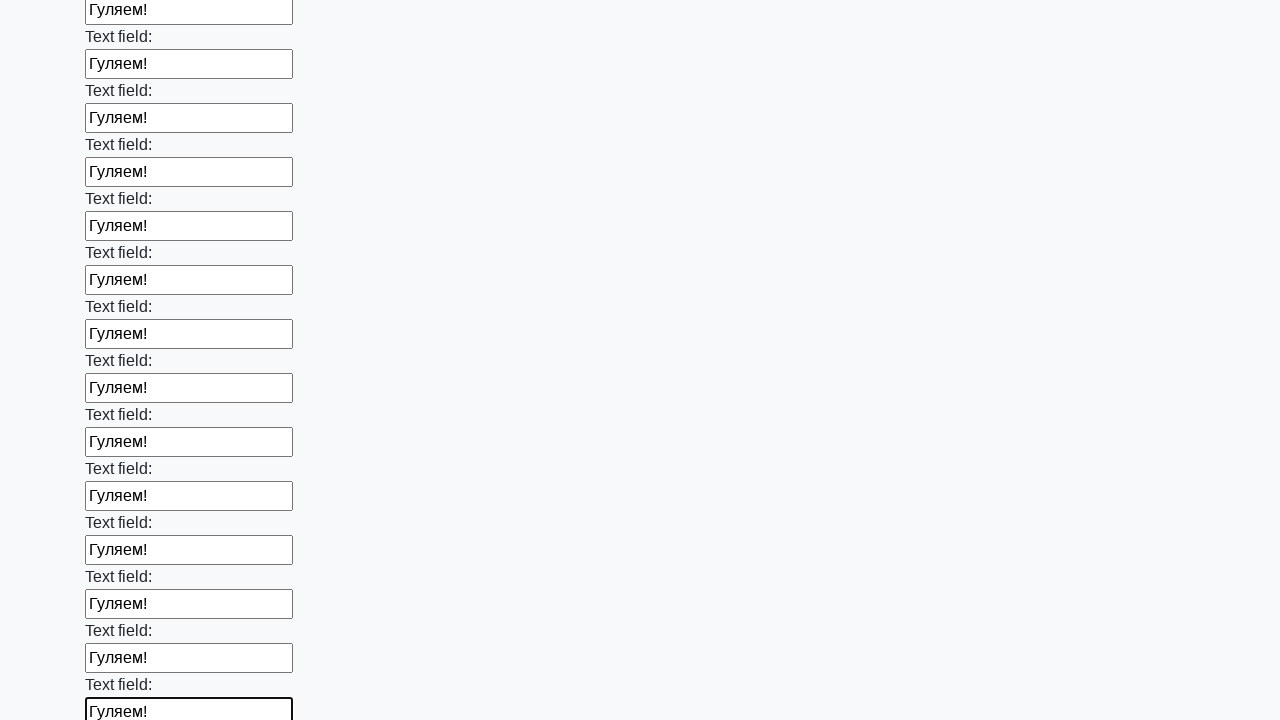

Filled input field with 'Гуляем!' on div.first_block input >> nth=39
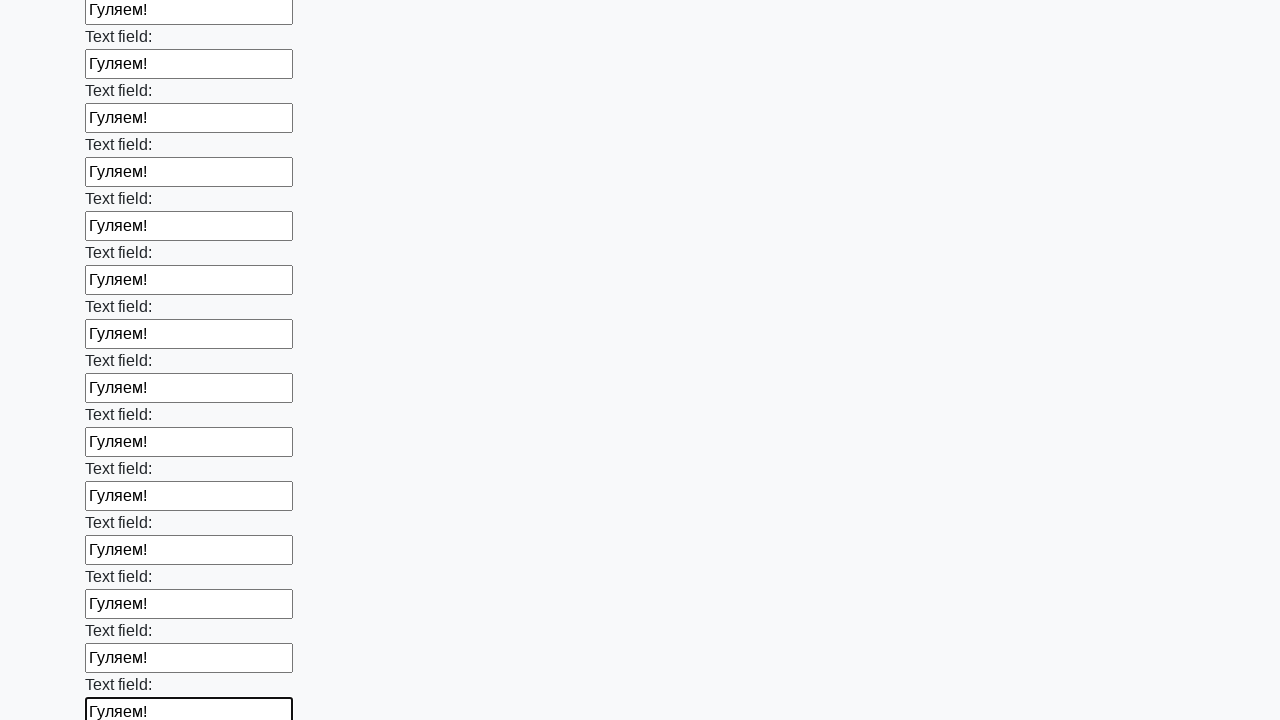

Filled input field with 'Гуляем!' on div.first_block input >> nth=40
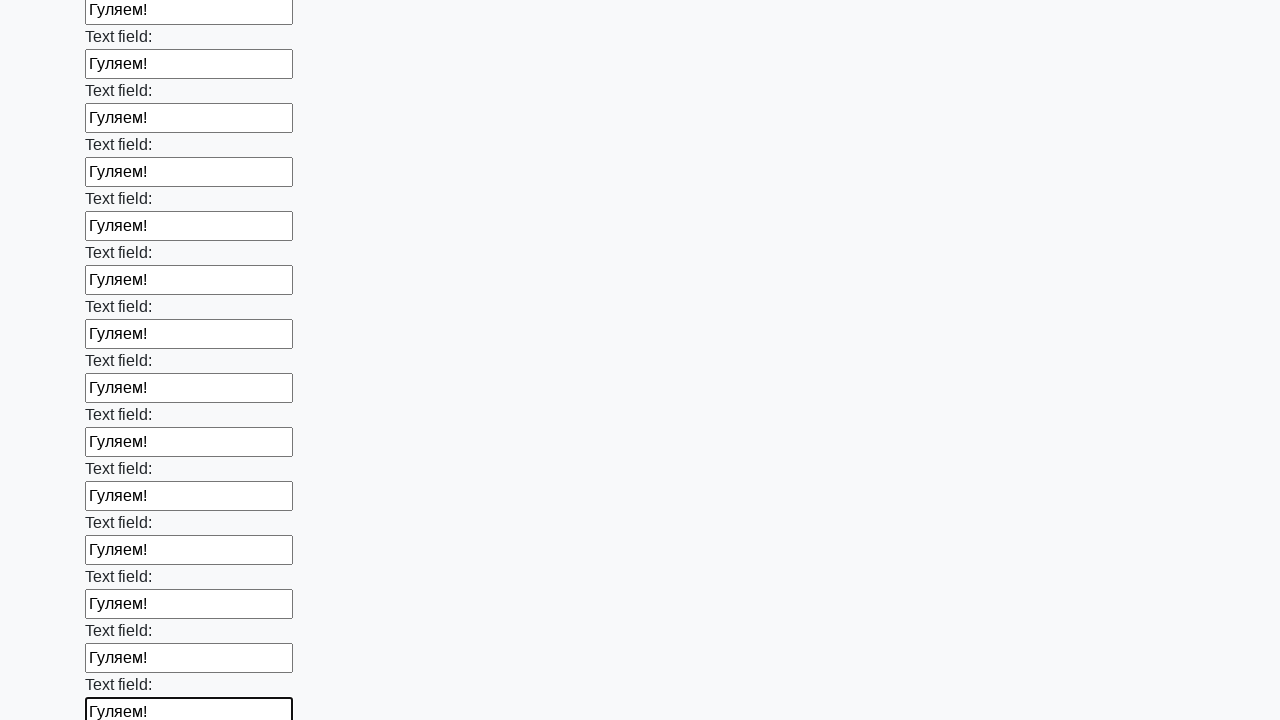

Filled input field with 'Гуляем!' on div.first_block input >> nth=41
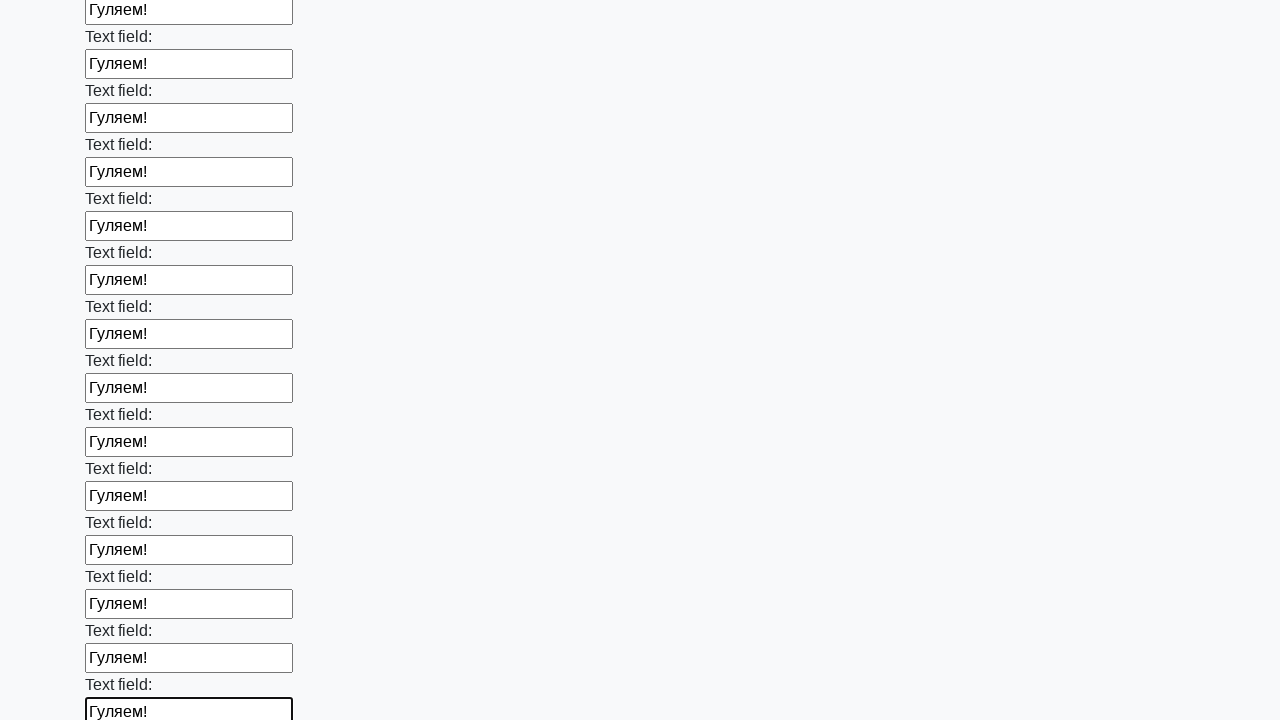

Filled input field with 'Гуляем!' on div.first_block input >> nth=42
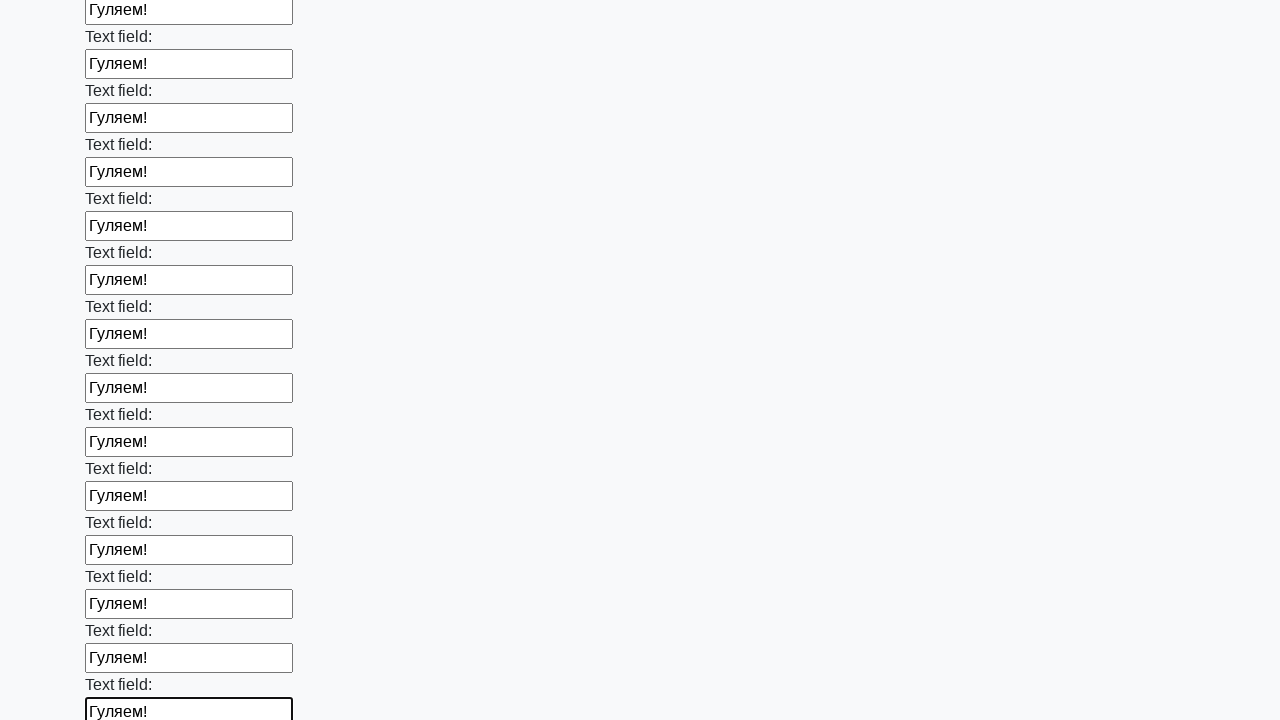

Filled input field with 'Гуляем!' on div.first_block input >> nth=43
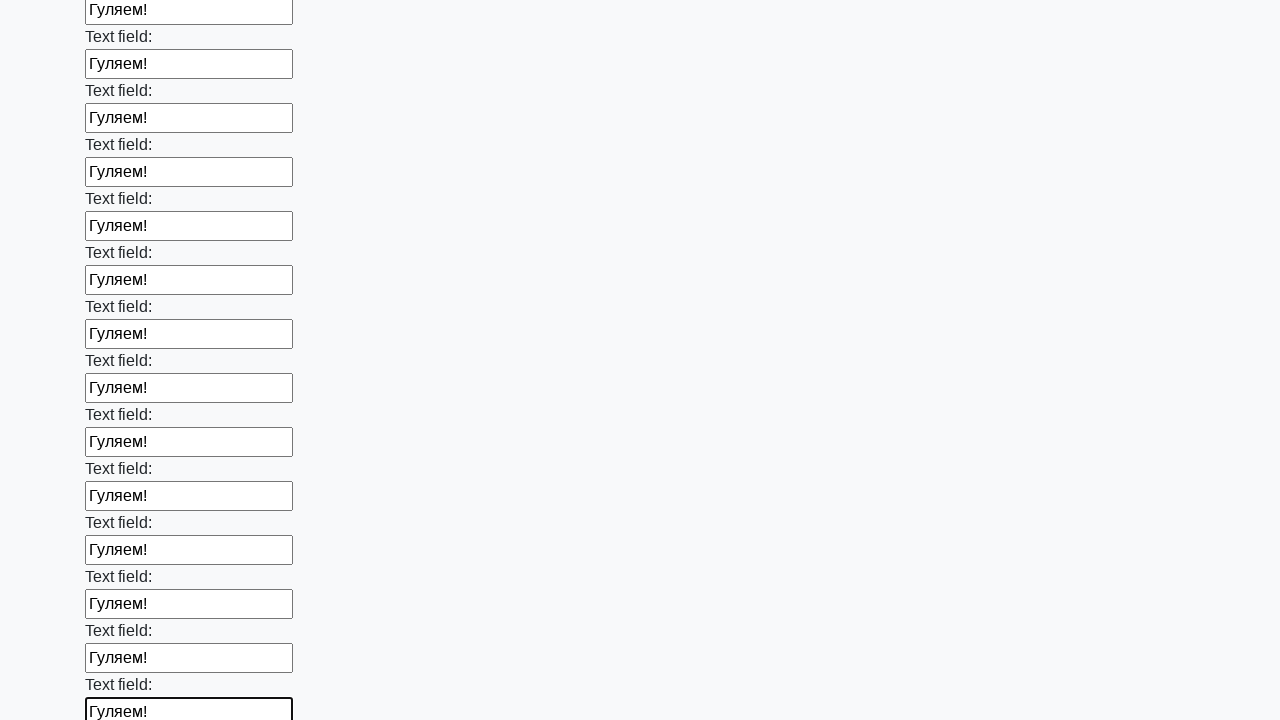

Filled input field with 'Гуляем!' on div.first_block input >> nth=44
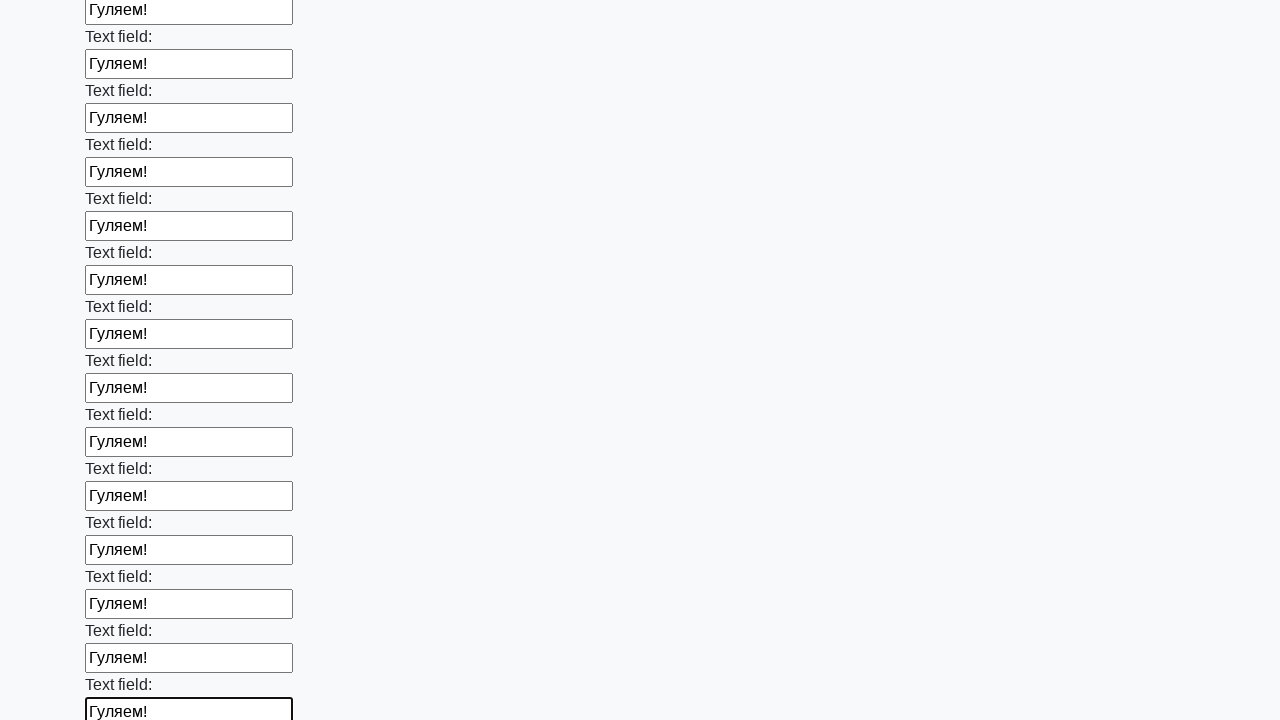

Filled input field with 'Гуляем!' on div.first_block input >> nth=45
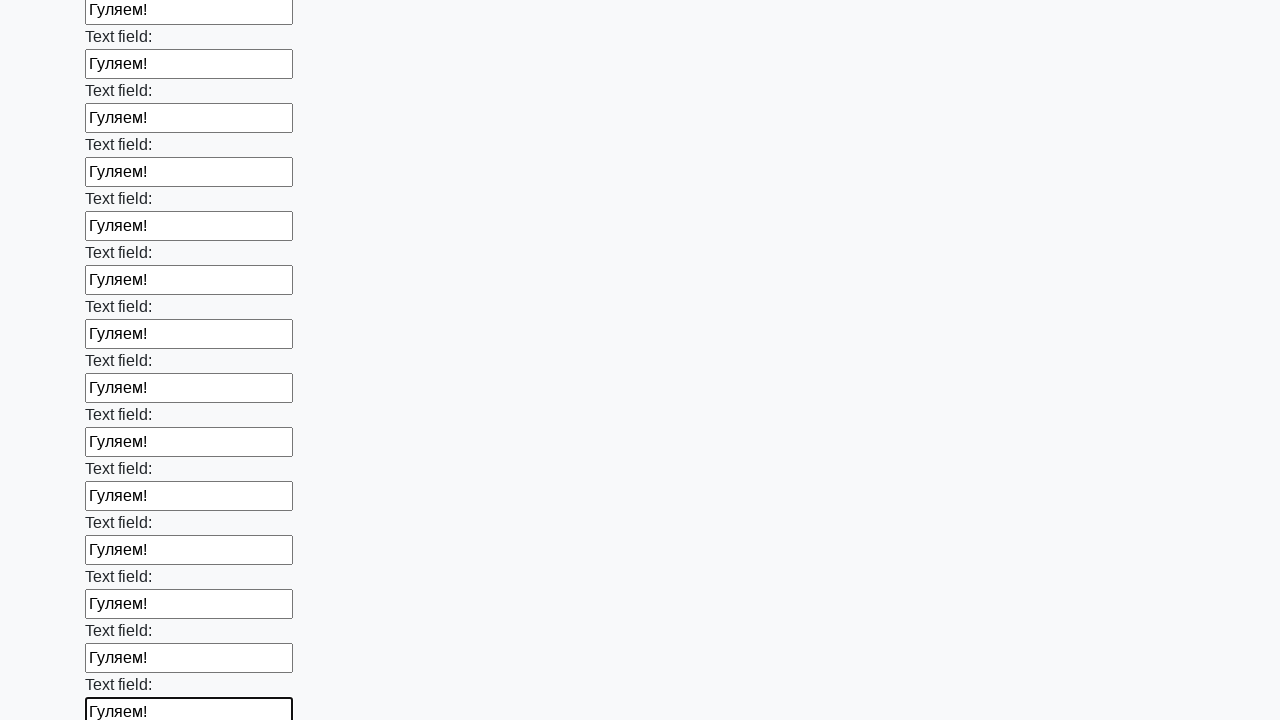

Filled input field with 'Гуляем!' on div.first_block input >> nth=46
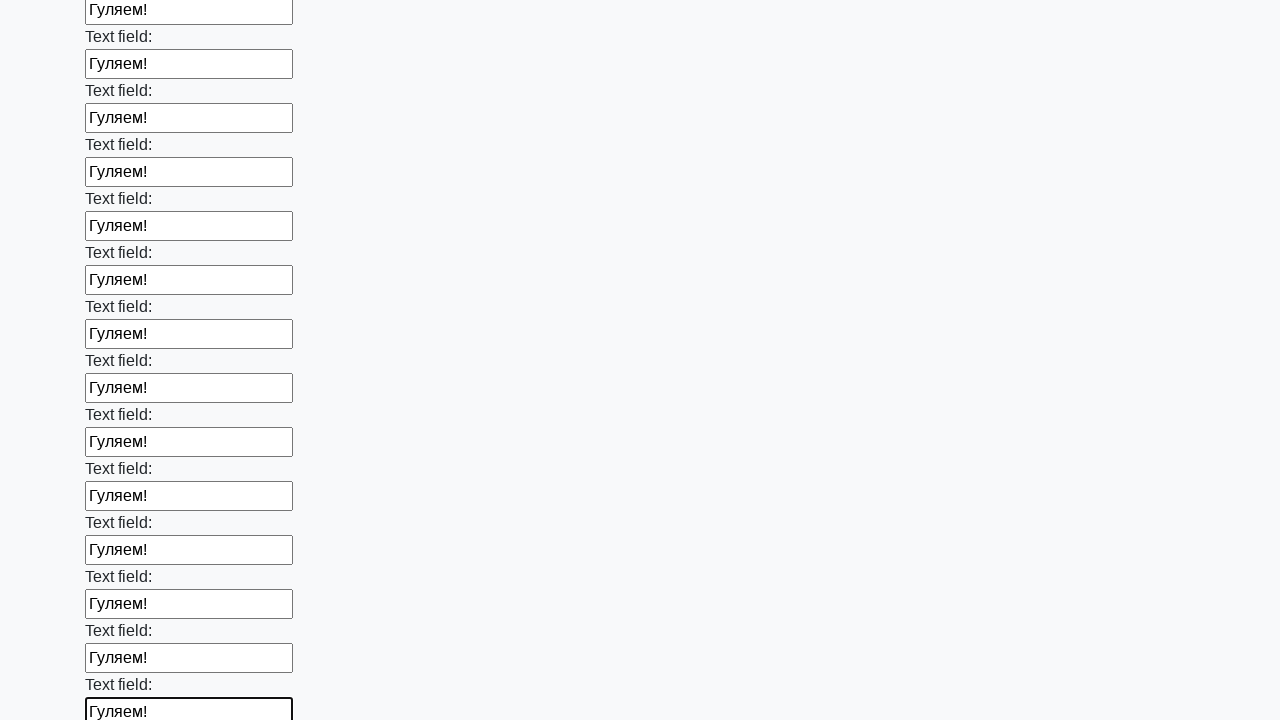

Filled input field with 'Гуляем!' on div.first_block input >> nth=47
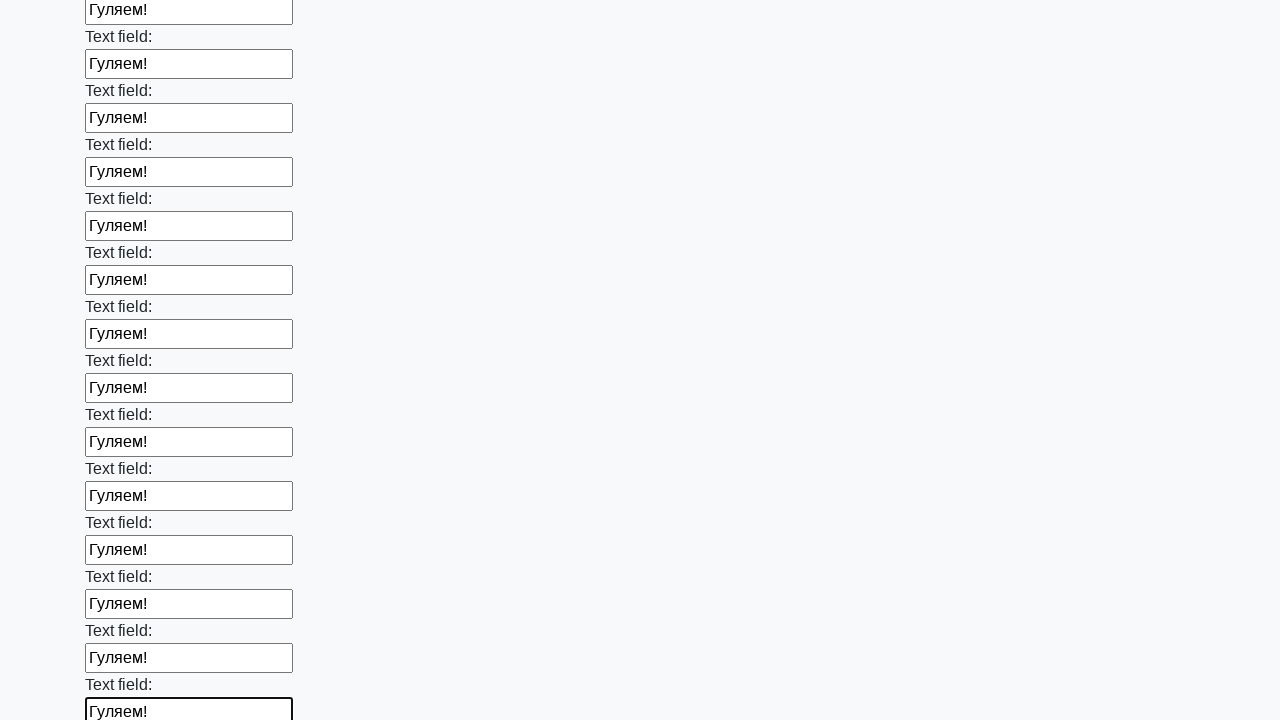

Filled input field with 'Гуляем!' on div.first_block input >> nth=48
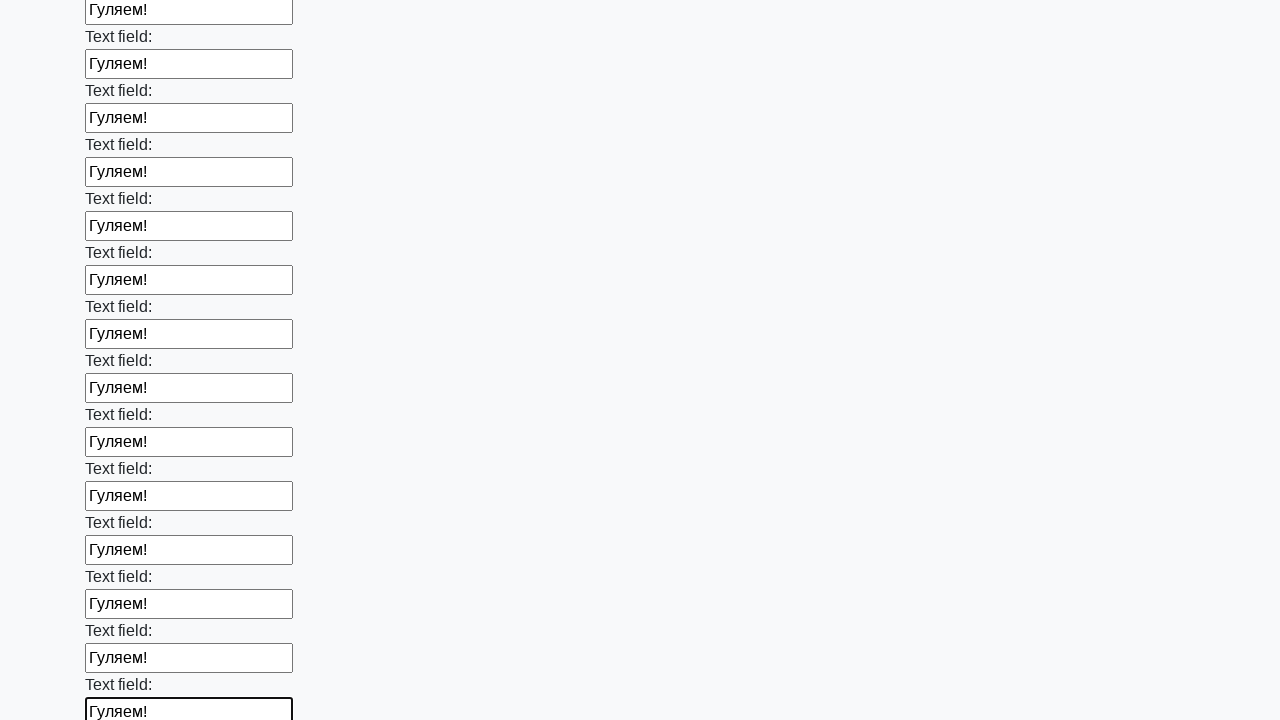

Filled input field with 'Гуляем!' on div.first_block input >> nth=49
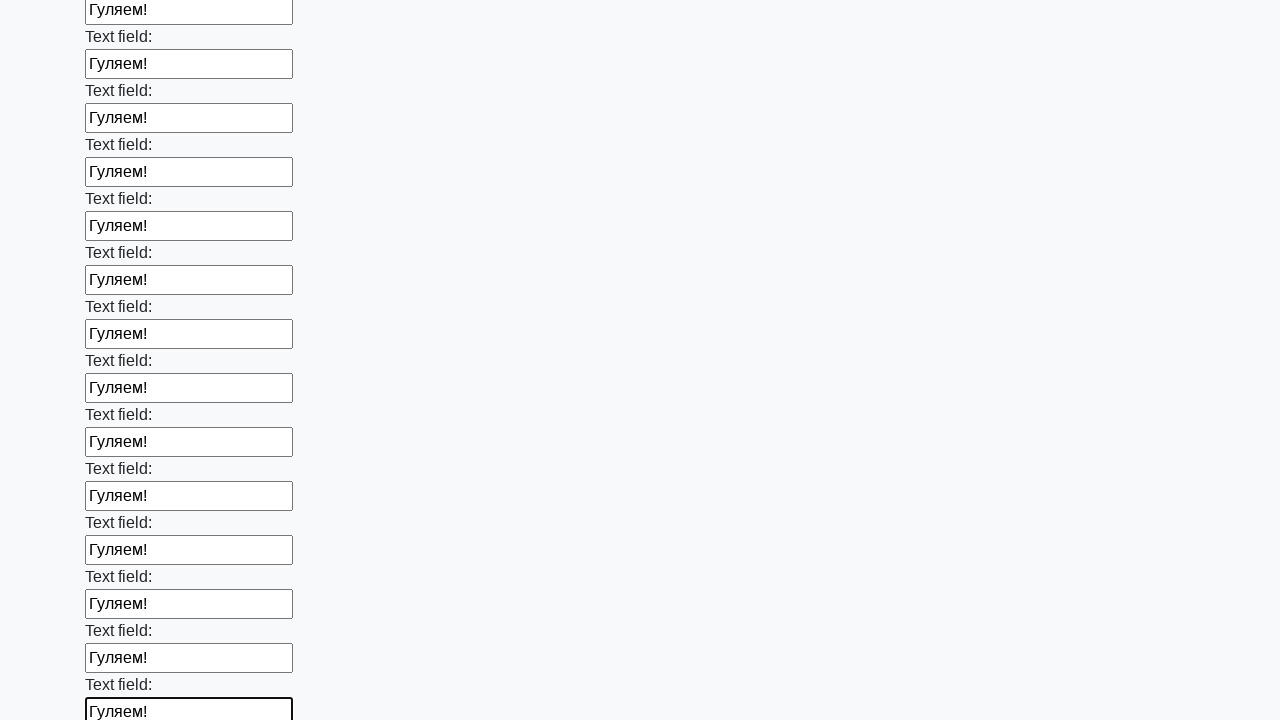

Filled input field with 'Гуляем!' on div.first_block input >> nth=50
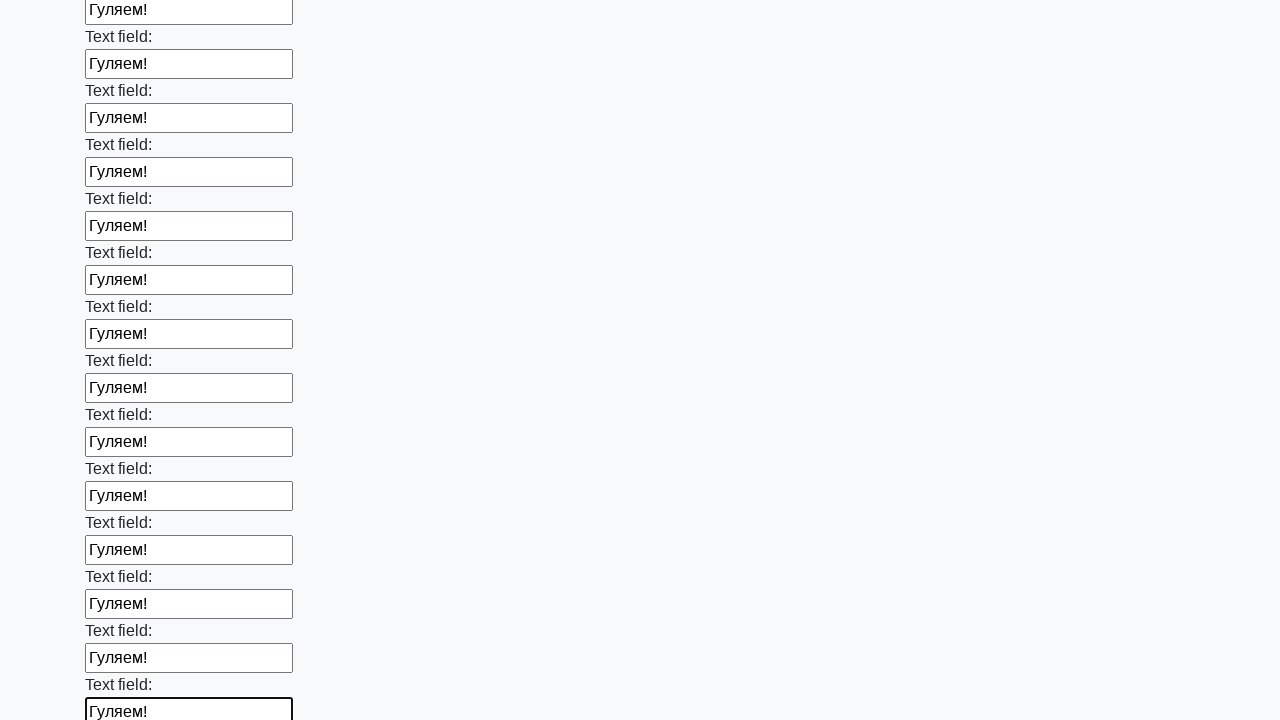

Filled input field with 'Гуляем!' on div.first_block input >> nth=51
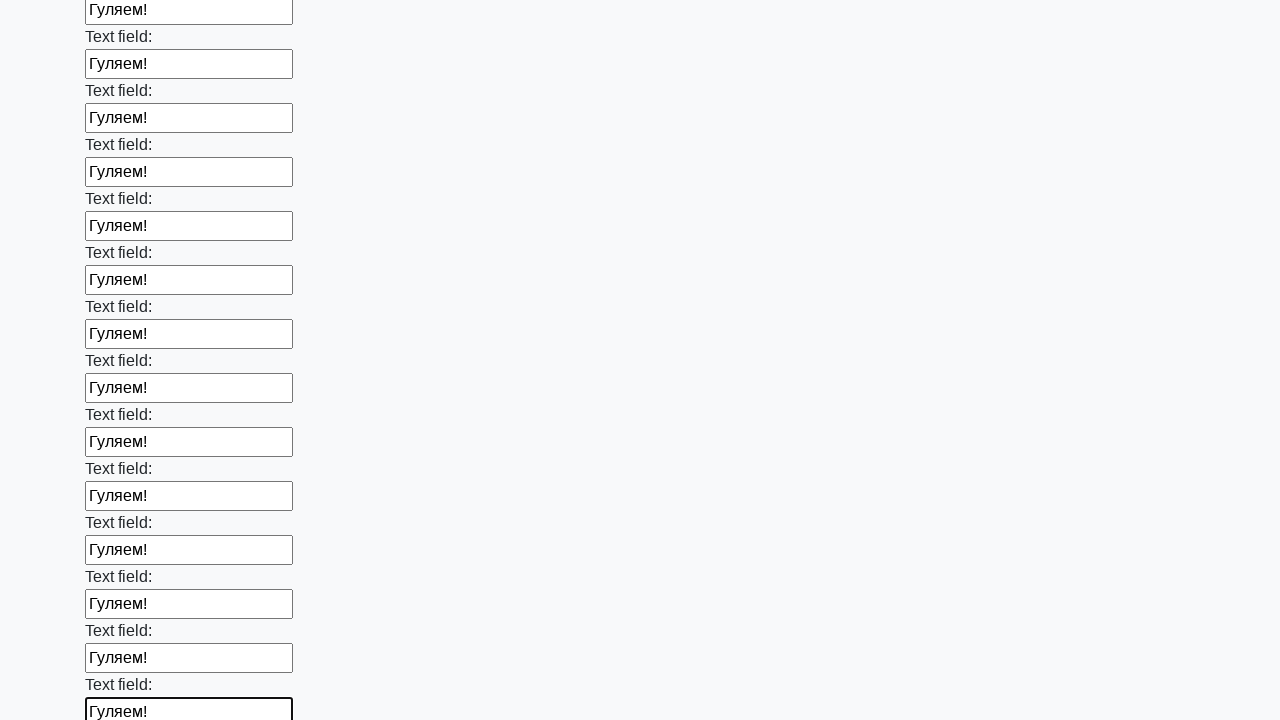

Filled input field with 'Гуляем!' on div.first_block input >> nth=52
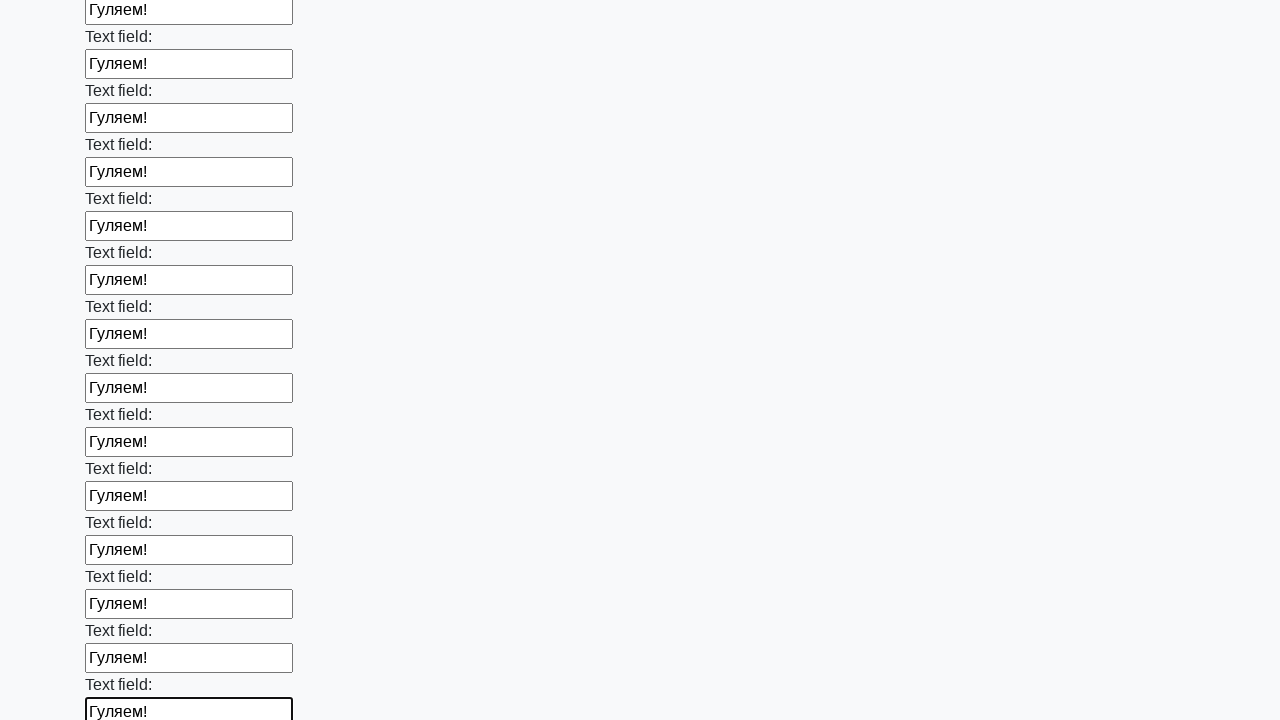

Filled input field with 'Гуляем!' on div.first_block input >> nth=53
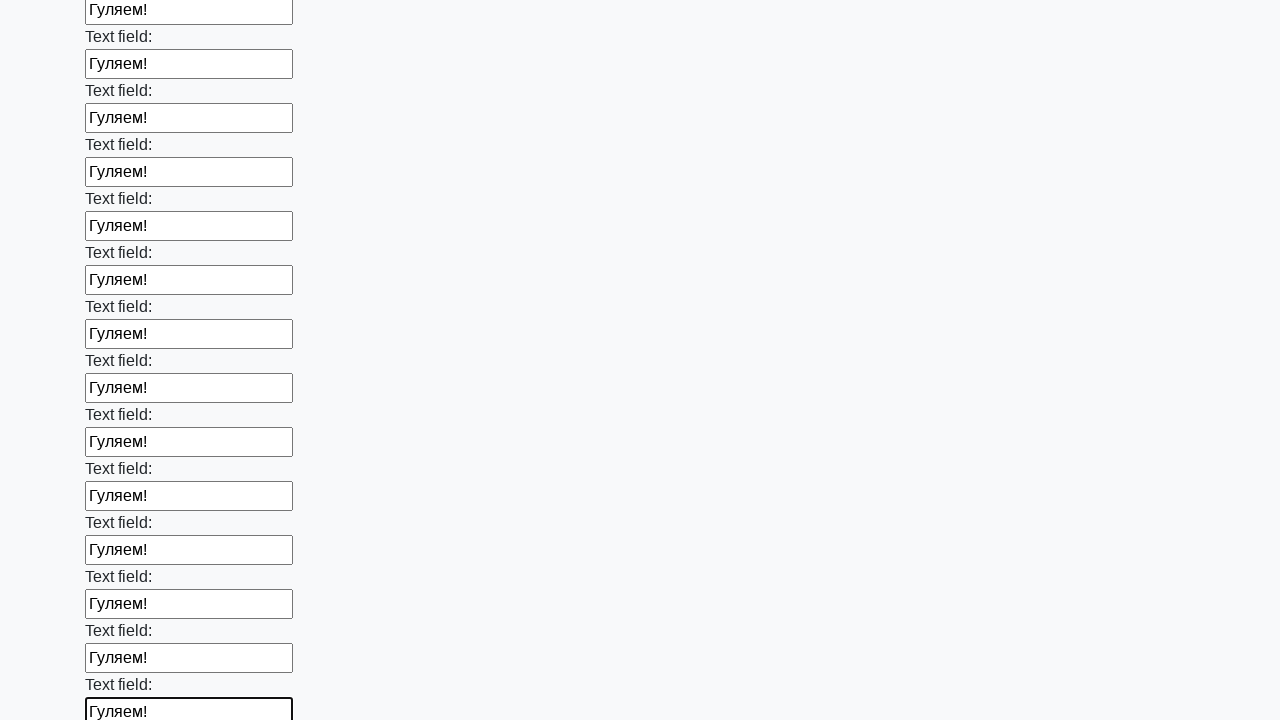

Filled input field with 'Гуляем!' on div.first_block input >> nth=54
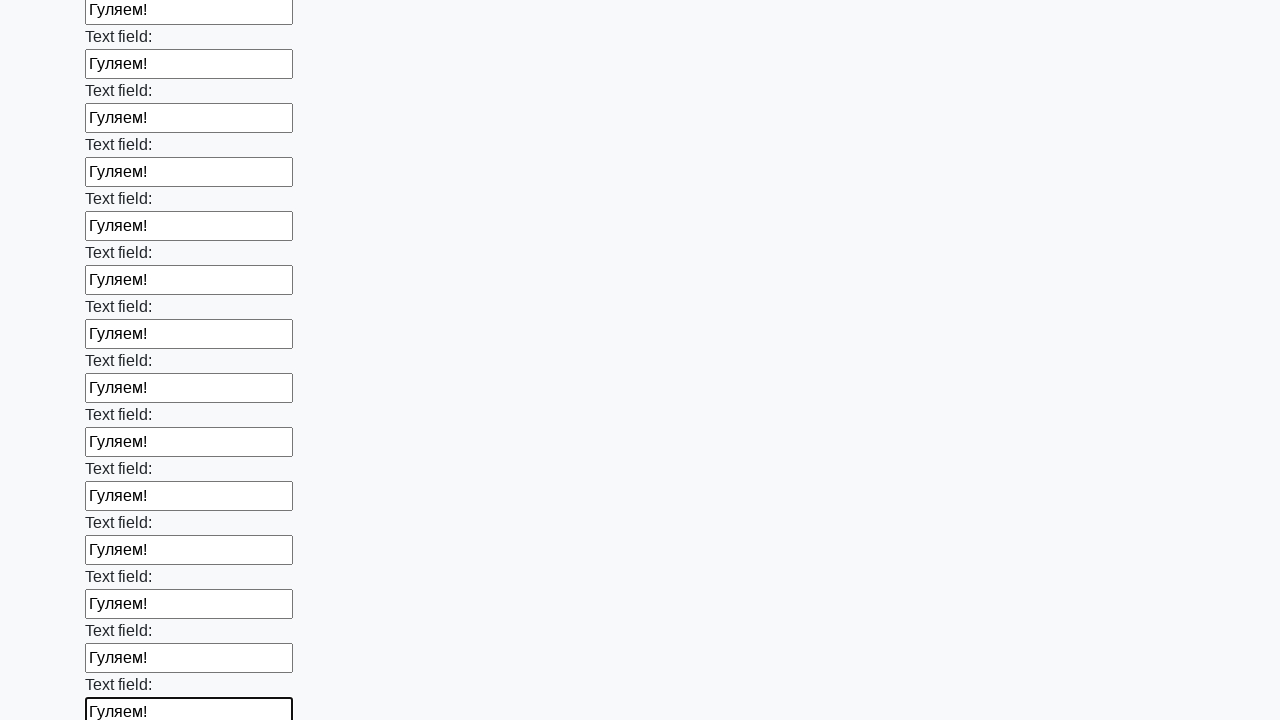

Filled input field with 'Гуляем!' on div.first_block input >> nth=55
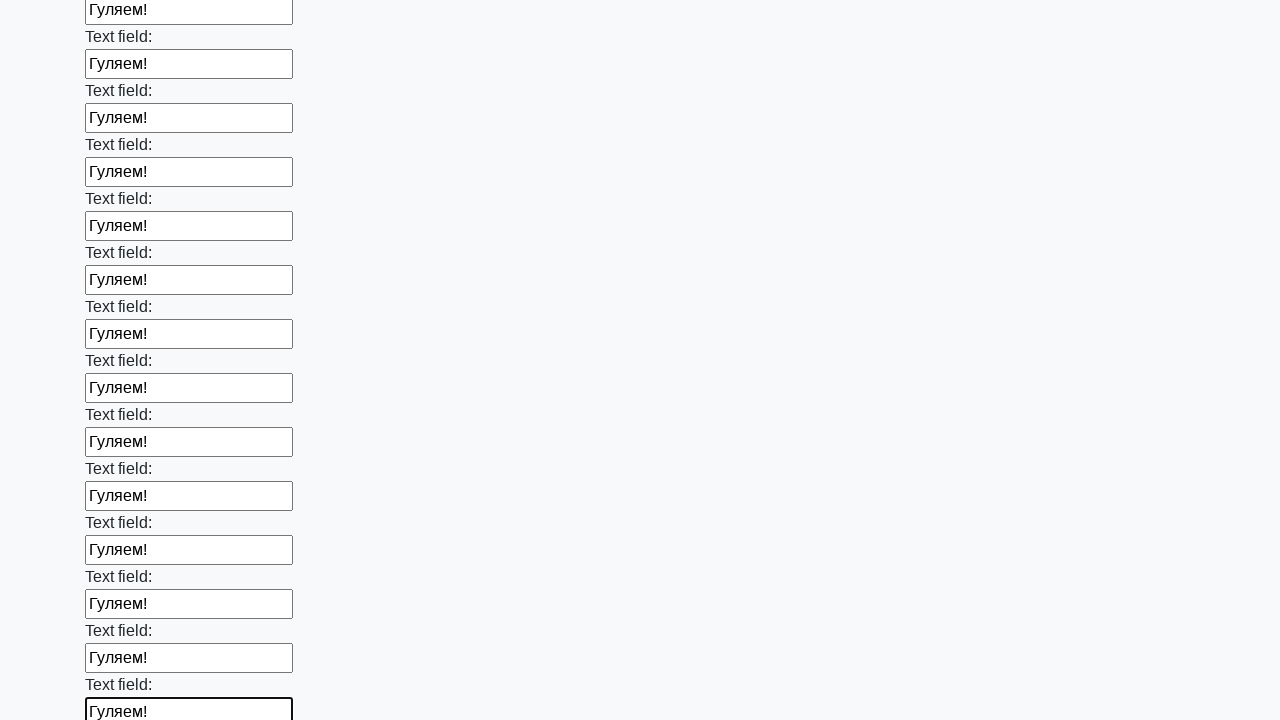

Filled input field with 'Гуляем!' on div.first_block input >> nth=56
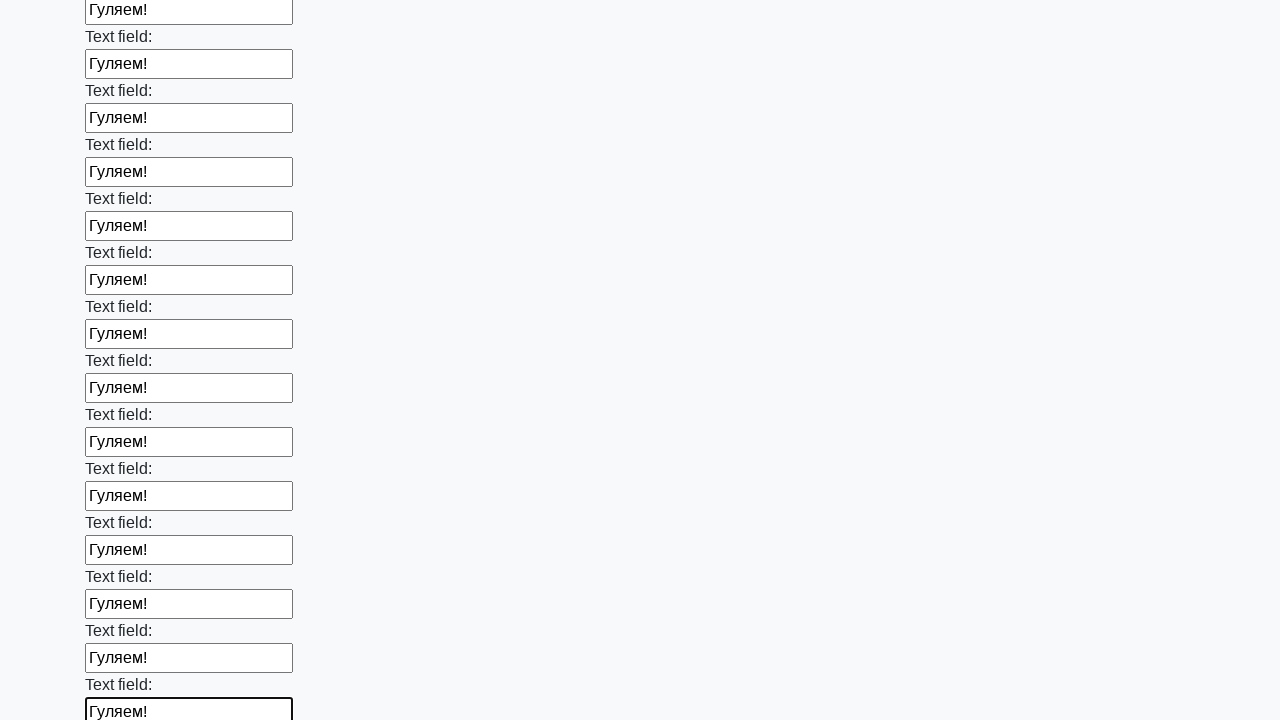

Filled input field with 'Гуляем!' on div.first_block input >> nth=57
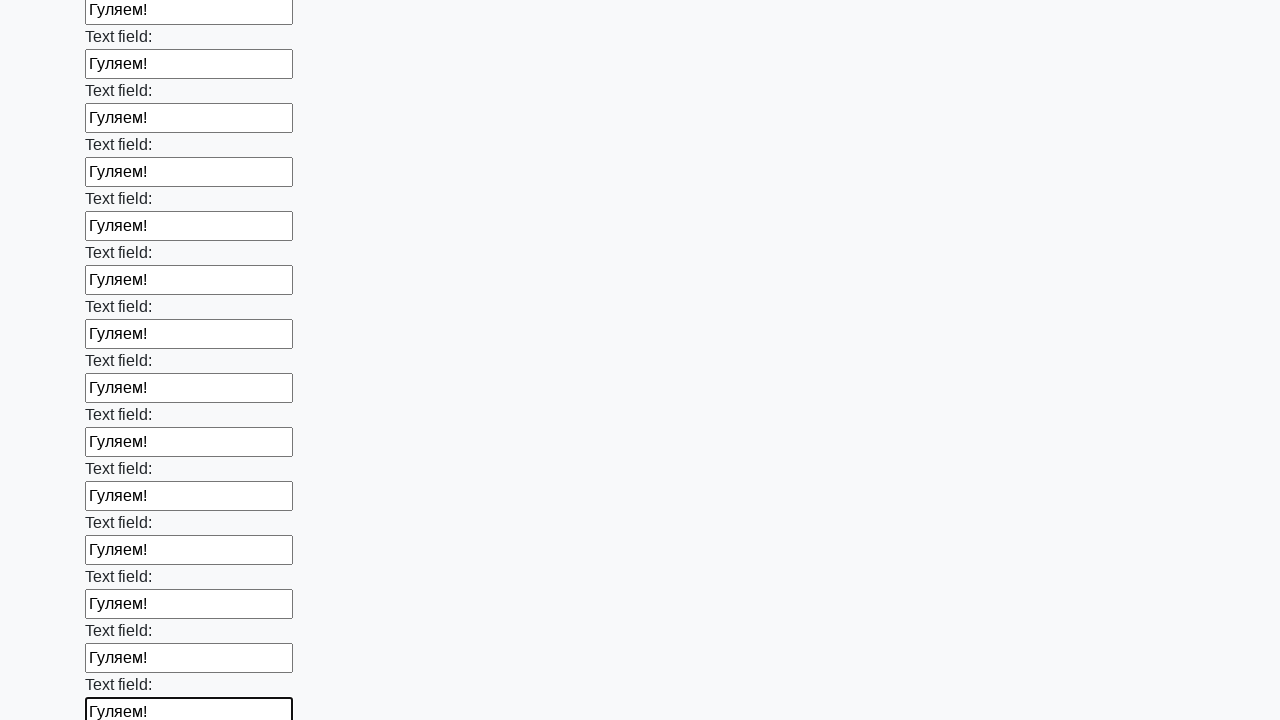

Filled input field with 'Гуляем!' on div.first_block input >> nth=58
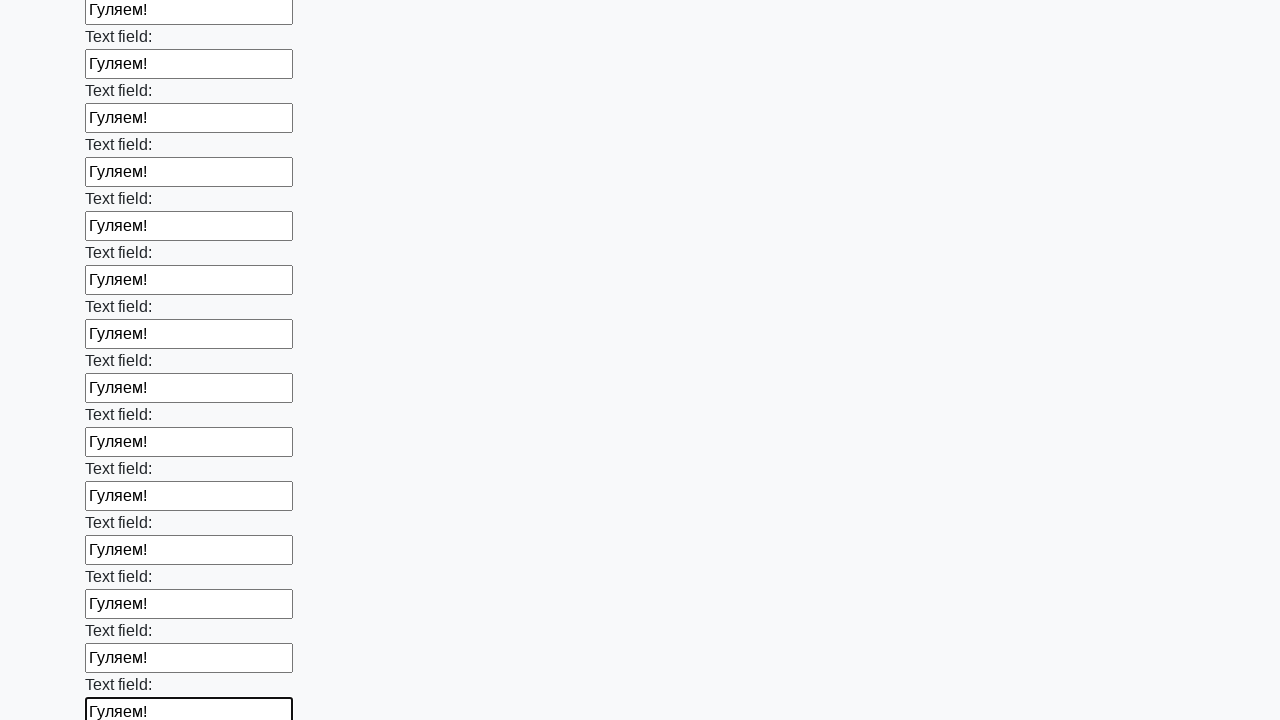

Filled input field with 'Гуляем!' on div.first_block input >> nth=59
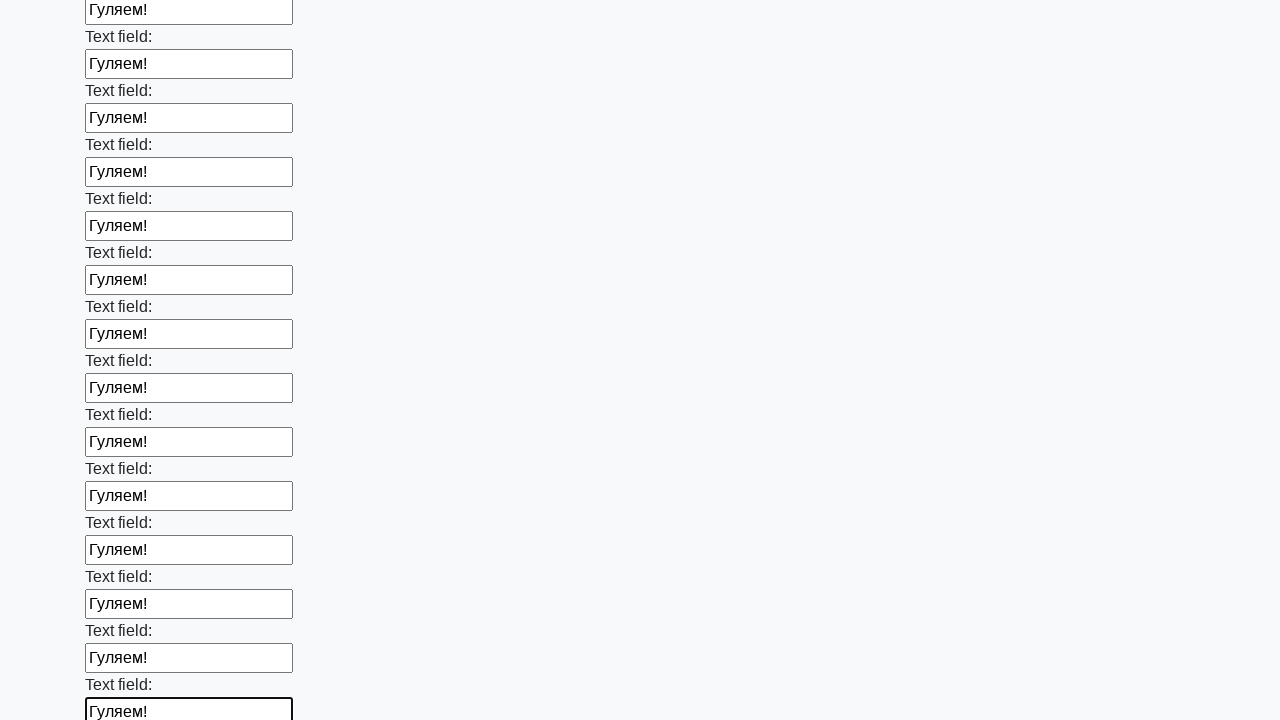

Filled input field with 'Гуляем!' on div.first_block input >> nth=60
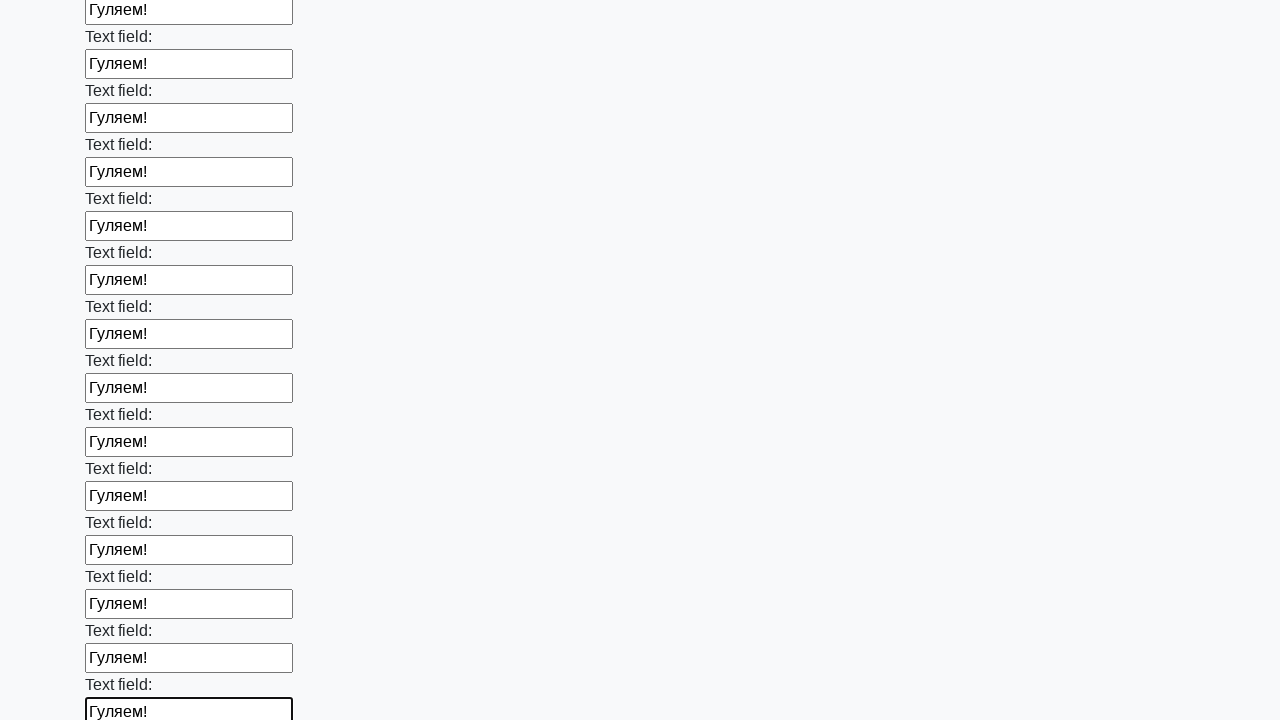

Filled input field with 'Гуляем!' on div.first_block input >> nth=61
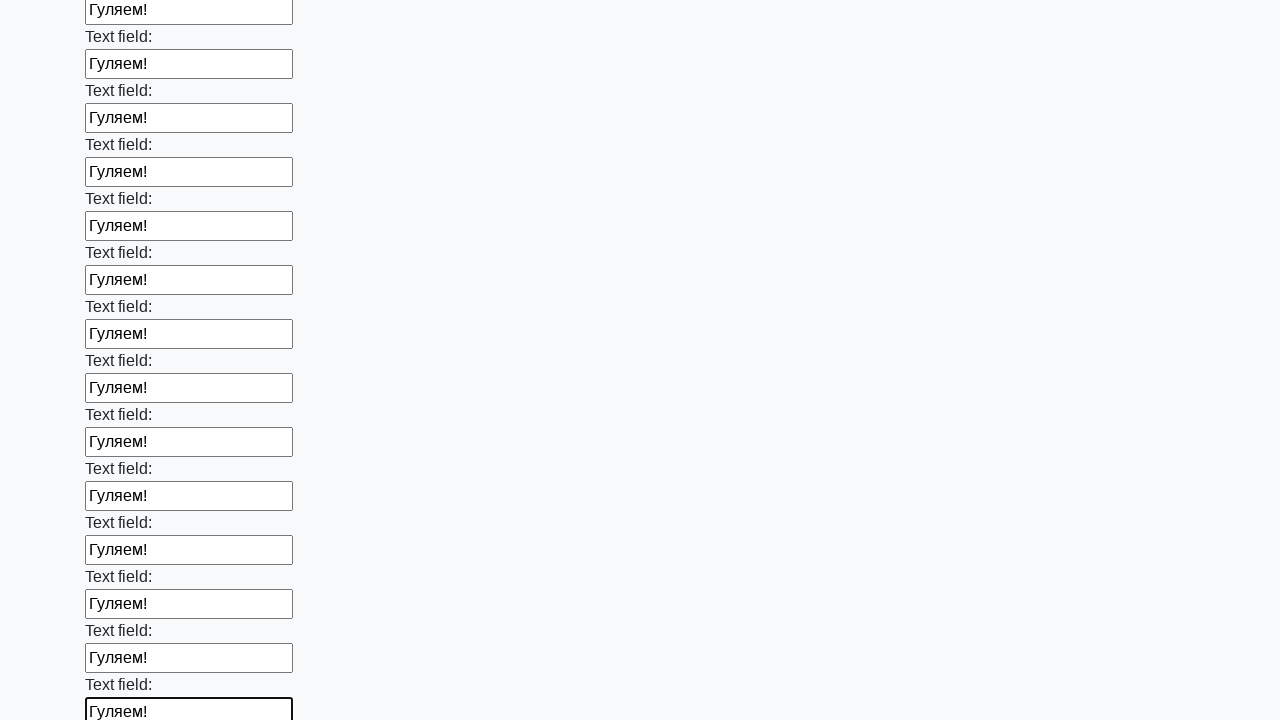

Filled input field with 'Гуляем!' on div.first_block input >> nth=62
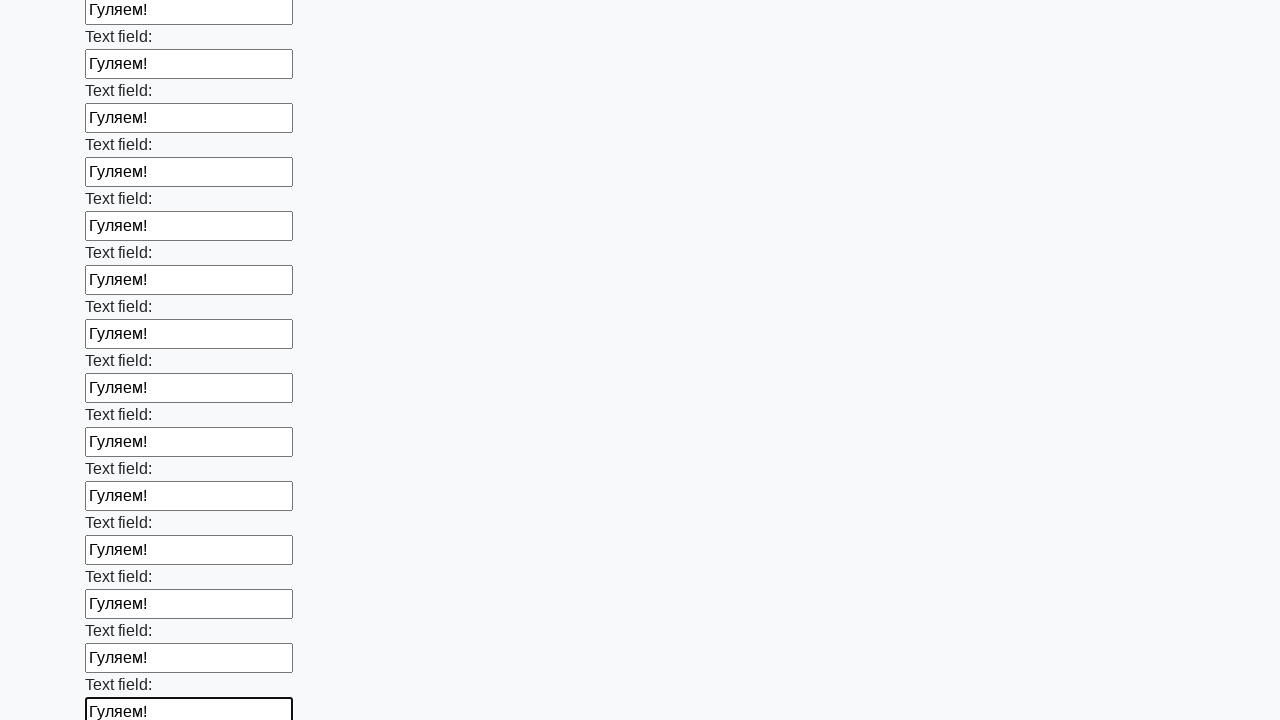

Filled input field with 'Гуляем!' on div.first_block input >> nth=63
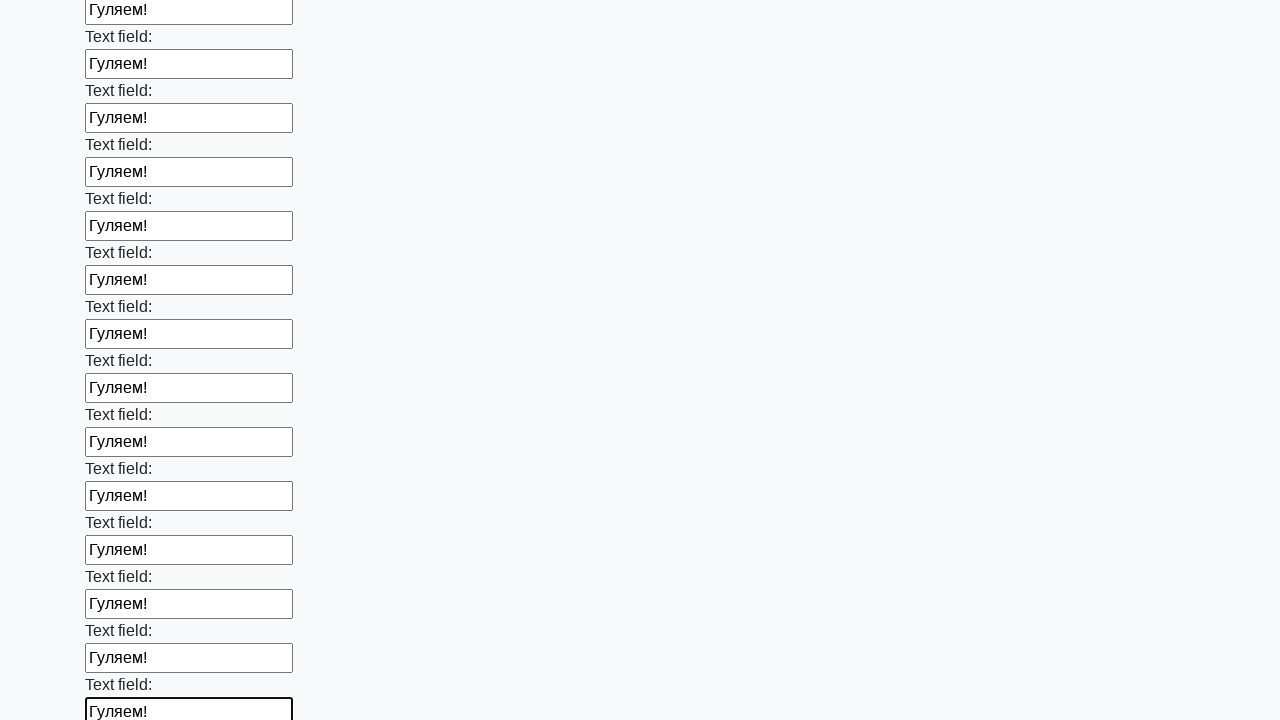

Filled input field with 'Гуляем!' on div.first_block input >> nth=64
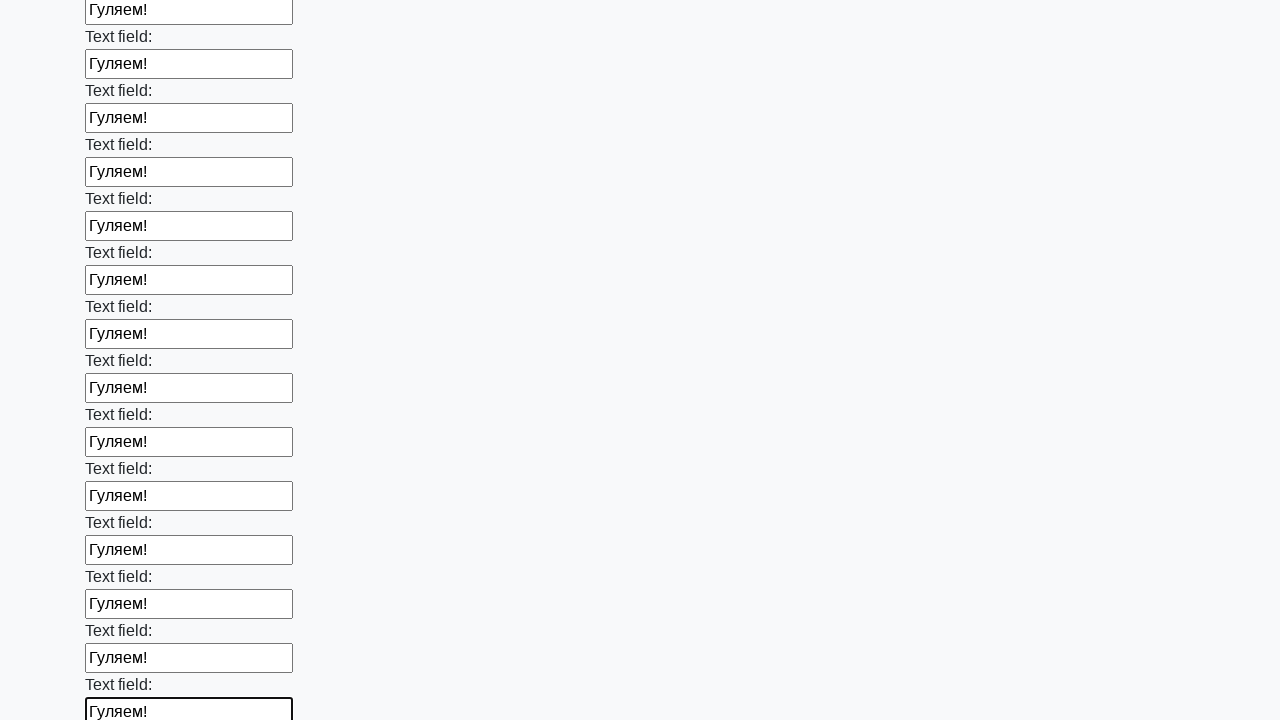

Filled input field with 'Гуляем!' on div.first_block input >> nth=65
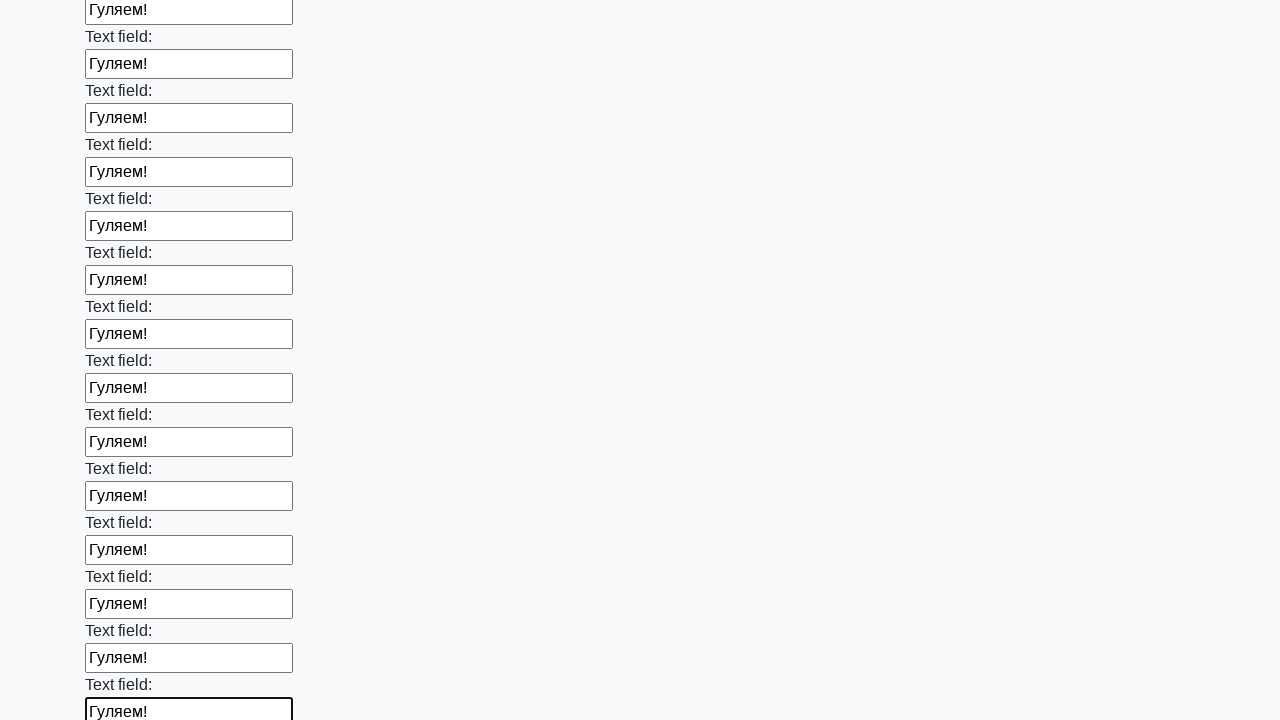

Filled input field with 'Гуляем!' on div.first_block input >> nth=66
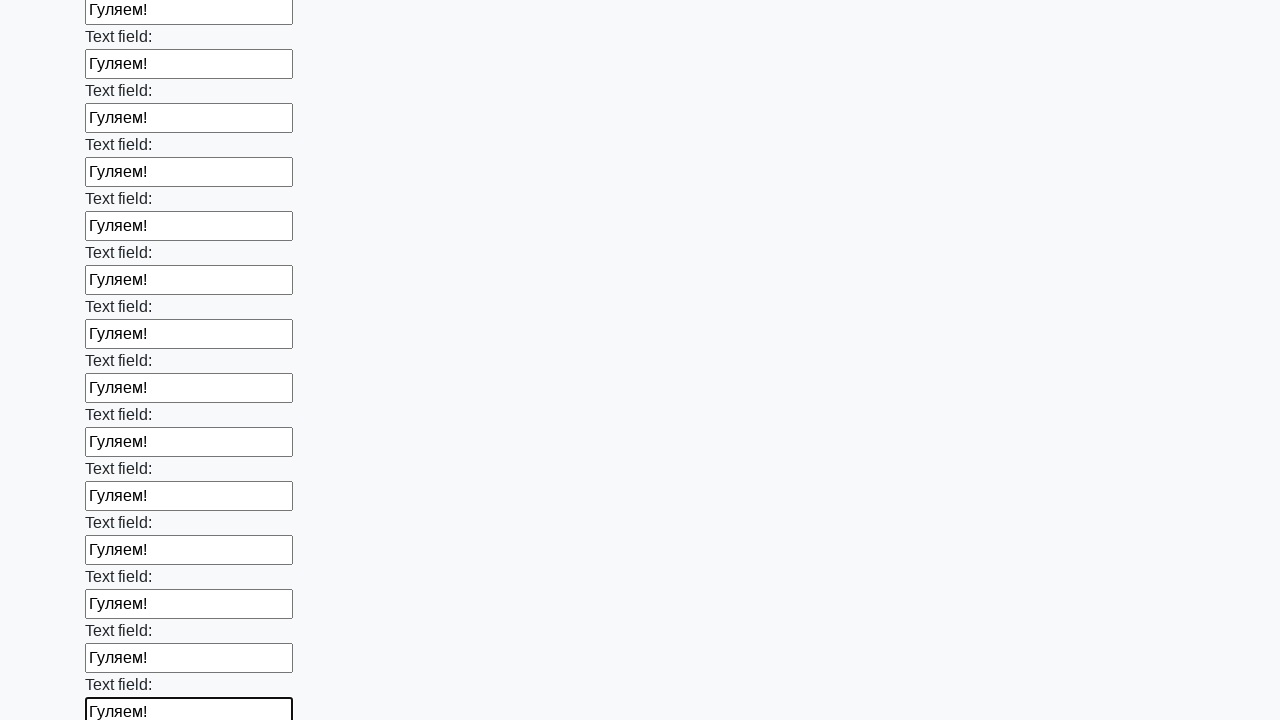

Filled input field with 'Гуляем!' on div.first_block input >> nth=67
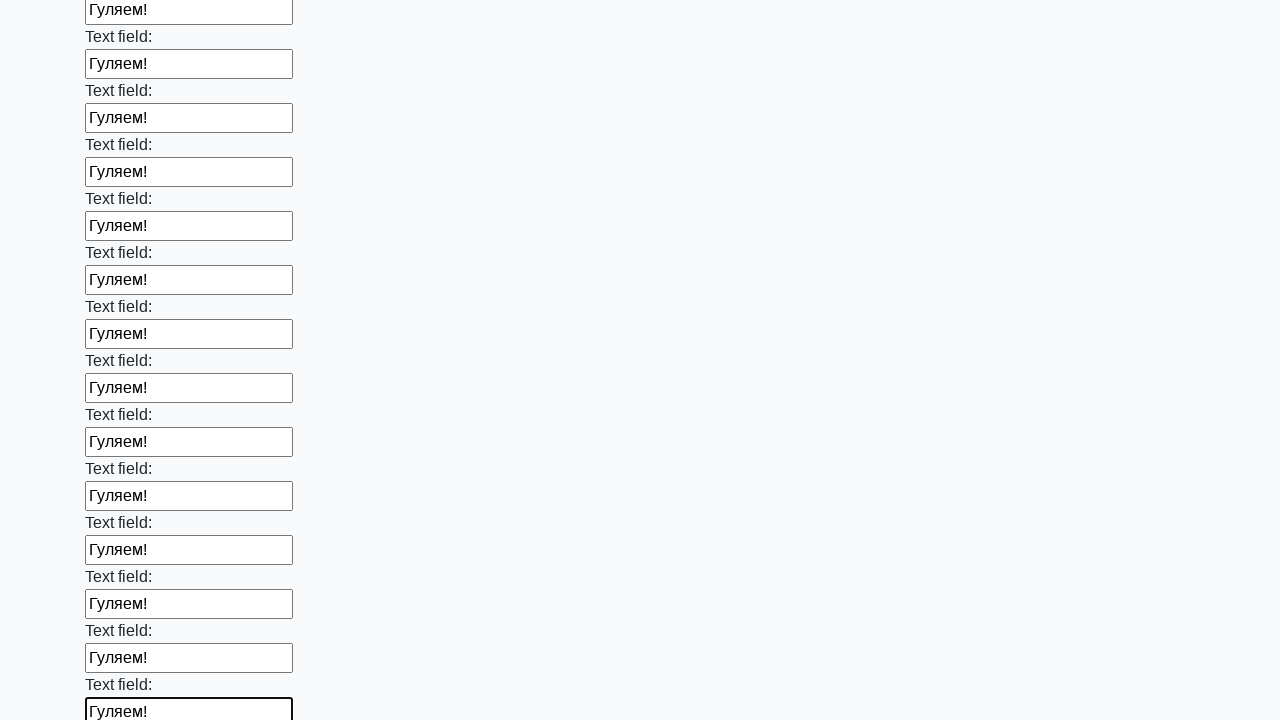

Filled input field with 'Гуляем!' on div.first_block input >> nth=68
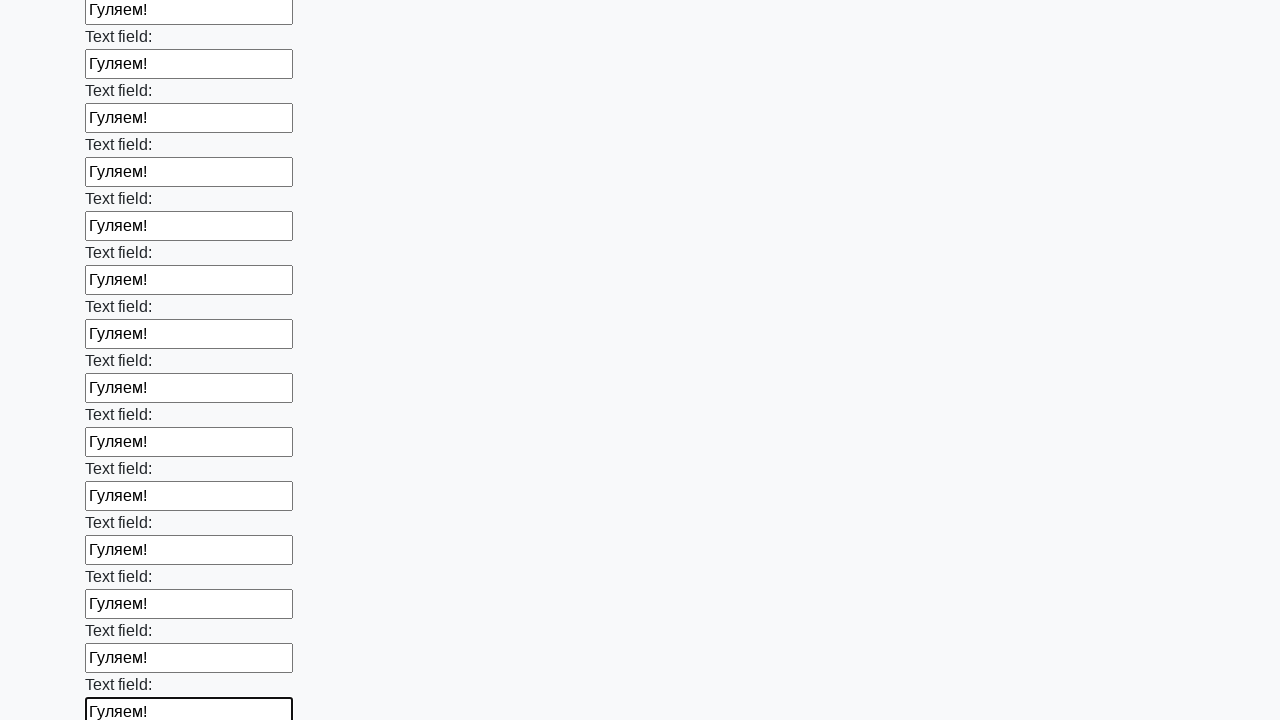

Filled input field with 'Гуляем!' on div.first_block input >> nth=69
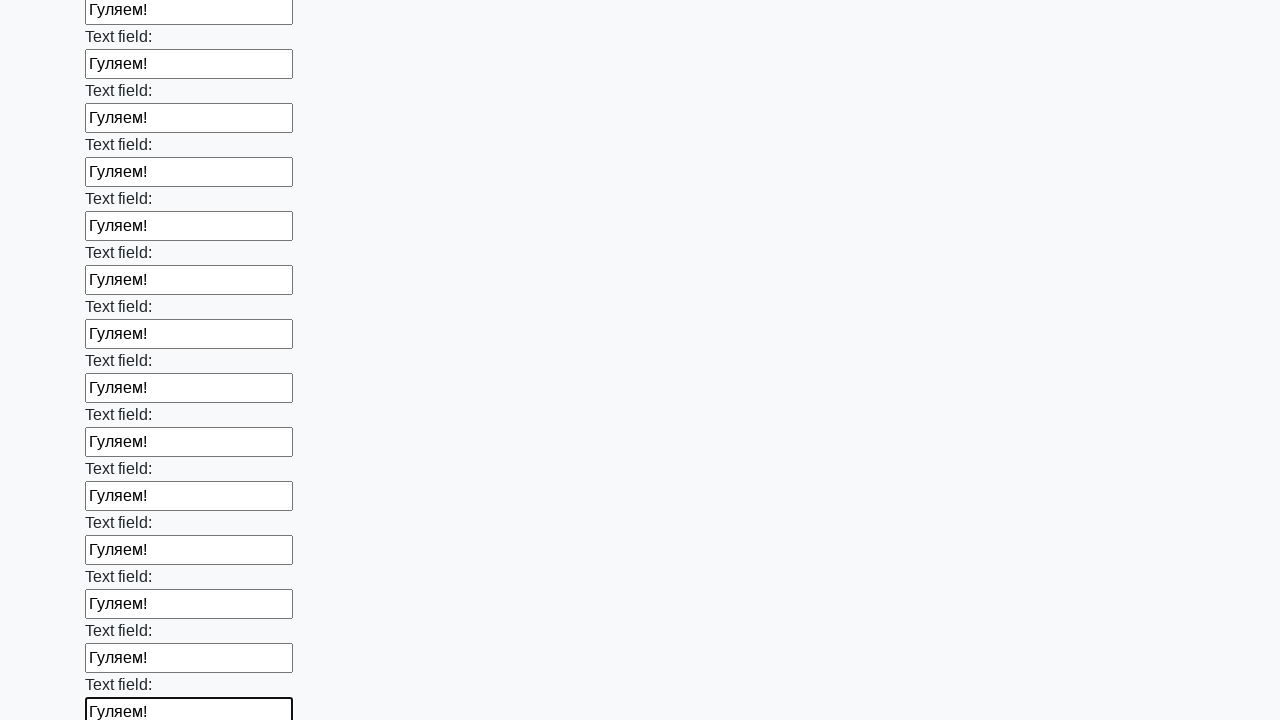

Filled input field with 'Гуляем!' on div.first_block input >> nth=70
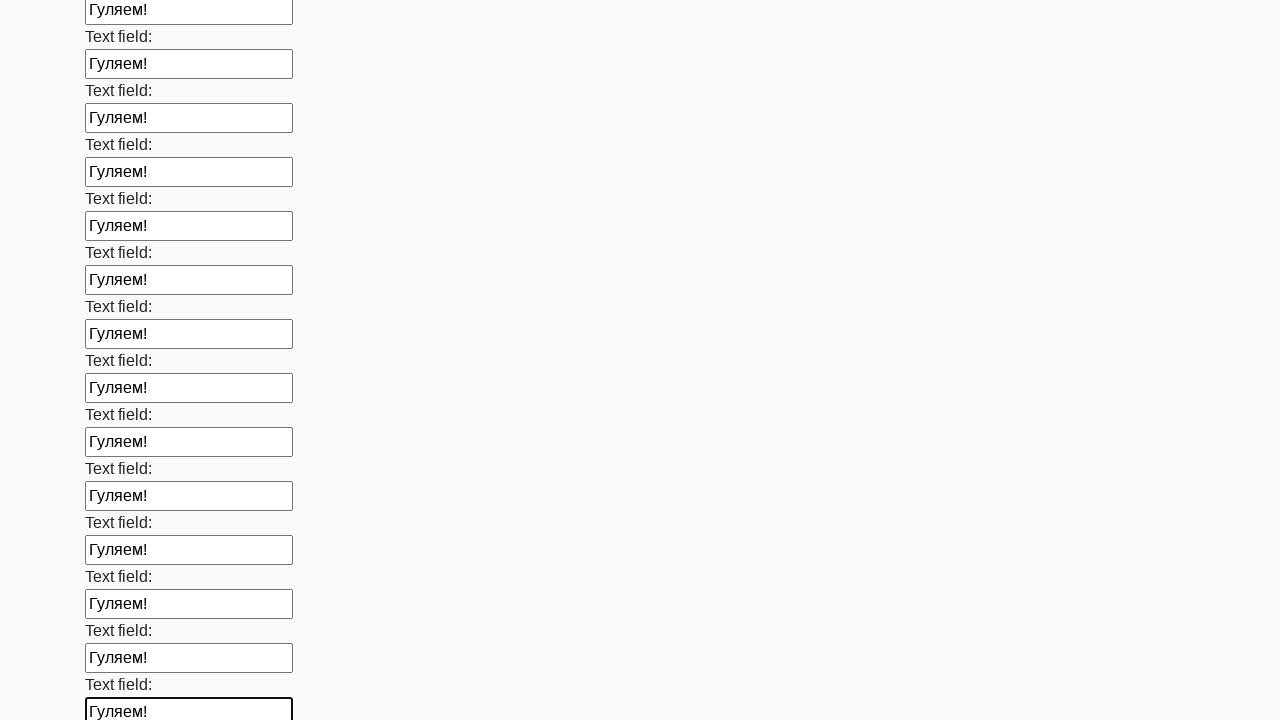

Filled input field with 'Гуляем!' on div.first_block input >> nth=71
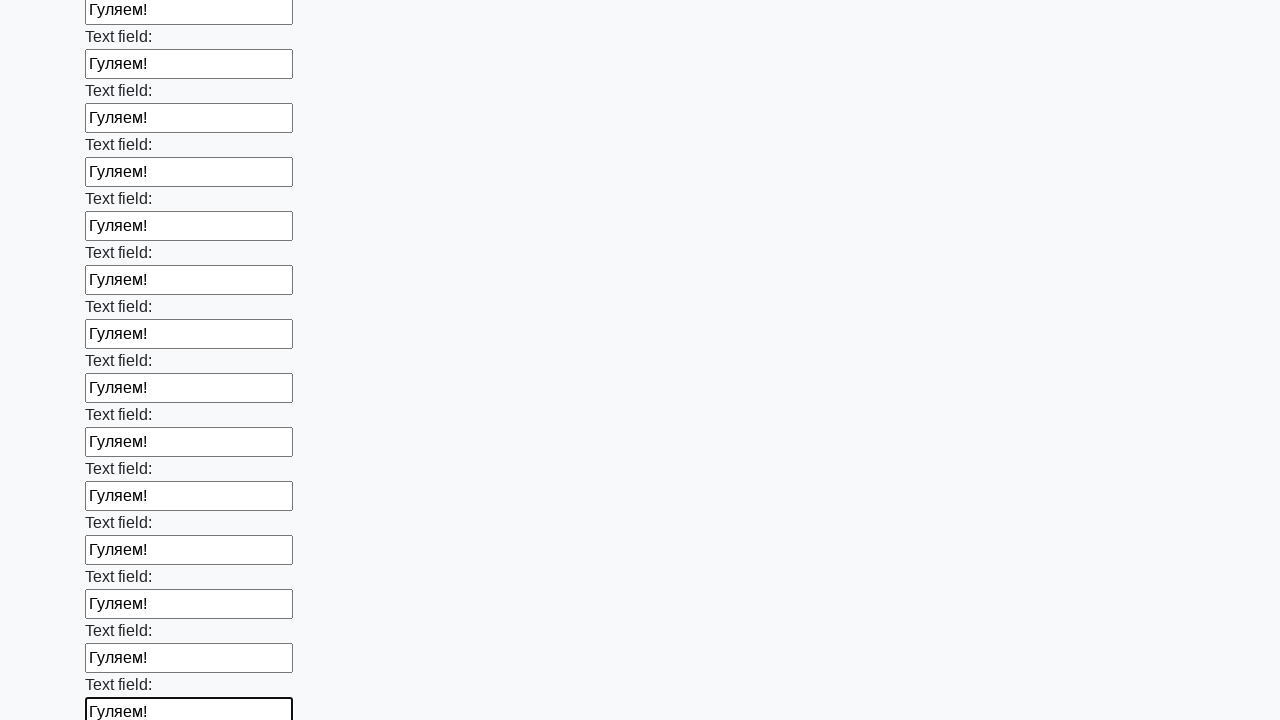

Filled input field with 'Гуляем!' on div.first_block input >> nth=72
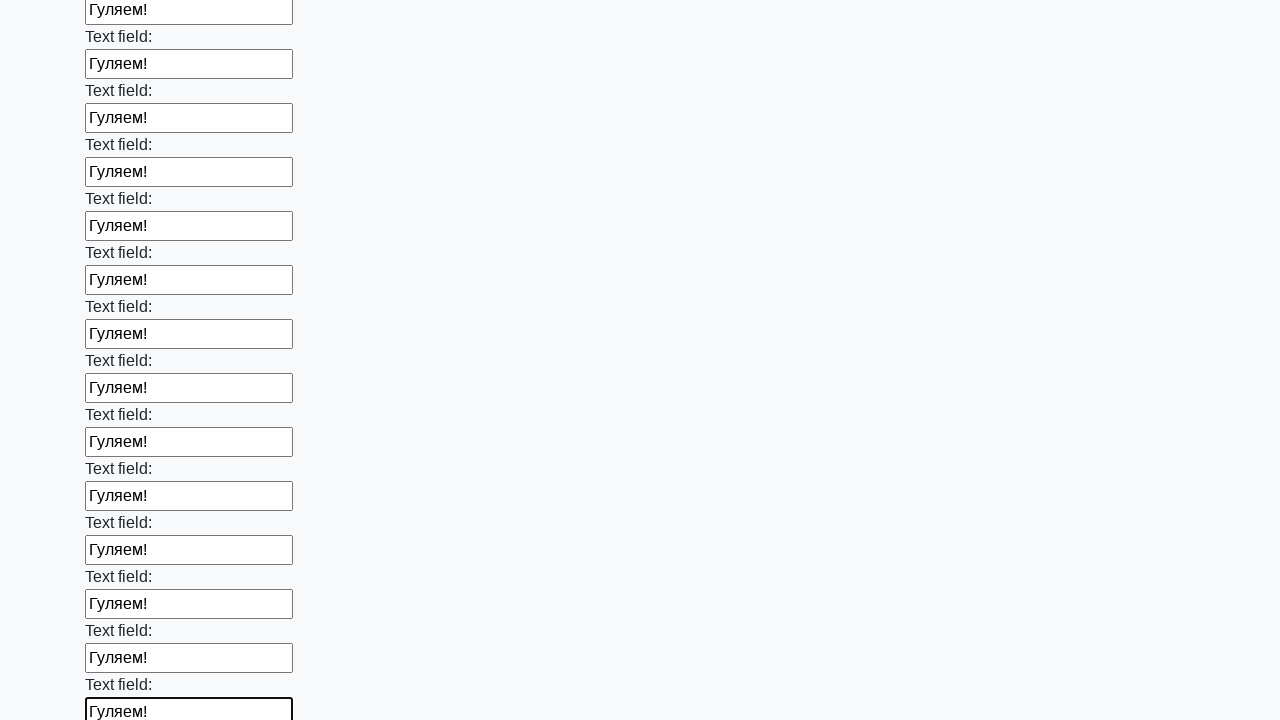

Filled input field with 'Гуляем!' on div.first_block input >> nth=73
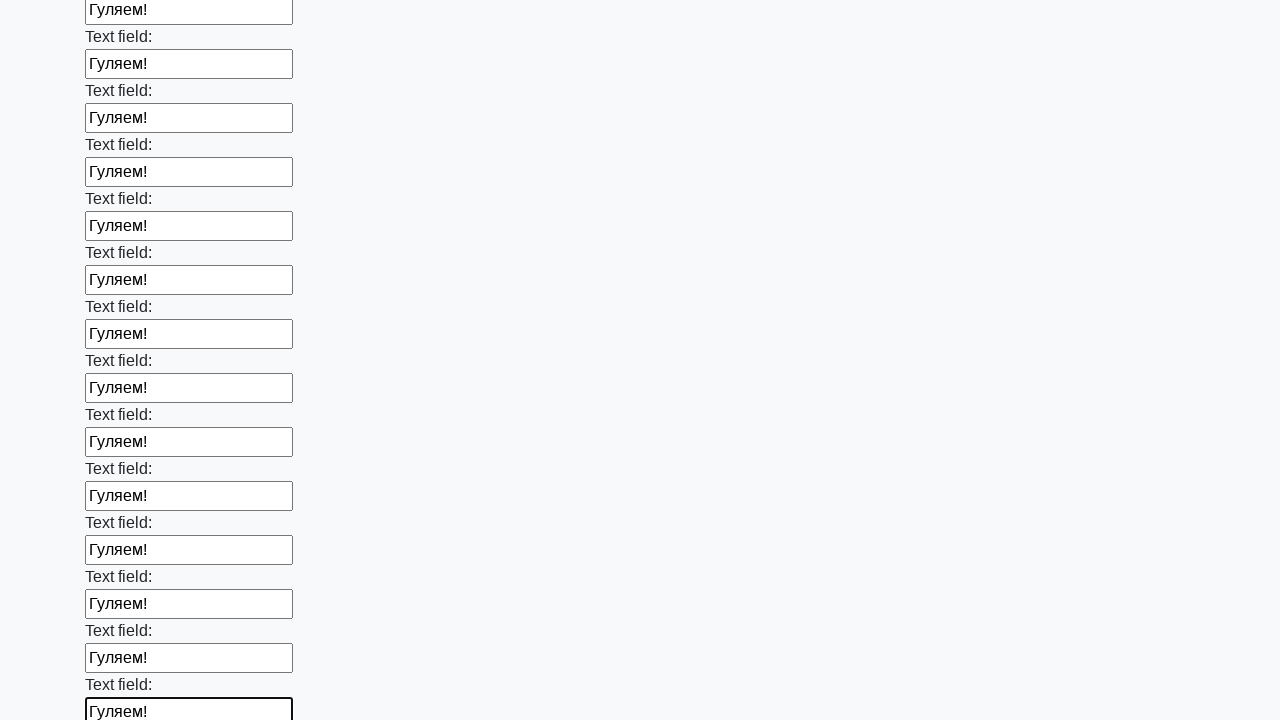

Filled input field with 'Гуляем!' on div.first_block input >> nth=74
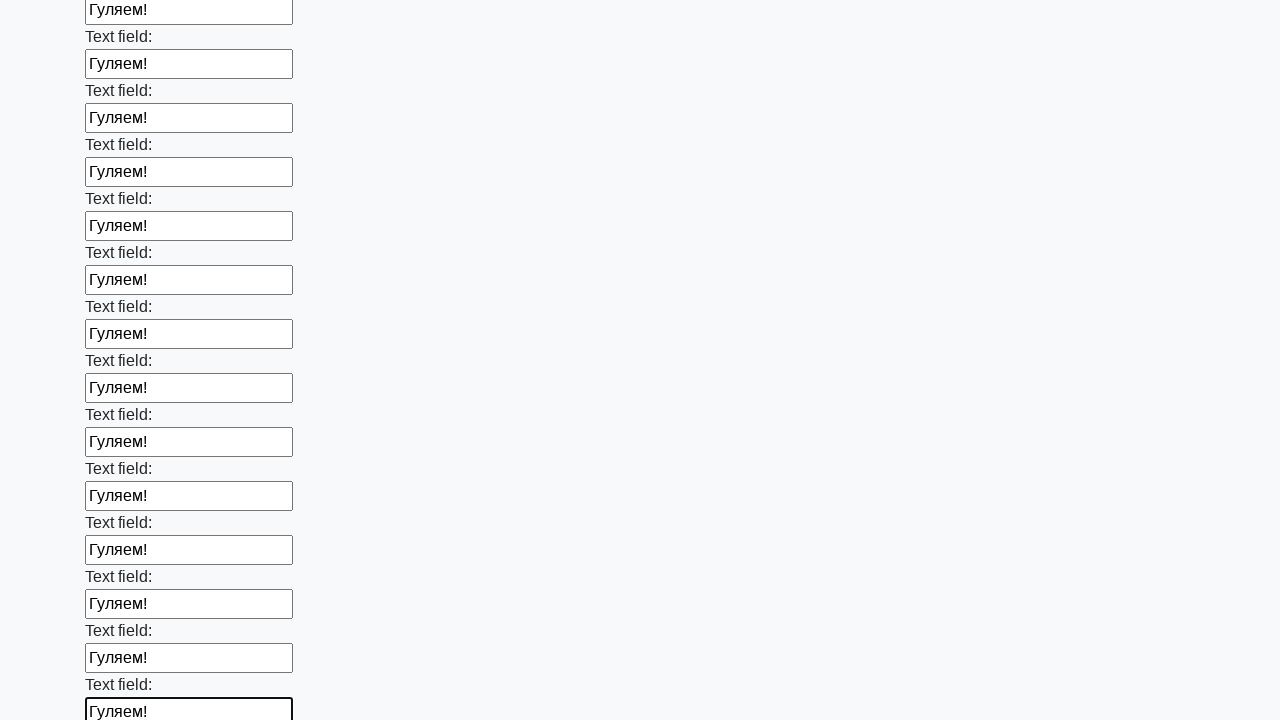

Filled input field with 'Гуляем!' on div.first_block input >> nth=75
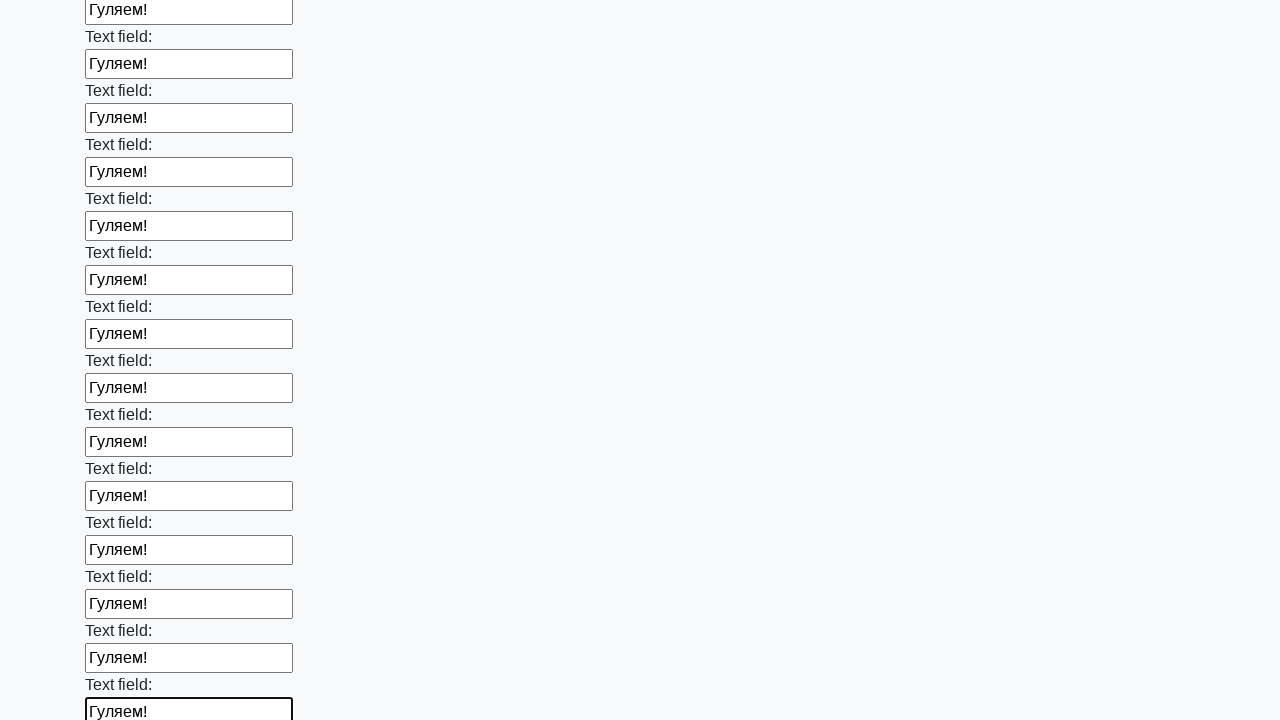

Filled input field with 'Гуляем!' on div.first_block input >> nth=76
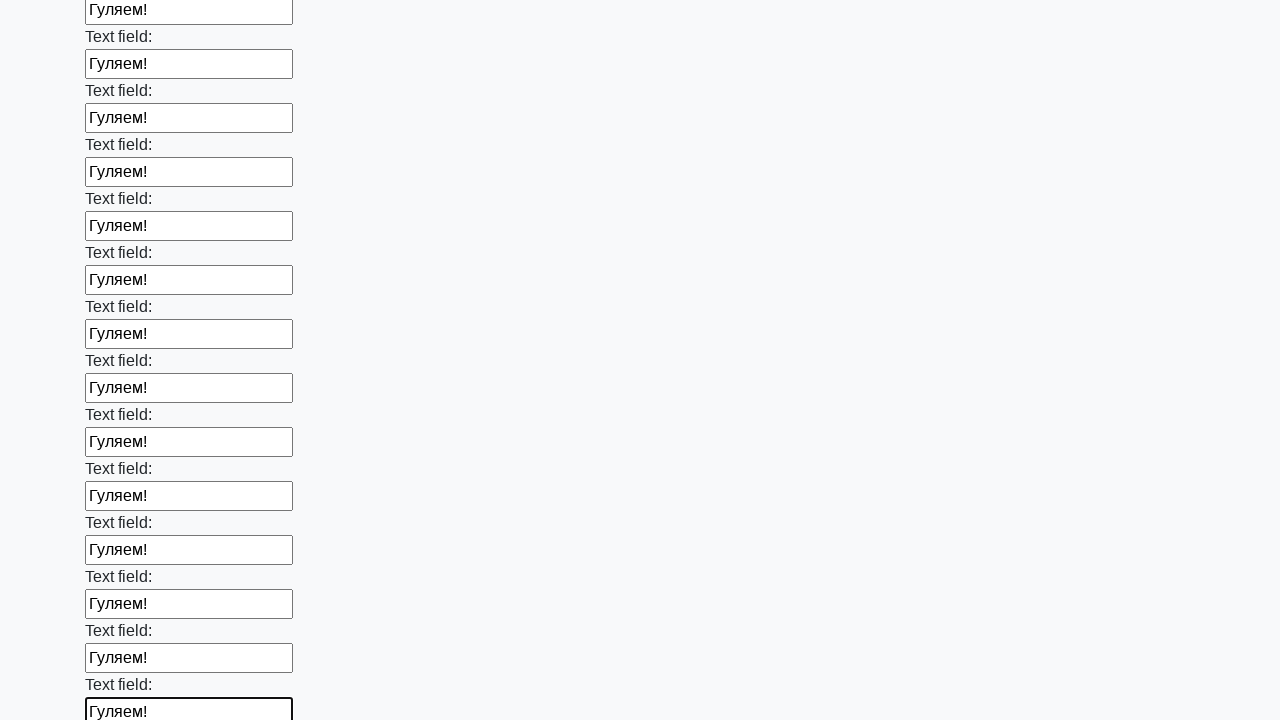

Filled input field with 'Гуляем!' on div.first_block input >> nth=77
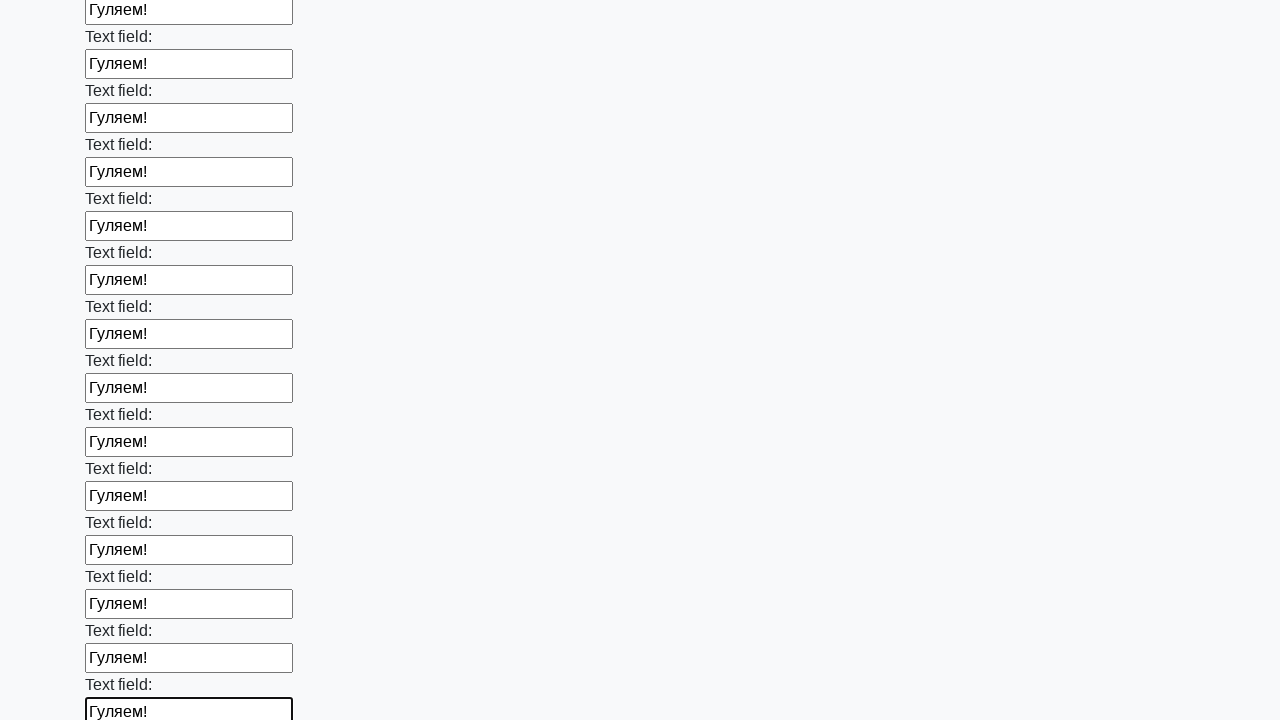

Filled input field with 'Гуляем!' on div.first_block input >> nth=78
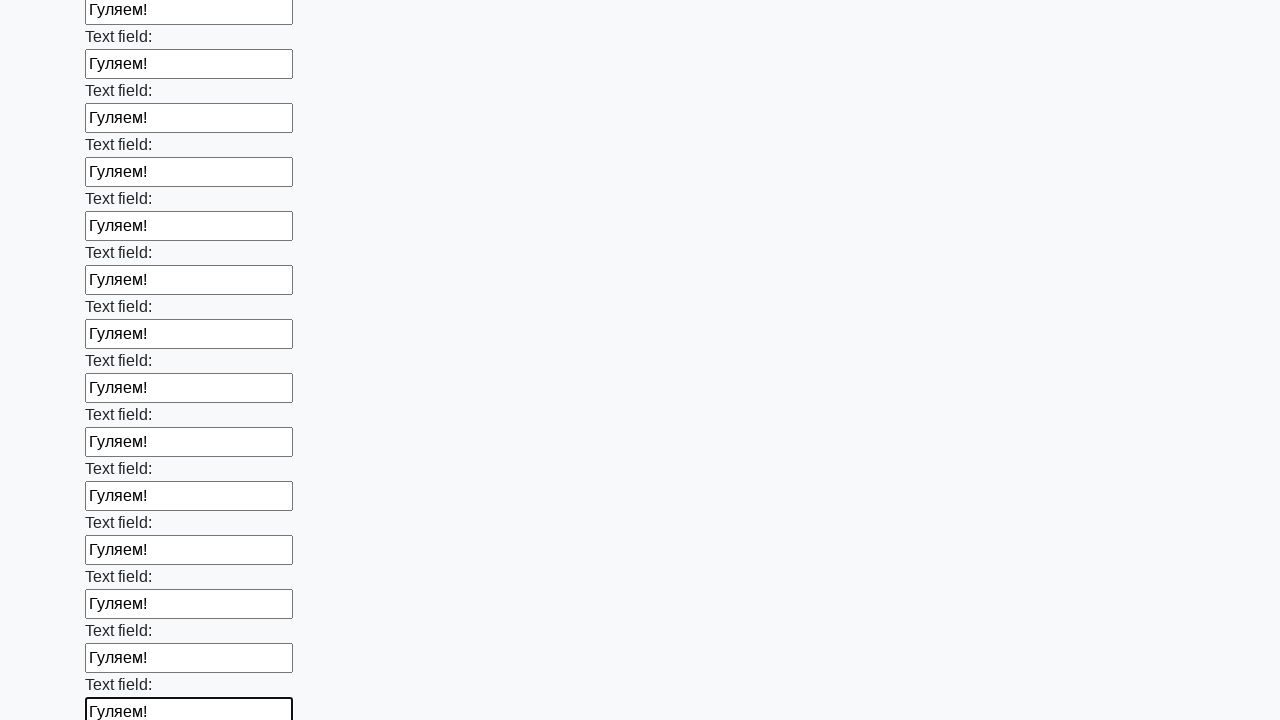

Filled input field with 'Гуляем!' on div.first_block input >> nth=79
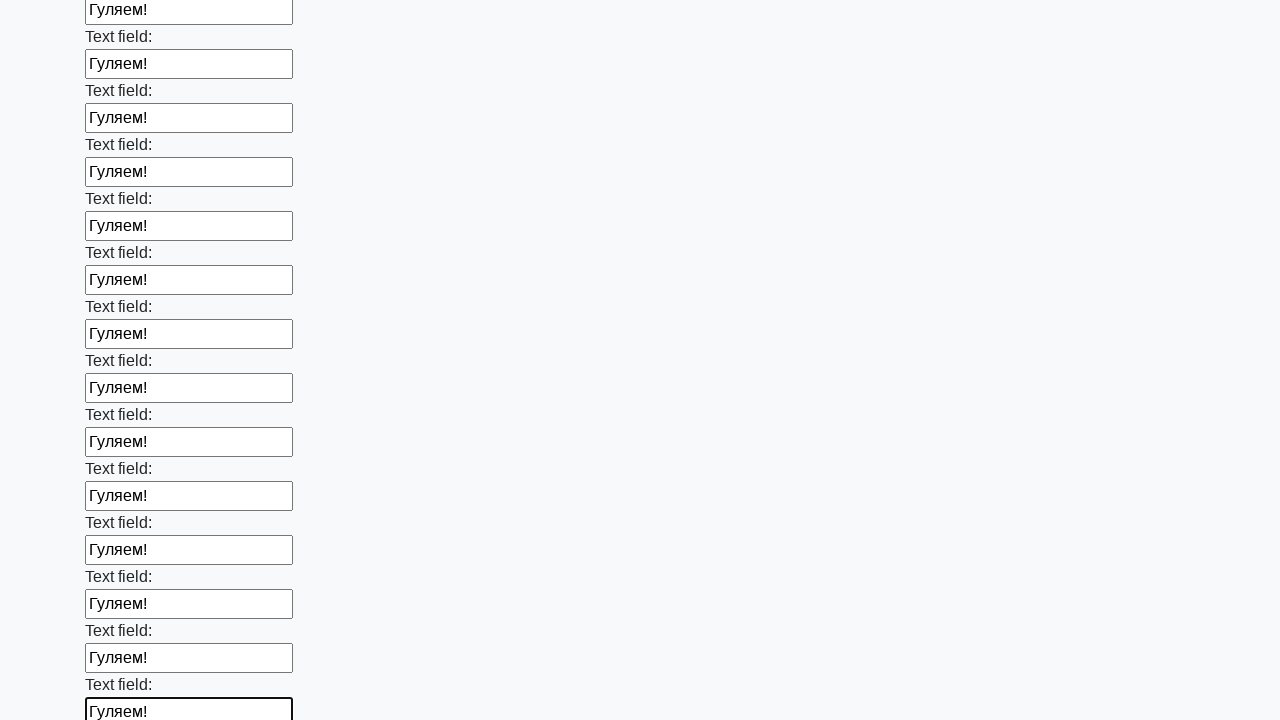

Filled input field with 'Гуляем!' on div.first_block input >> nth=80
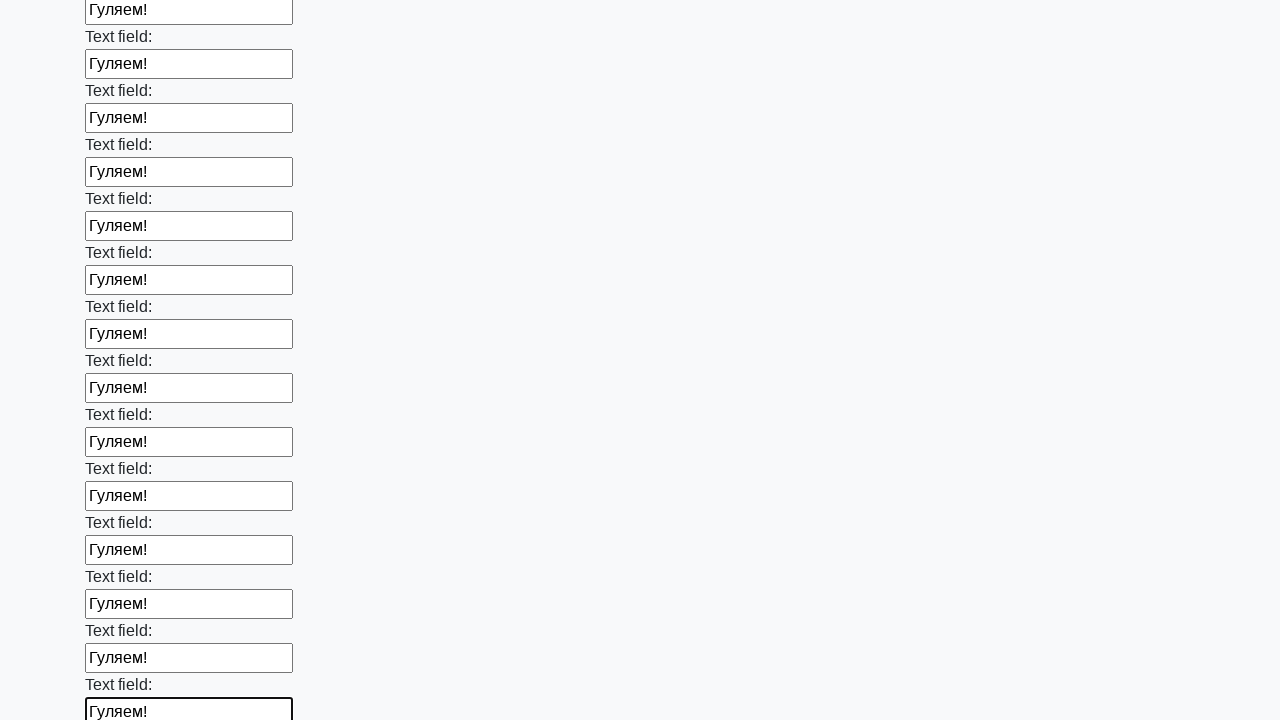

Filled input field with 'Гуляем!' on div.first_block input >> nth=81
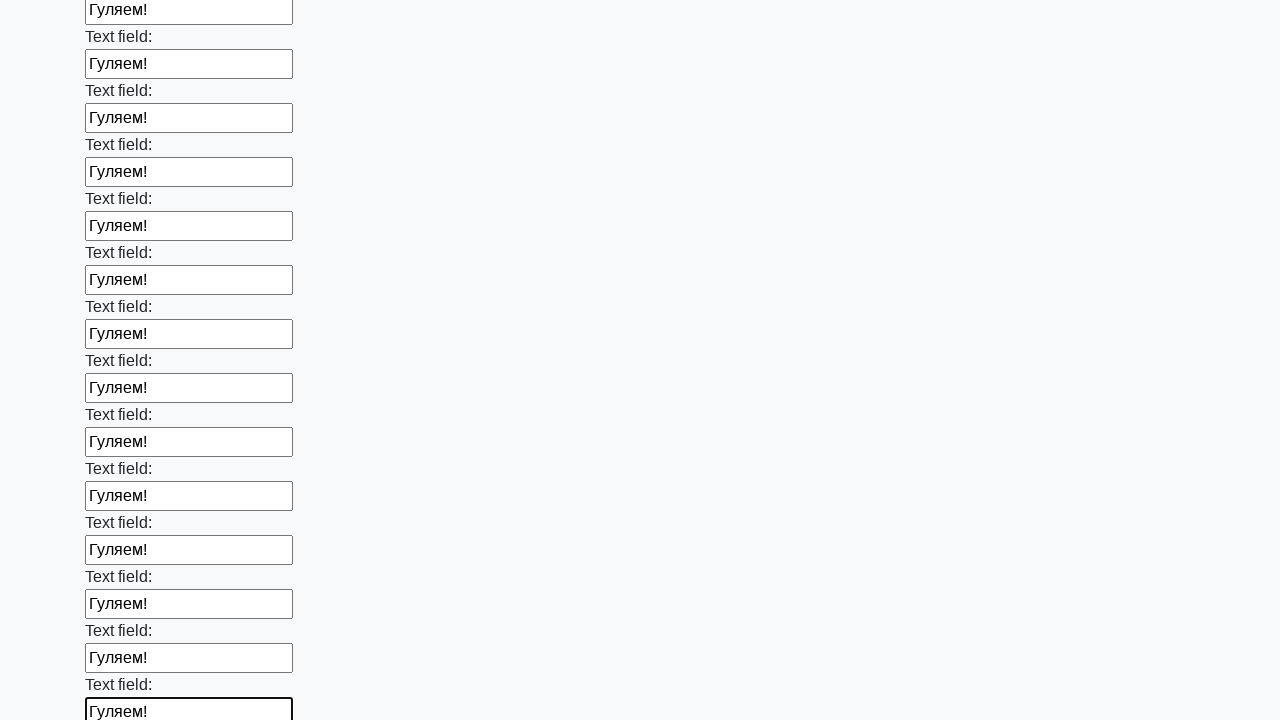

Filled input field with 'Гуляем!' on div.first_block input >> nth=82
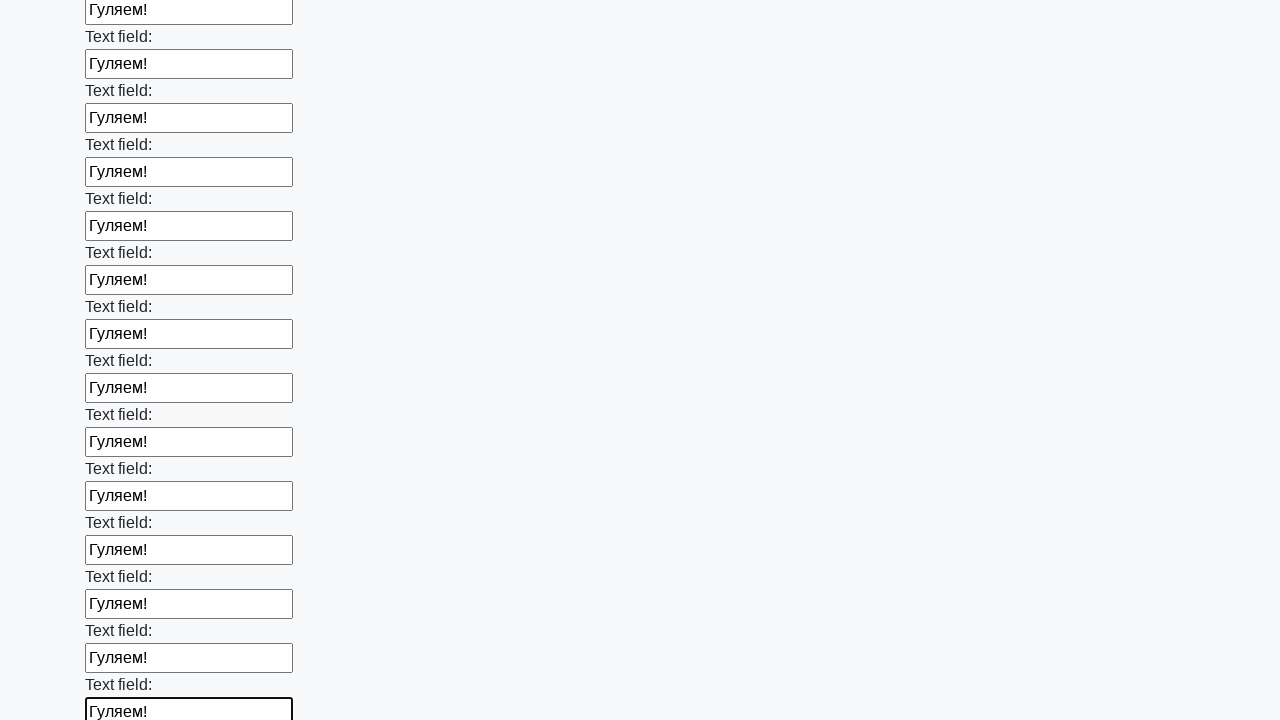

Filled input field with 'Гуляем!' on div.first_block input >> nth=83
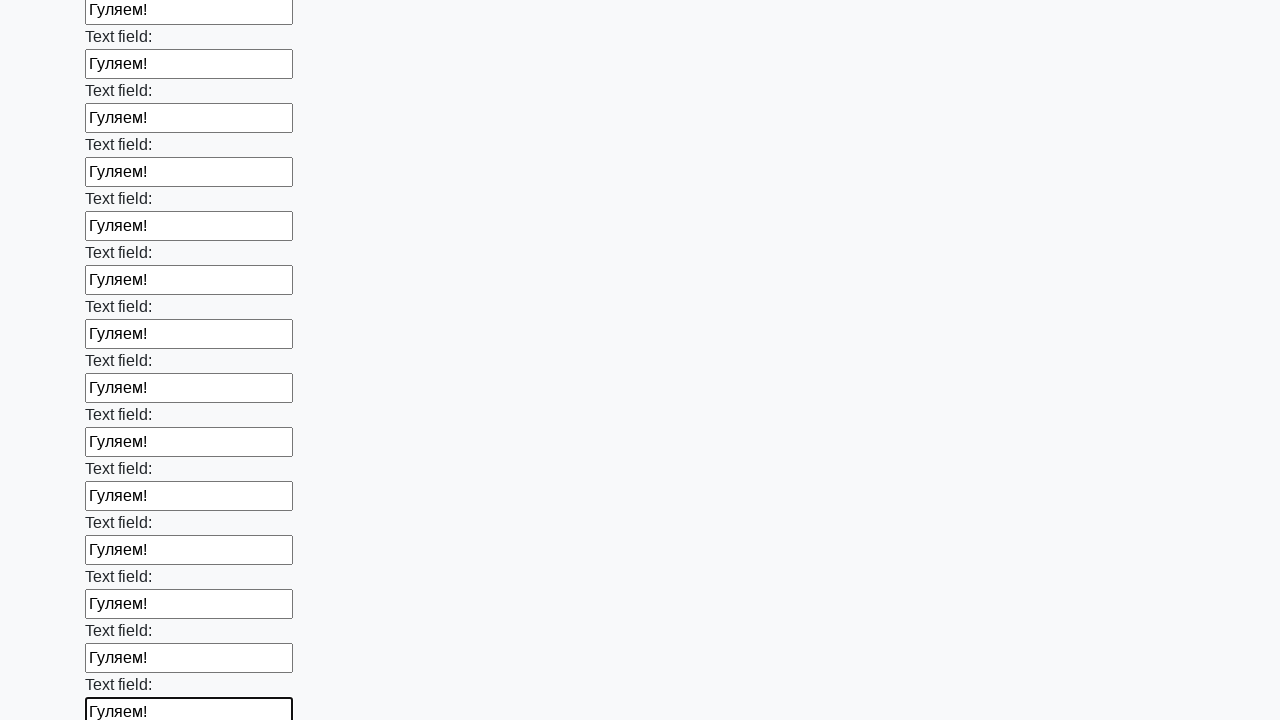

Filled input field with 'Гуляем!' on div.first_block input >> nth=84
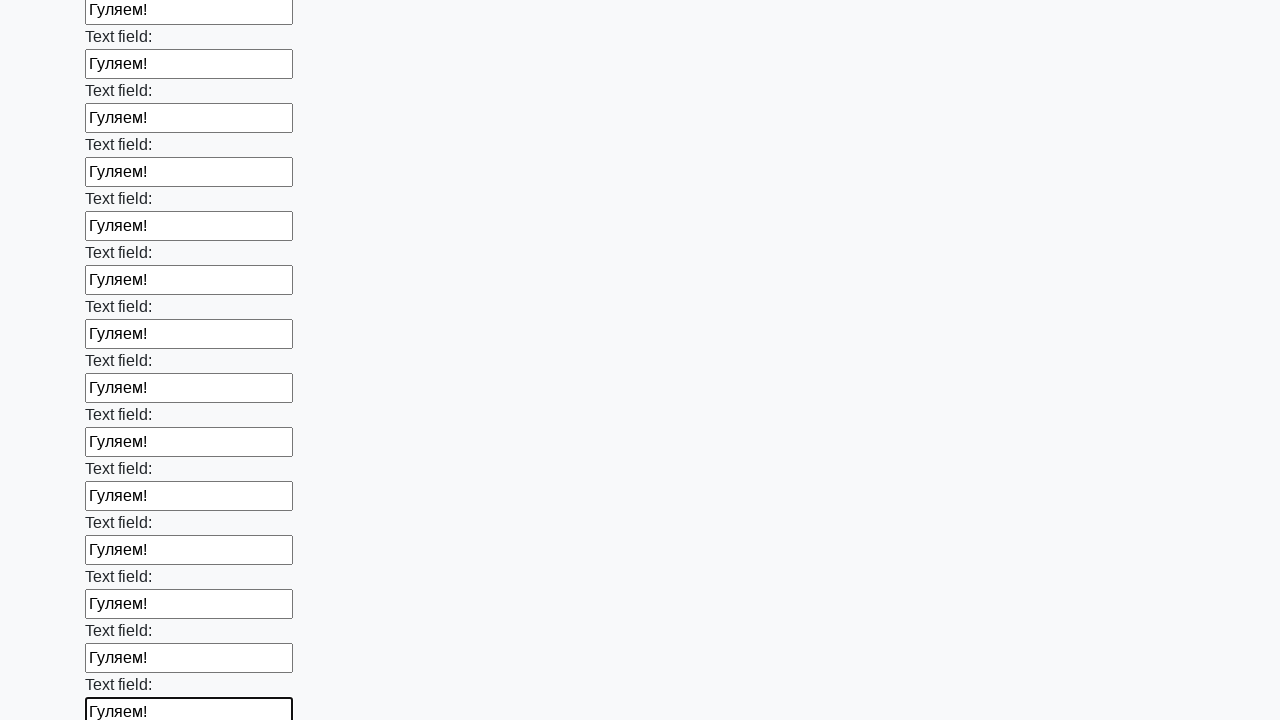

Filled input field with 'Гуляем!' on div.first_block input >> nth=85
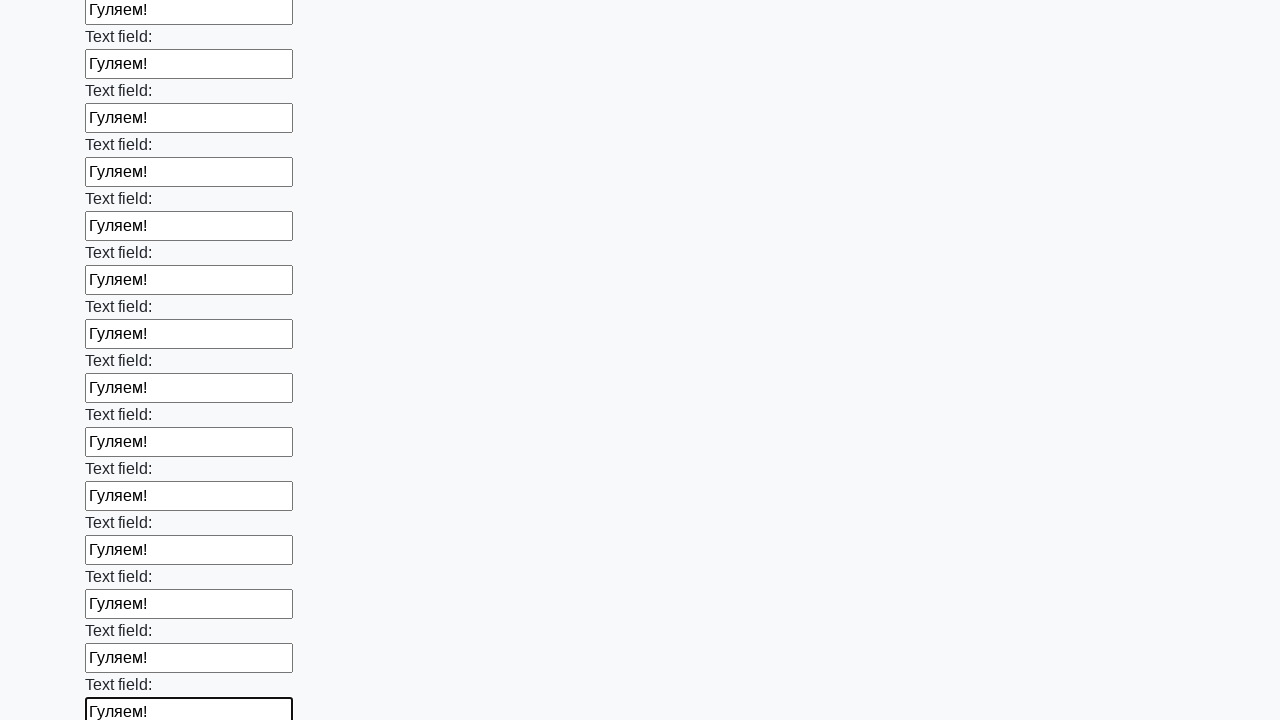

Filled input field with 'Гуляем!' on div.first_block input >> nth=86
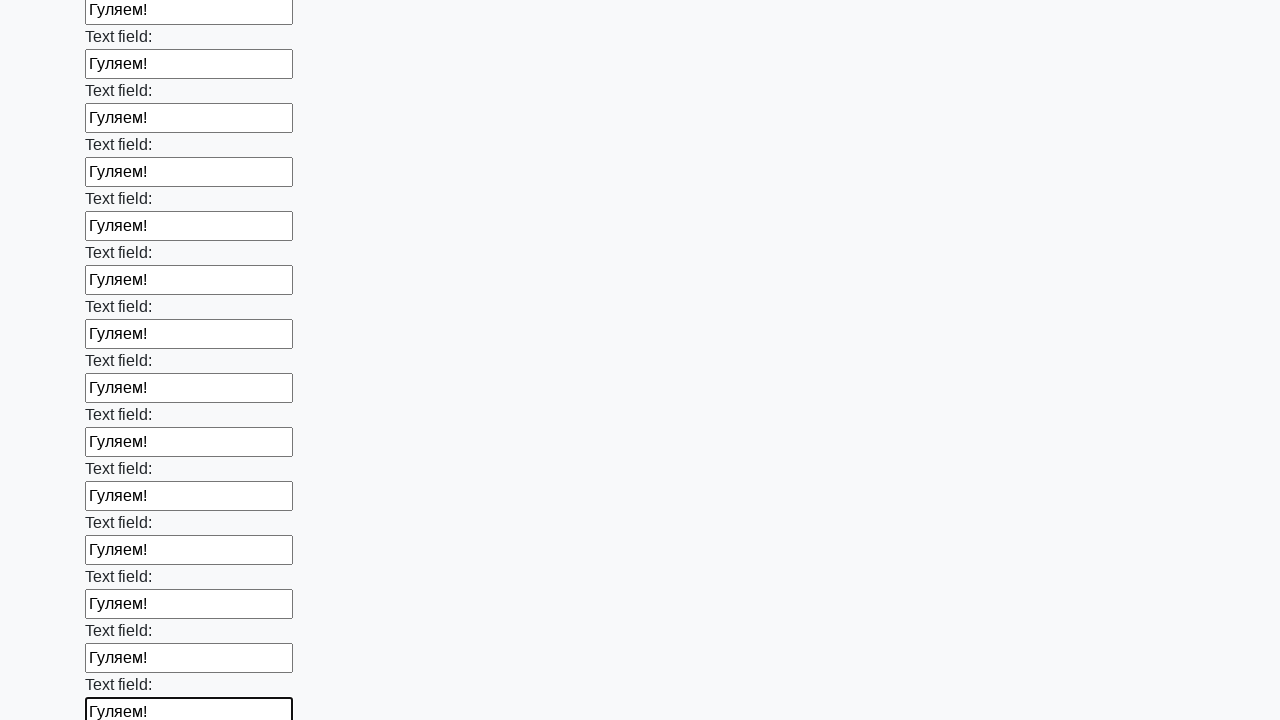

Filled input field with 'Гуляем!' on div.first_block input >> nth=87
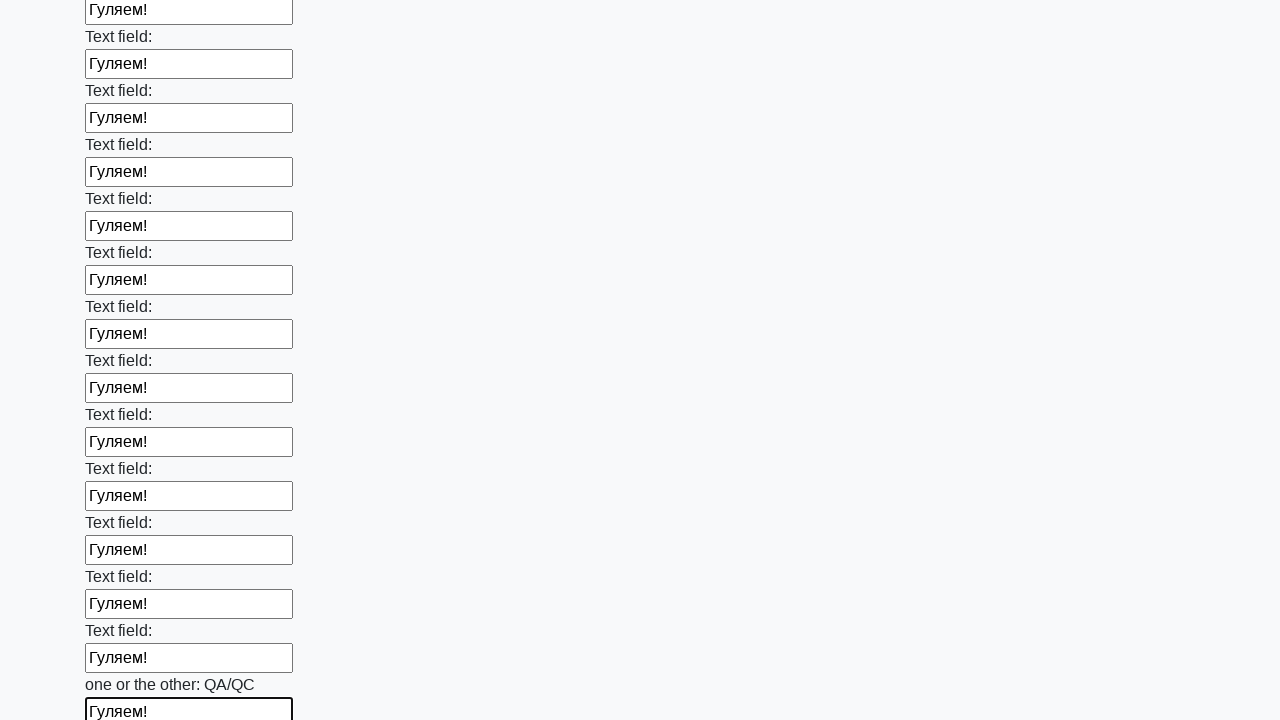

Filled input field with 'Гуляем!' on div.first_block input >> nth=88
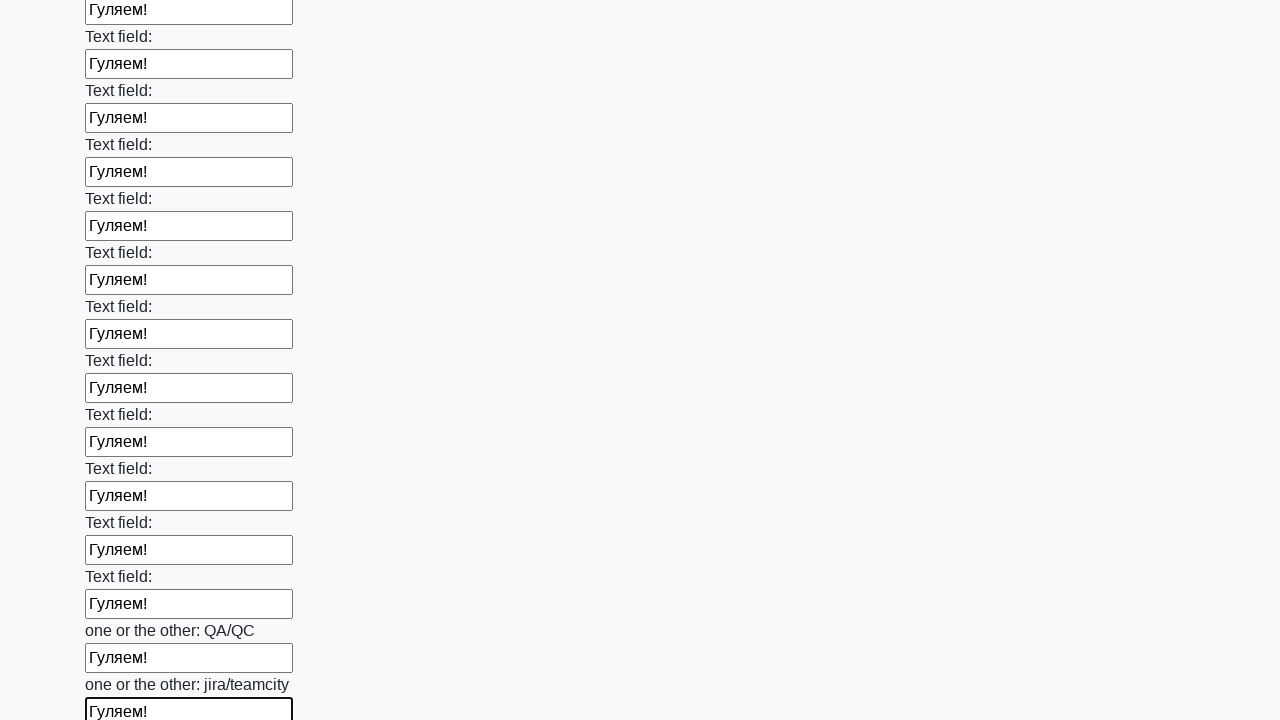

Filled input field with 'Гуляем!' on div.first_block input >> nth=89
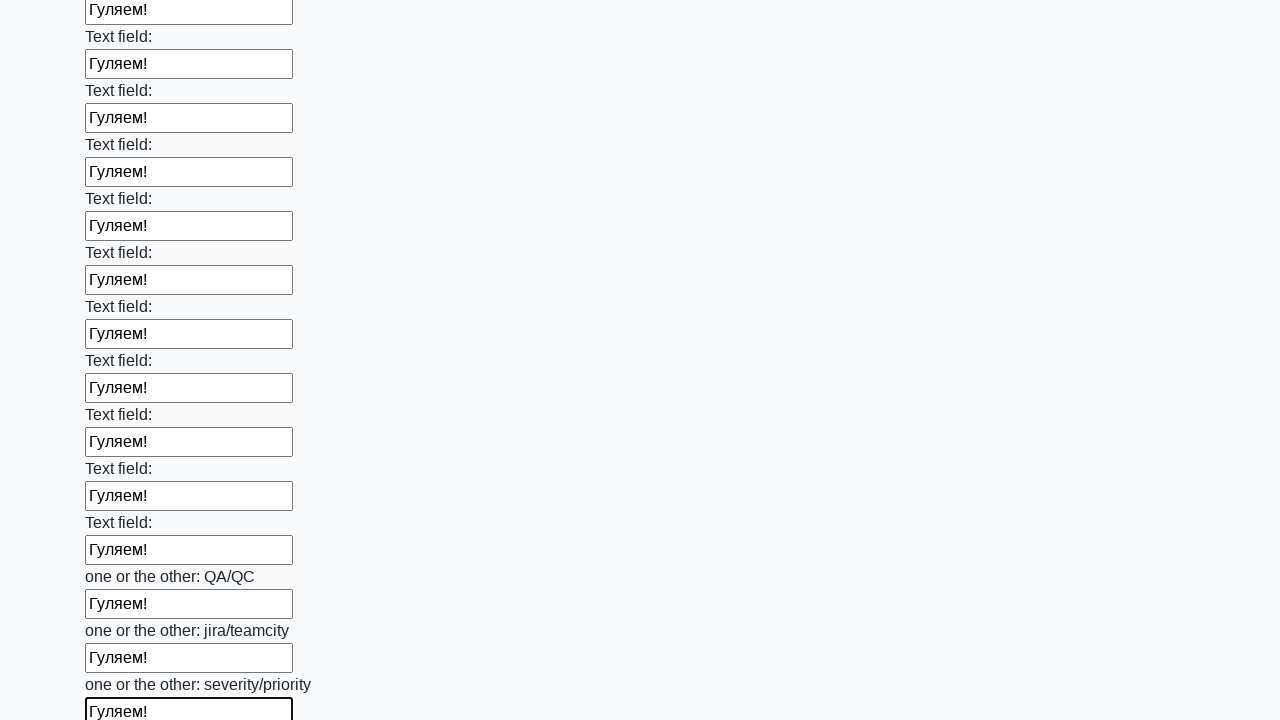

Filled input field with 'Гуляем!' on div.first_block input >> nth=90
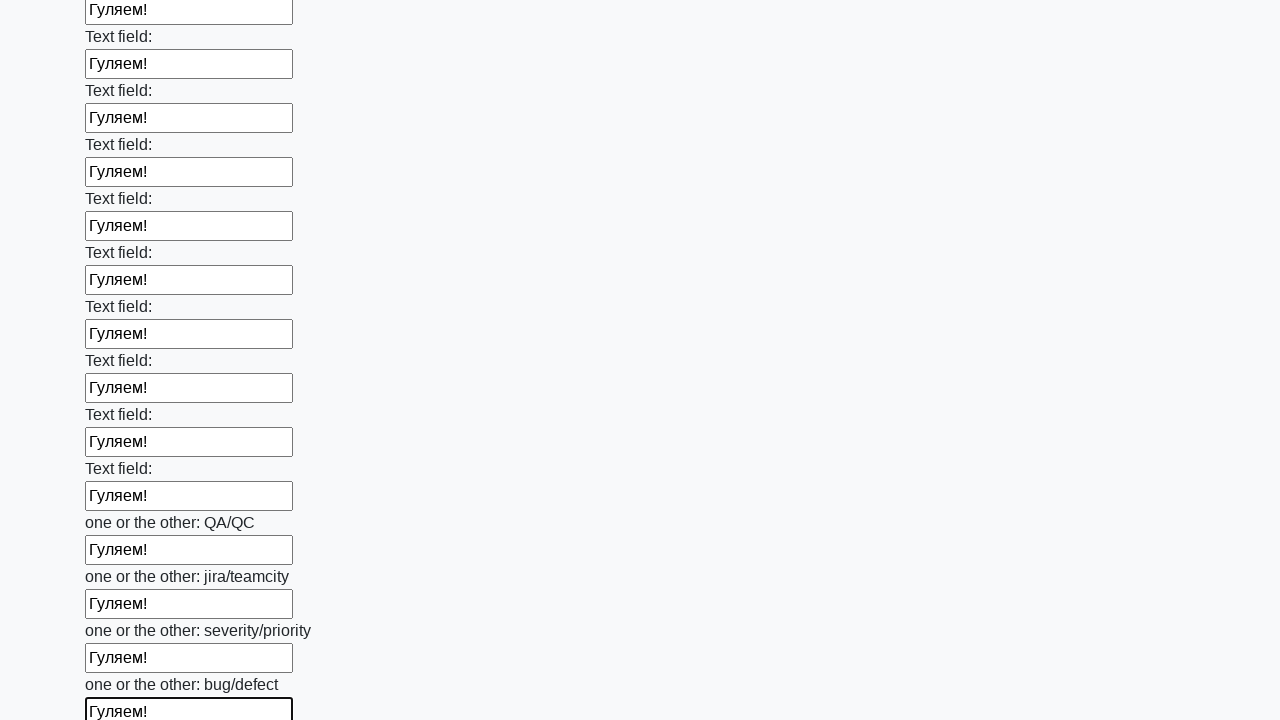

Filled input field with 'Гуляем!' on div.first_block input >> nth=91
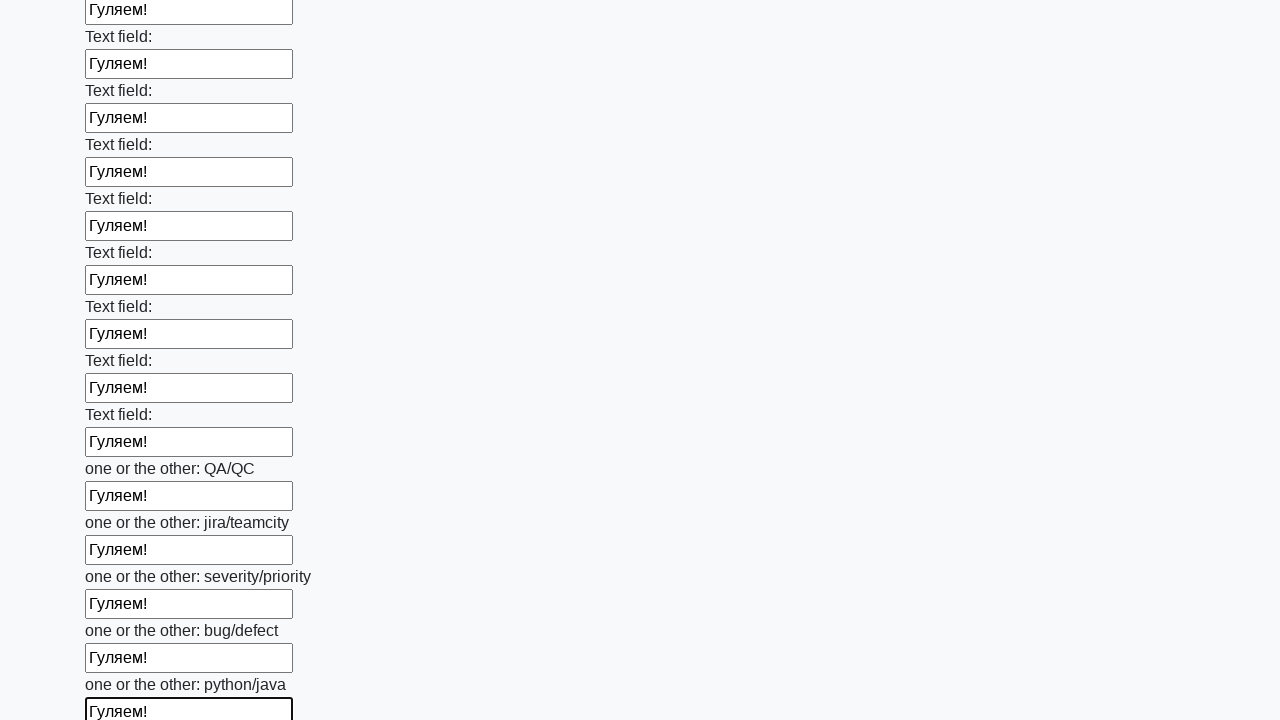

Filled input field with 'Гуляем!' on div.first_block input >> nth=92
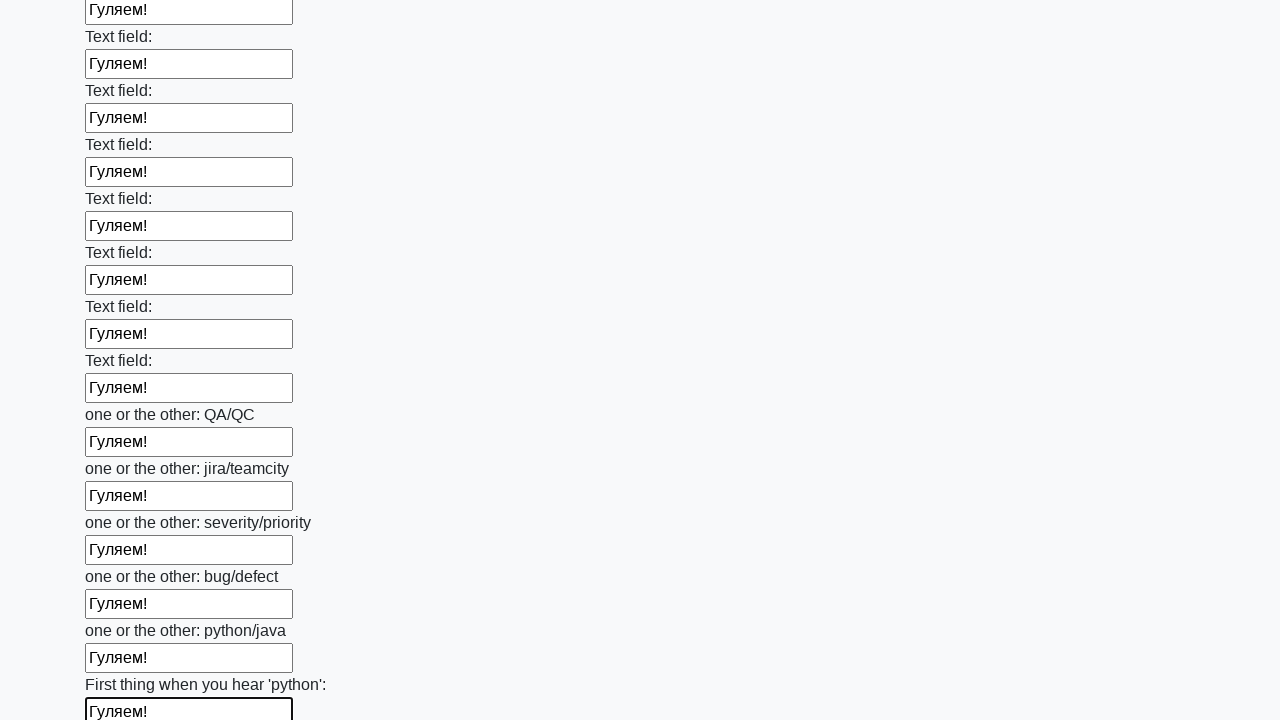

Filled input field with 'Гуляем!' on div.first_block input >> nth=93
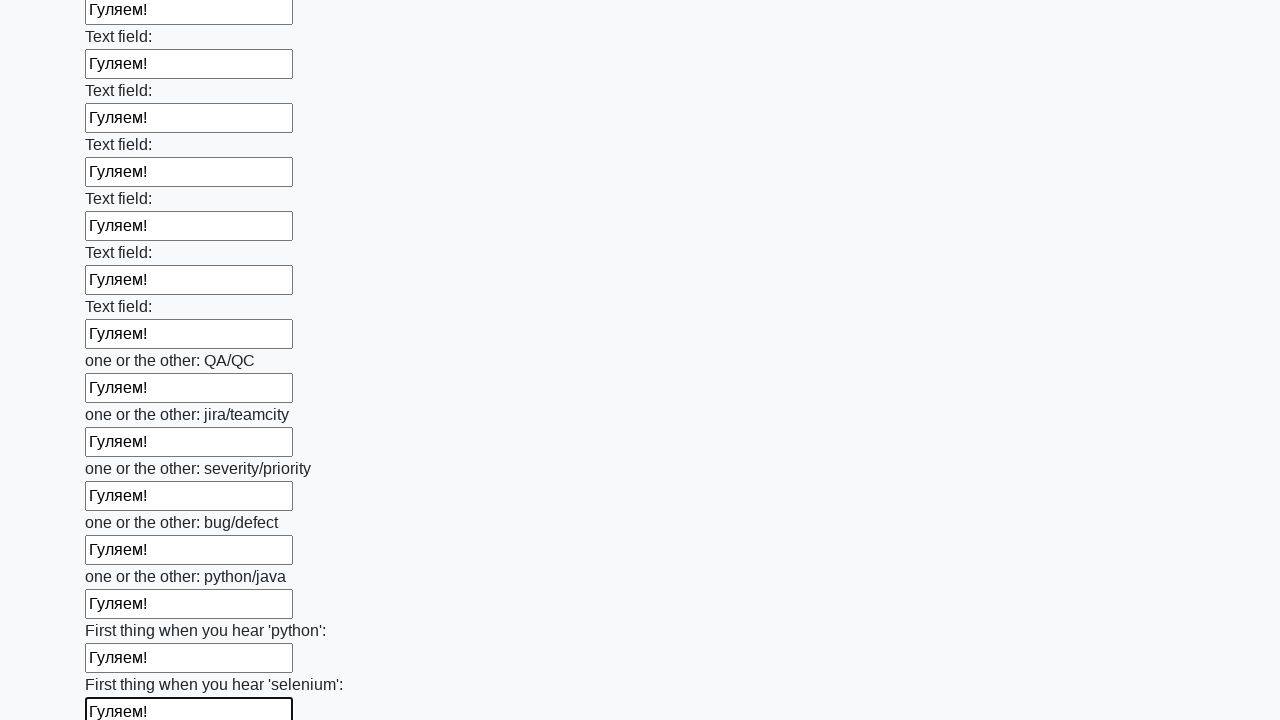

Filled input field with 'Гуляем!' on div.first_block input >> nth=94
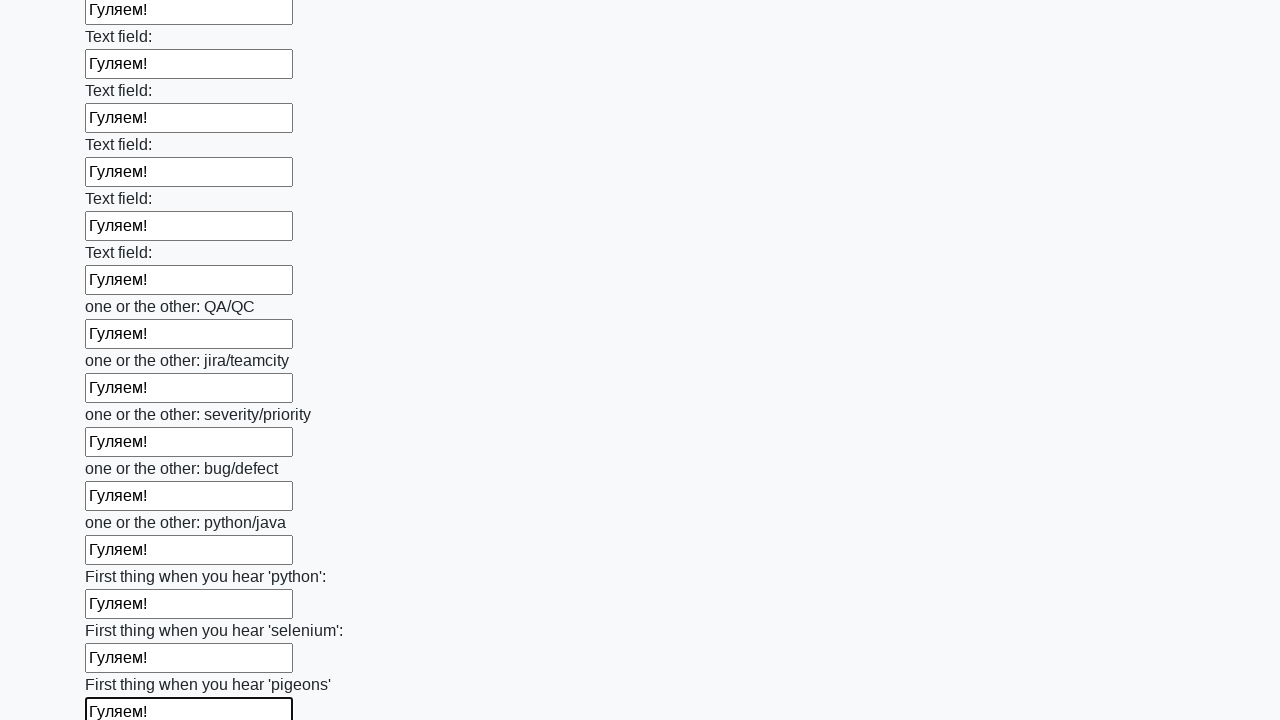

Filled input field with 'Гуляем!' on div.first_block input >> nth=95
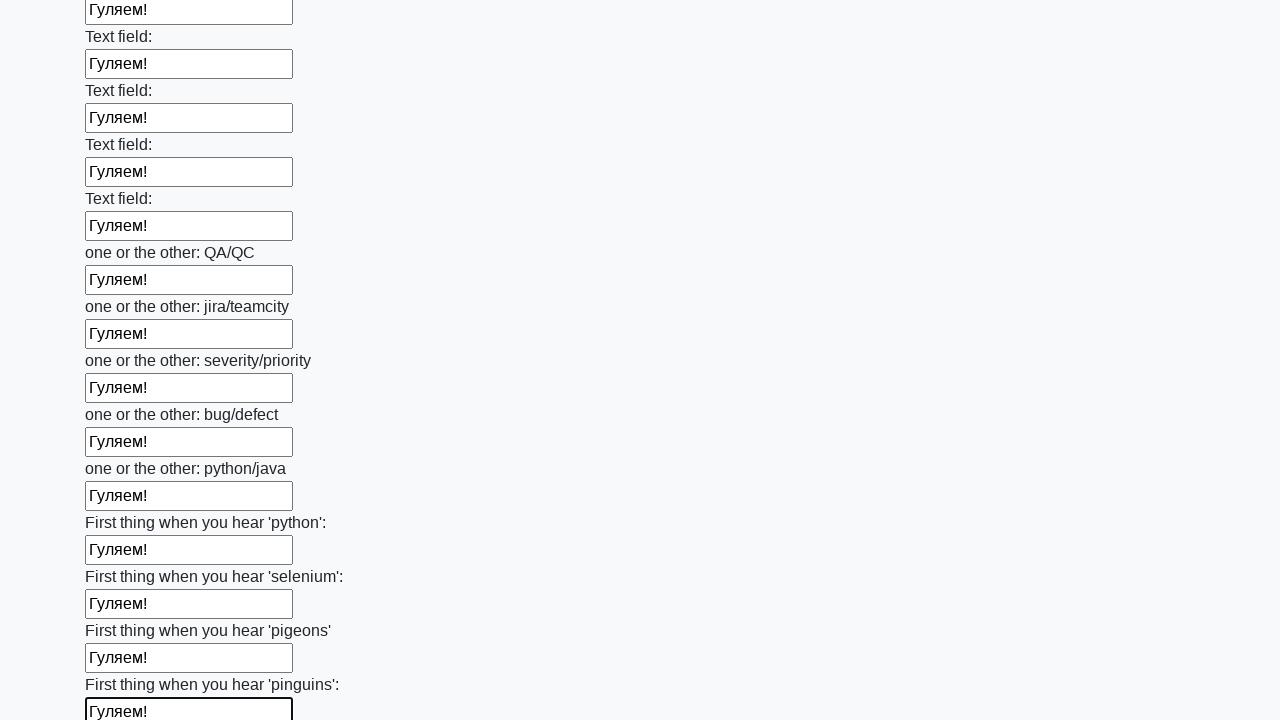

Filled input field with 'Гуляем!' on div.first_block input >> nth=96
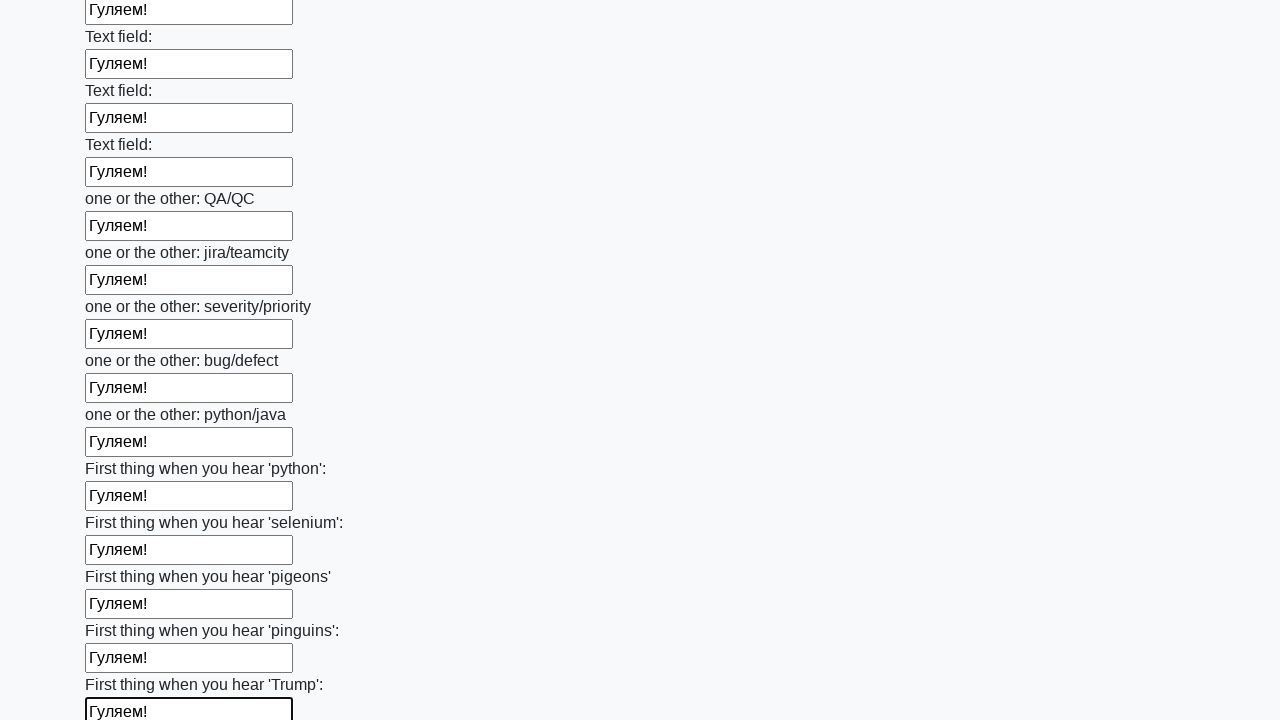

Filled input field with 'Гуляем!' on div.first_block input >> nth=97
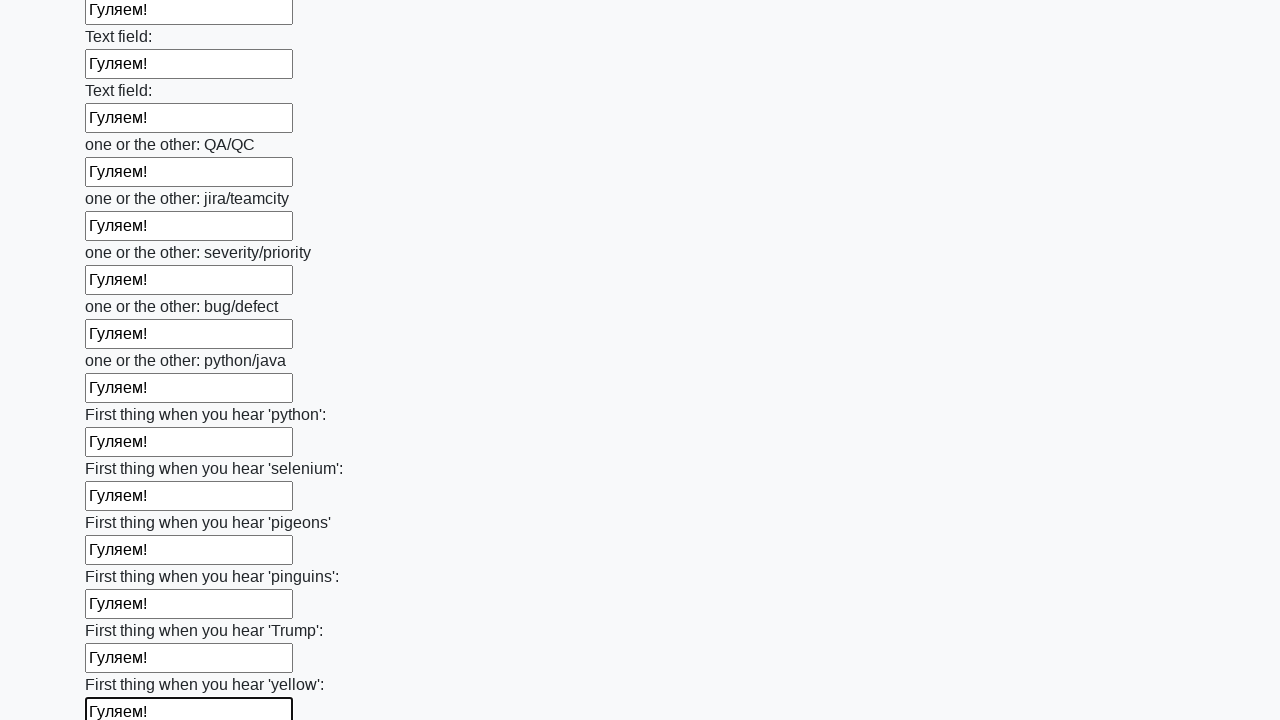

Filled input field with 'Гуляем!' on div.first_block input >> nth=98
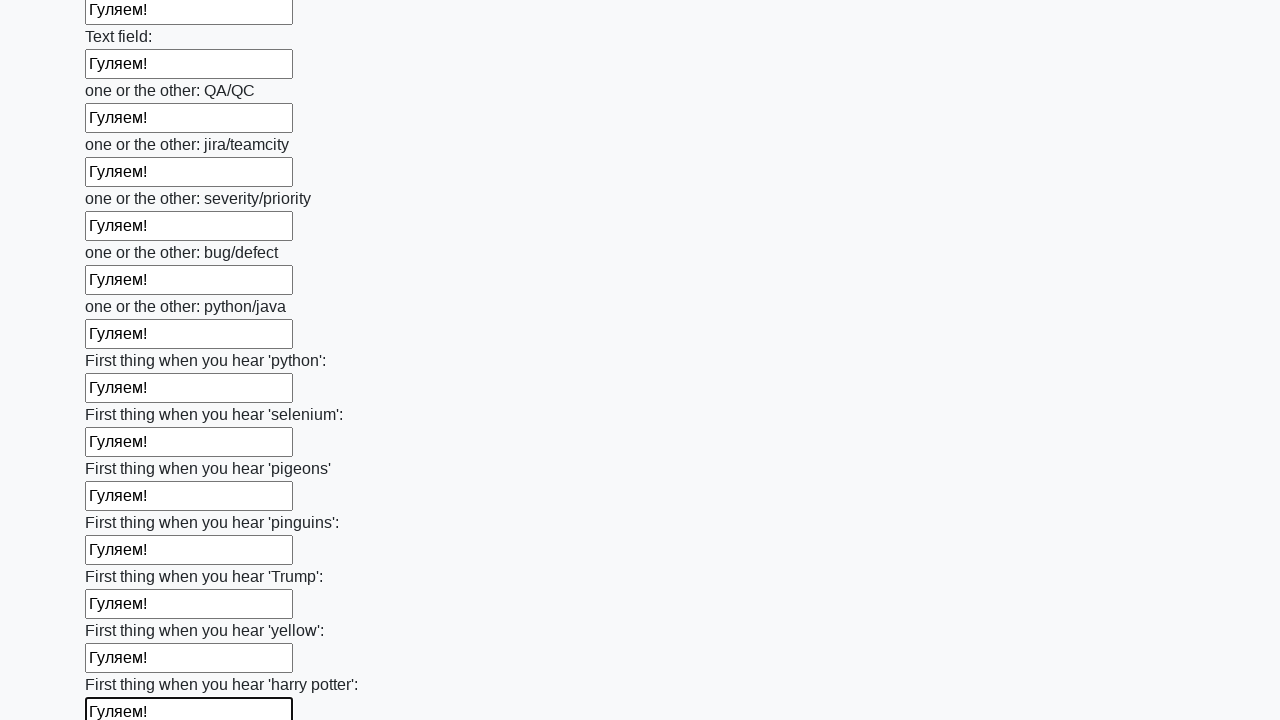

Filled input field with 'Гуляем!' on div.first_block input >> nth=99
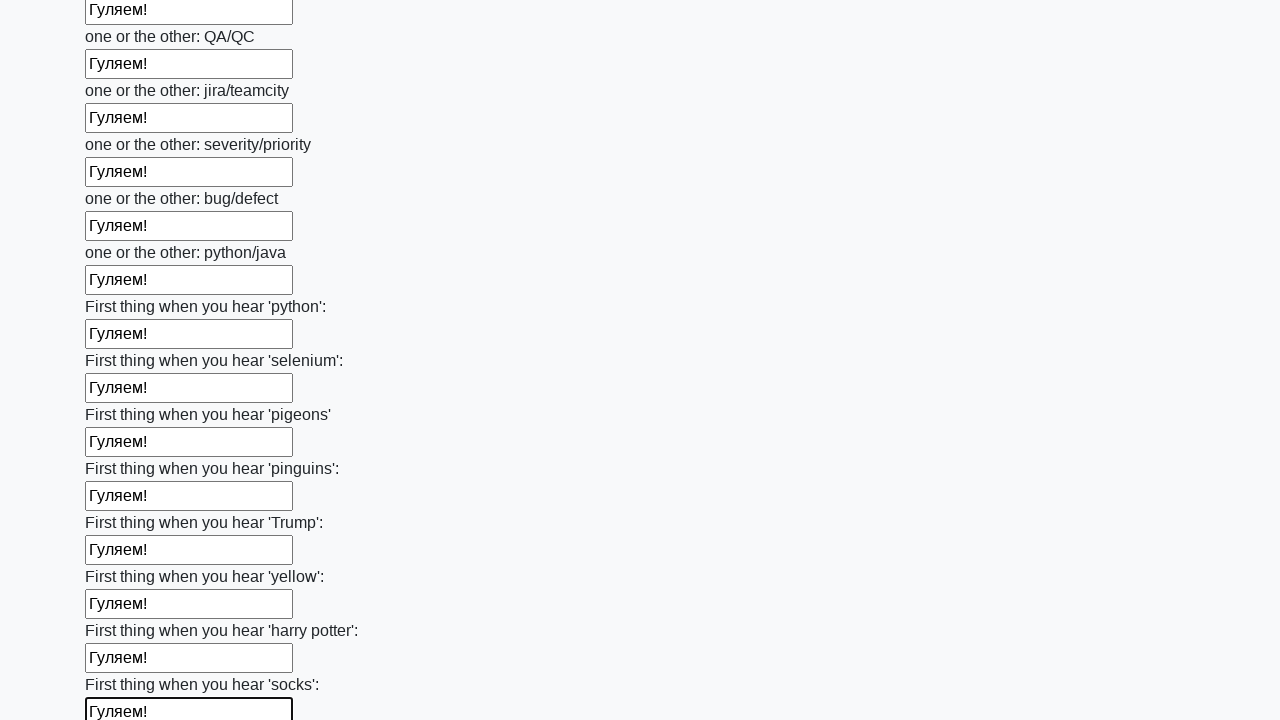

Clicked the submit button to submit the form at (123, 611) on button.btn
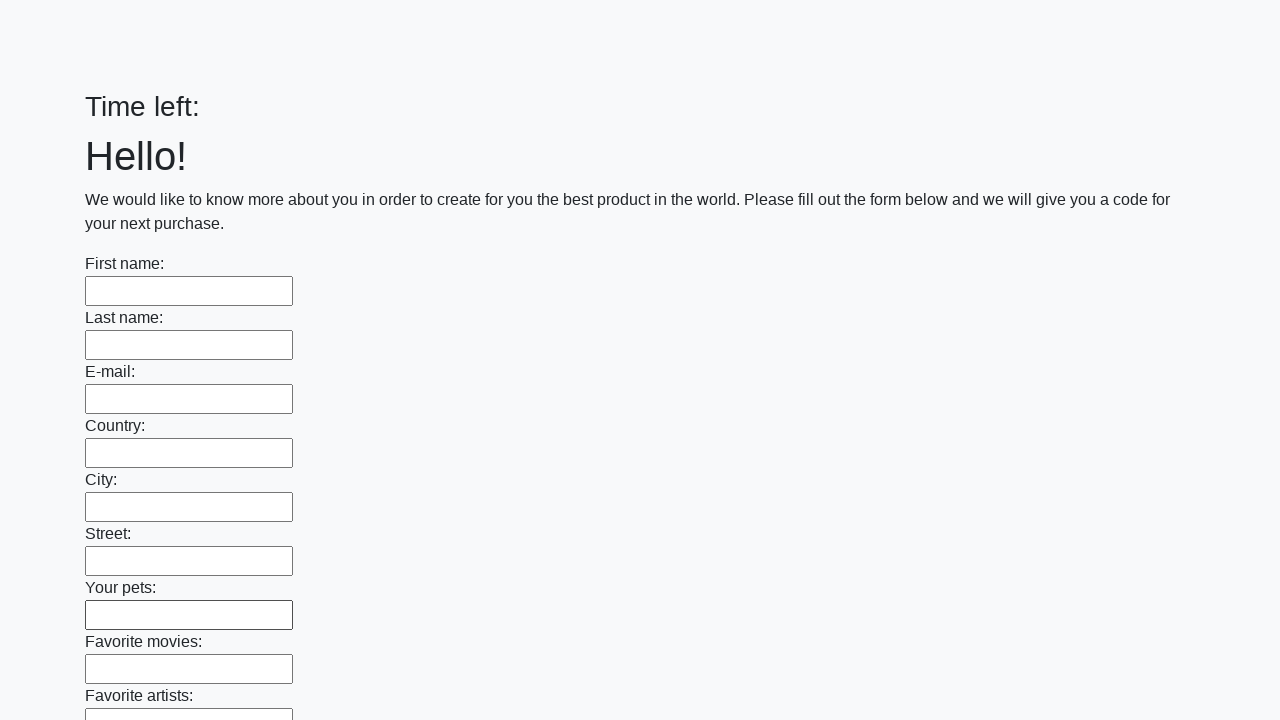

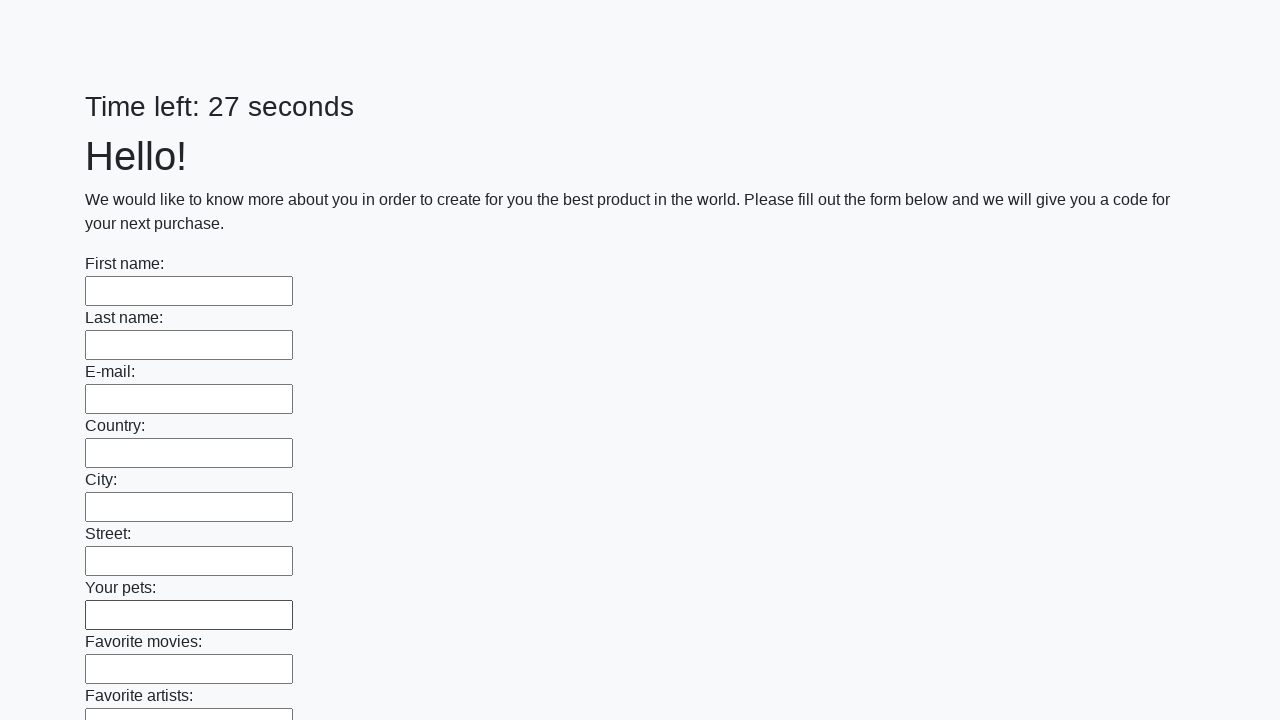